Tests the e-commerce demo site by navigating through product categories (Phones, Laptops, Monitors), selecting specific products, adding them to the cart, and handling the confirmation alerts.

Starting URL: https://www.demoblaze.com/

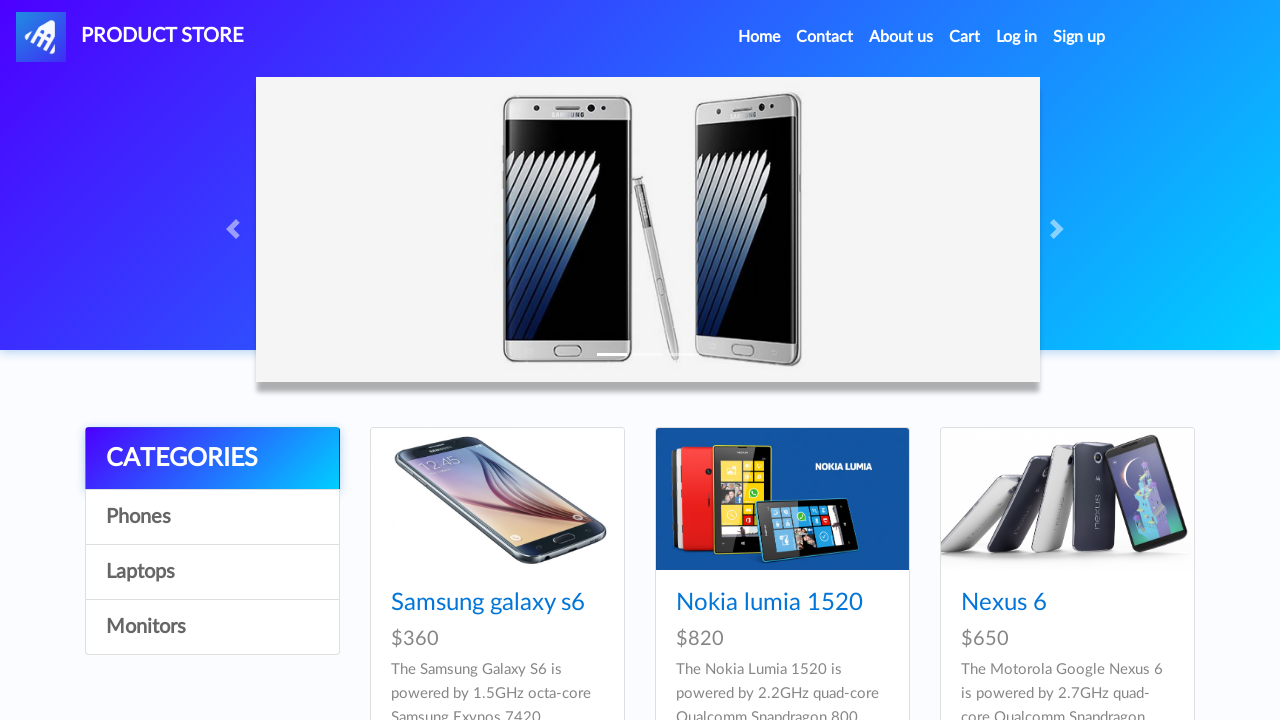

Clicked on Phones category at (212, 517) on a.list-group-item:has-text("Phones")
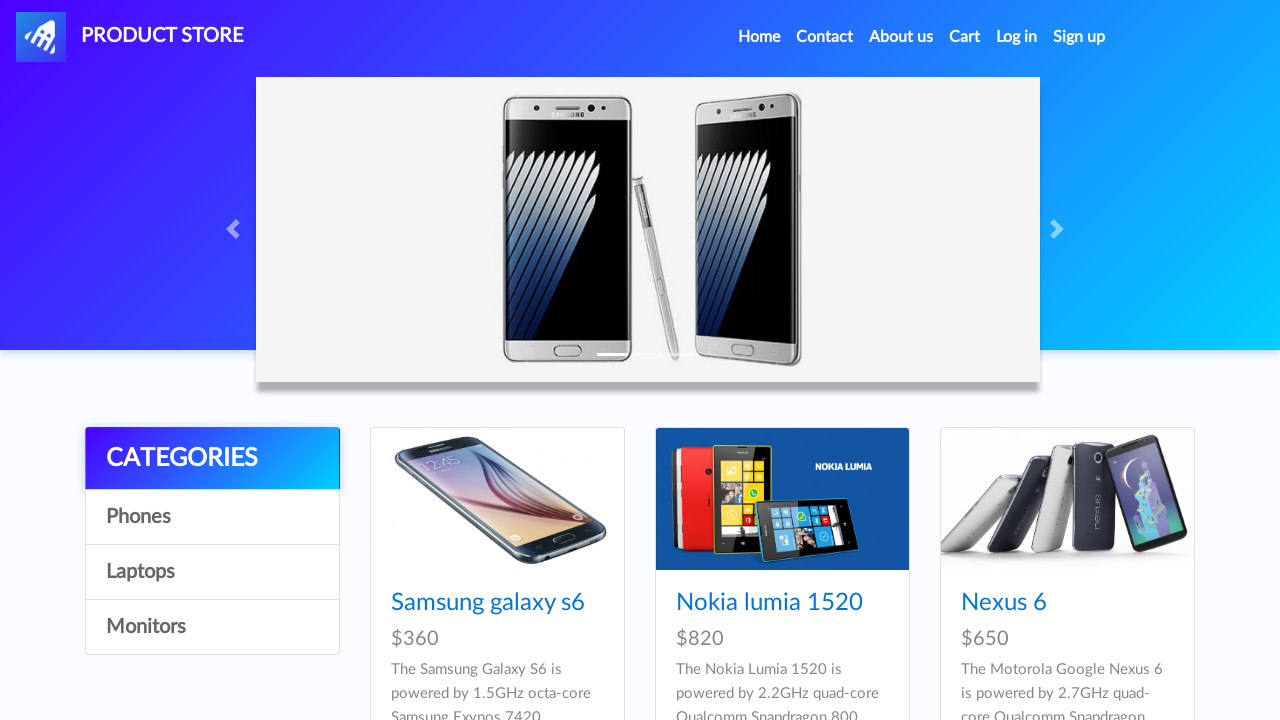

Waited for Phones category to load
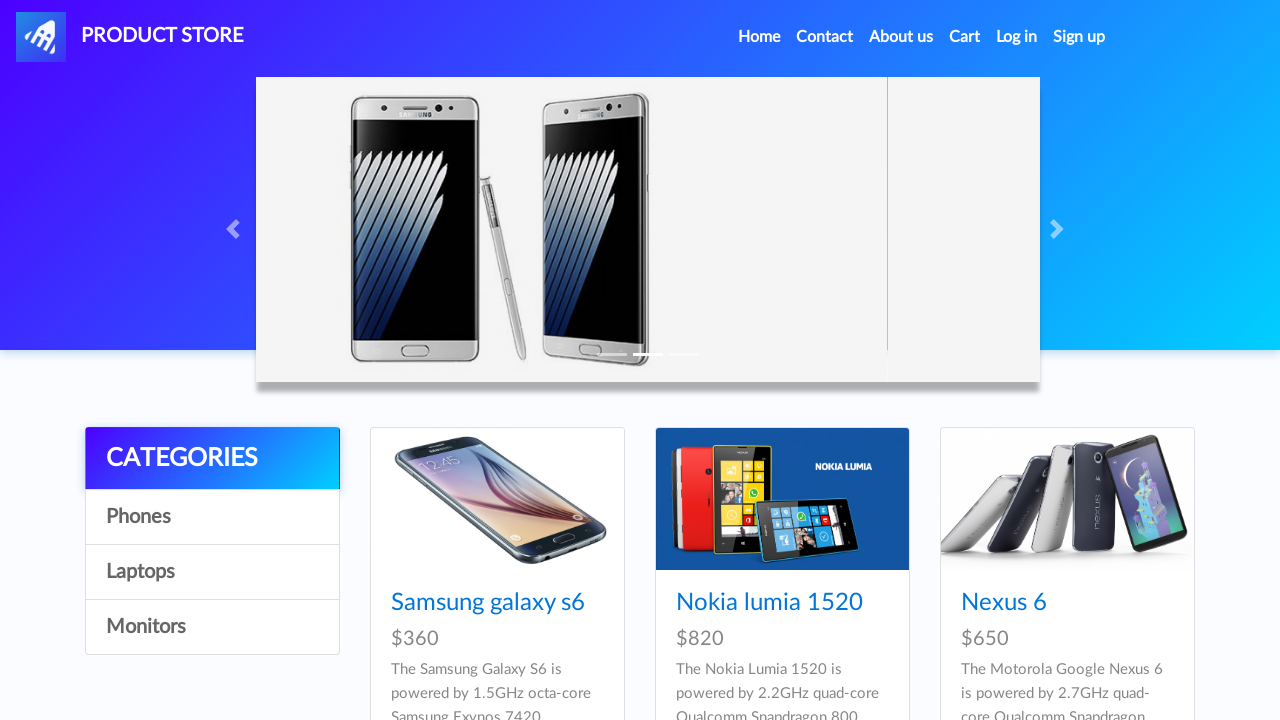

Product 3 element loaded in Phones
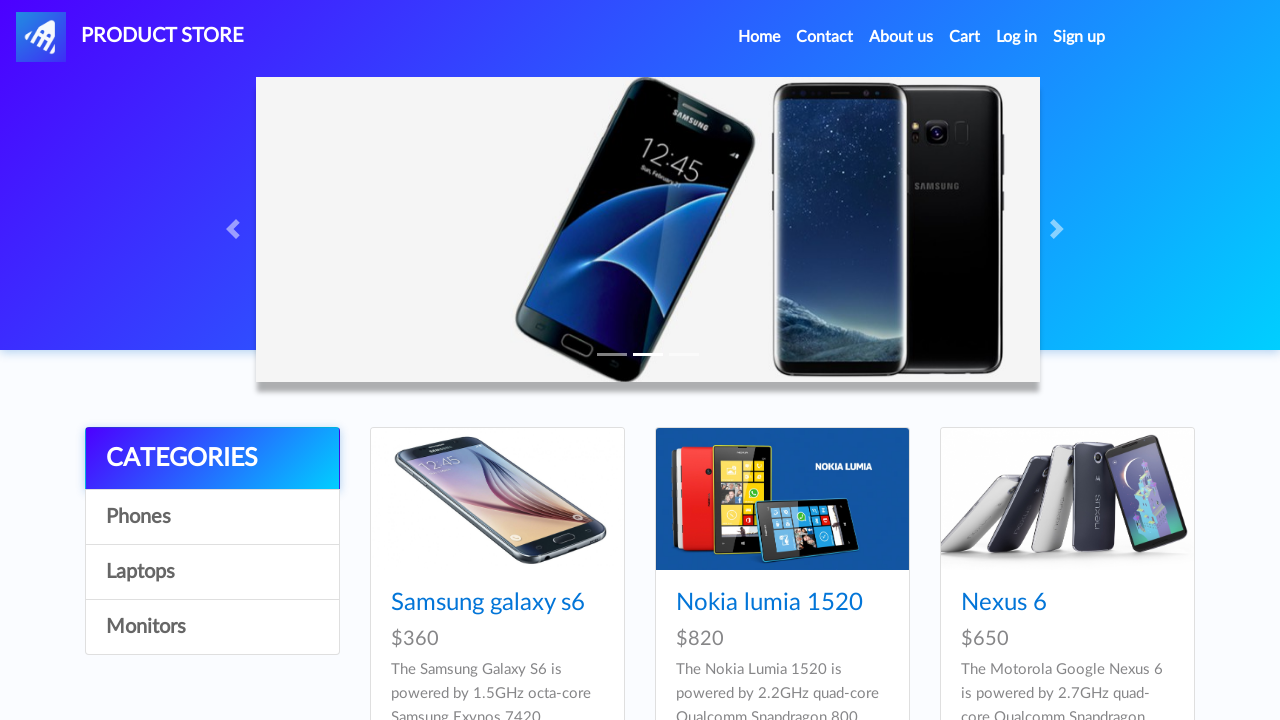

Clicked on product 3 in Phones at (1067, 499) on a[href="prod.html?idp_=3"]
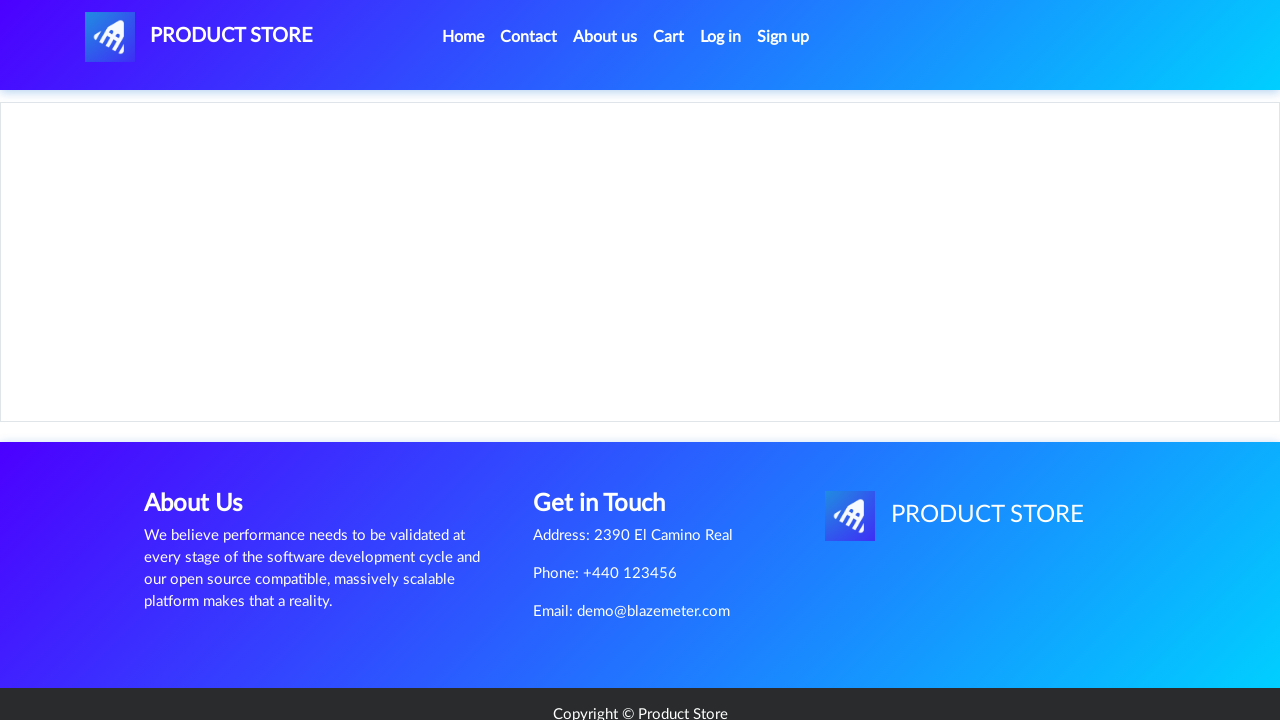

Waited for product 3 page to load
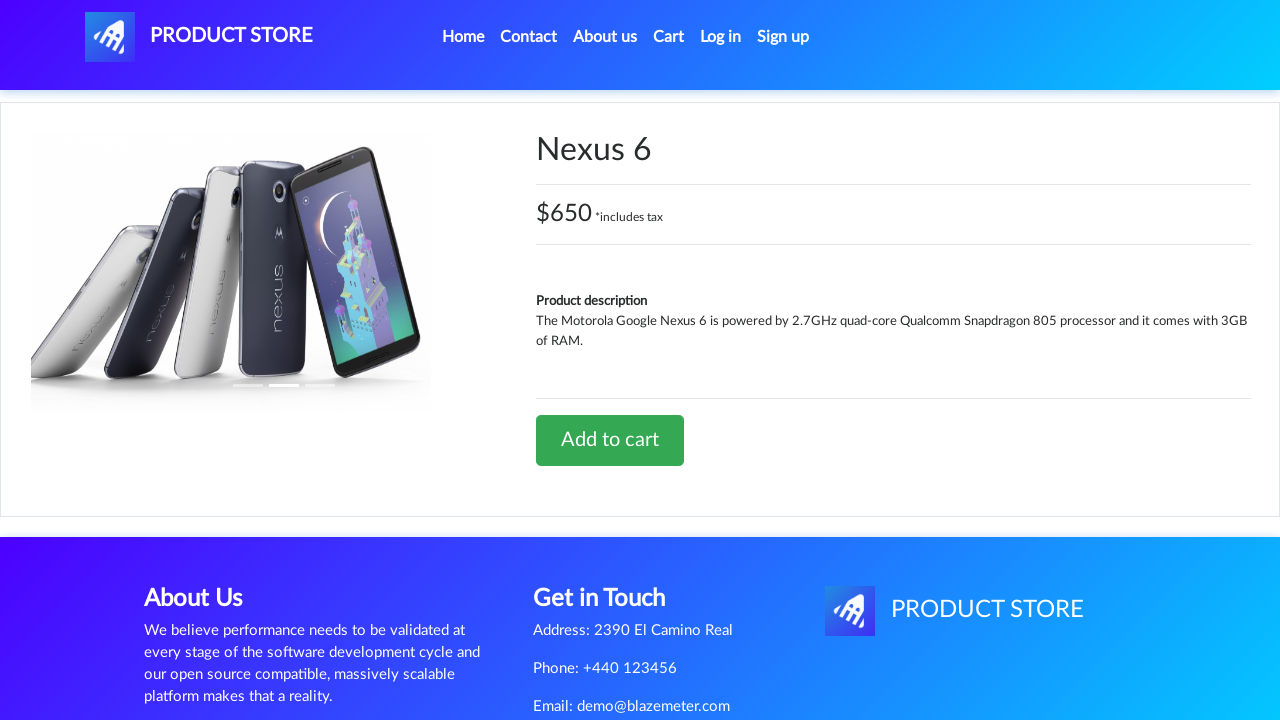

Add to cart button visible for product 3
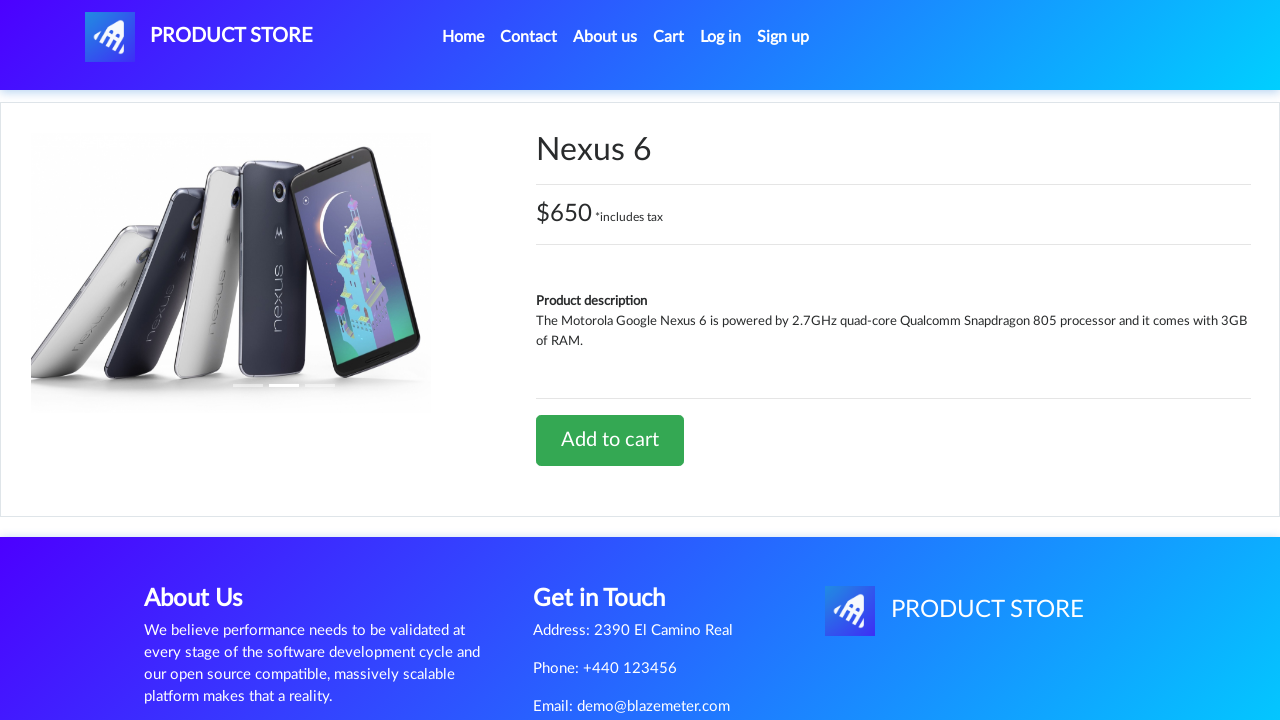

Retrieved product name: Nexus 6
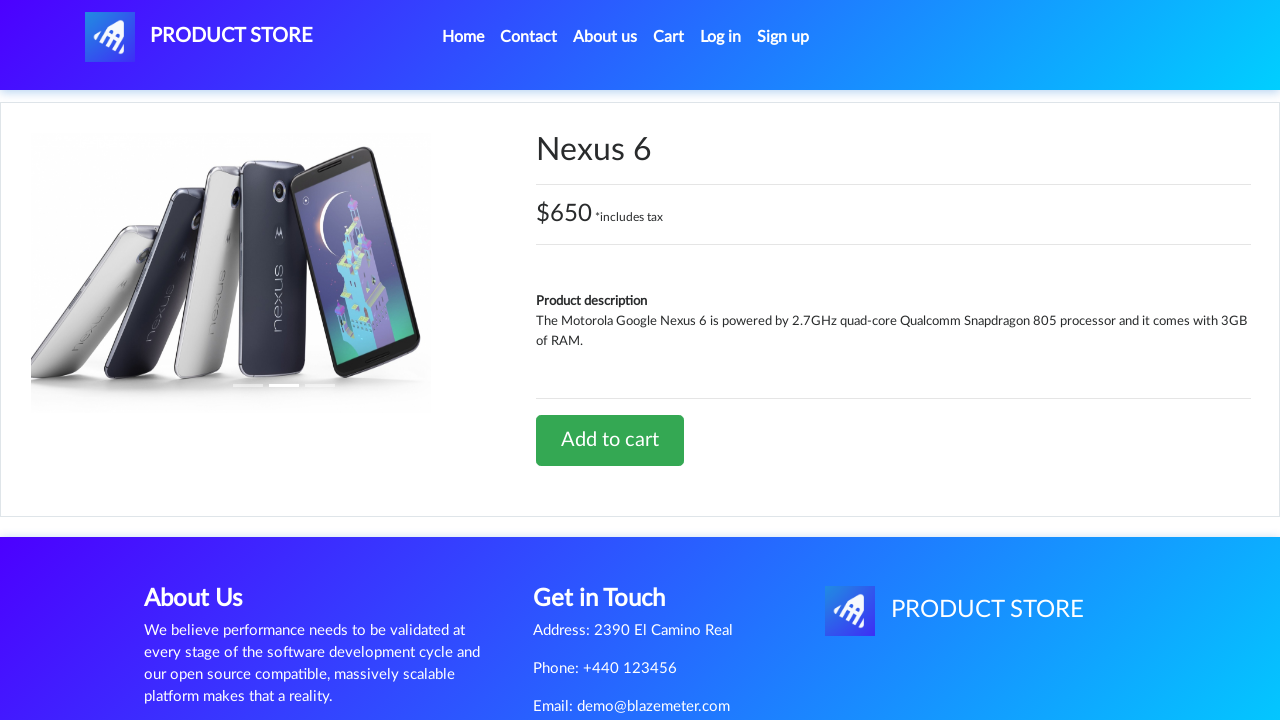

Clicked 'Add to cart' button for Nexus 6 at (610, 440) on a.btn.btn-success.btn-lg
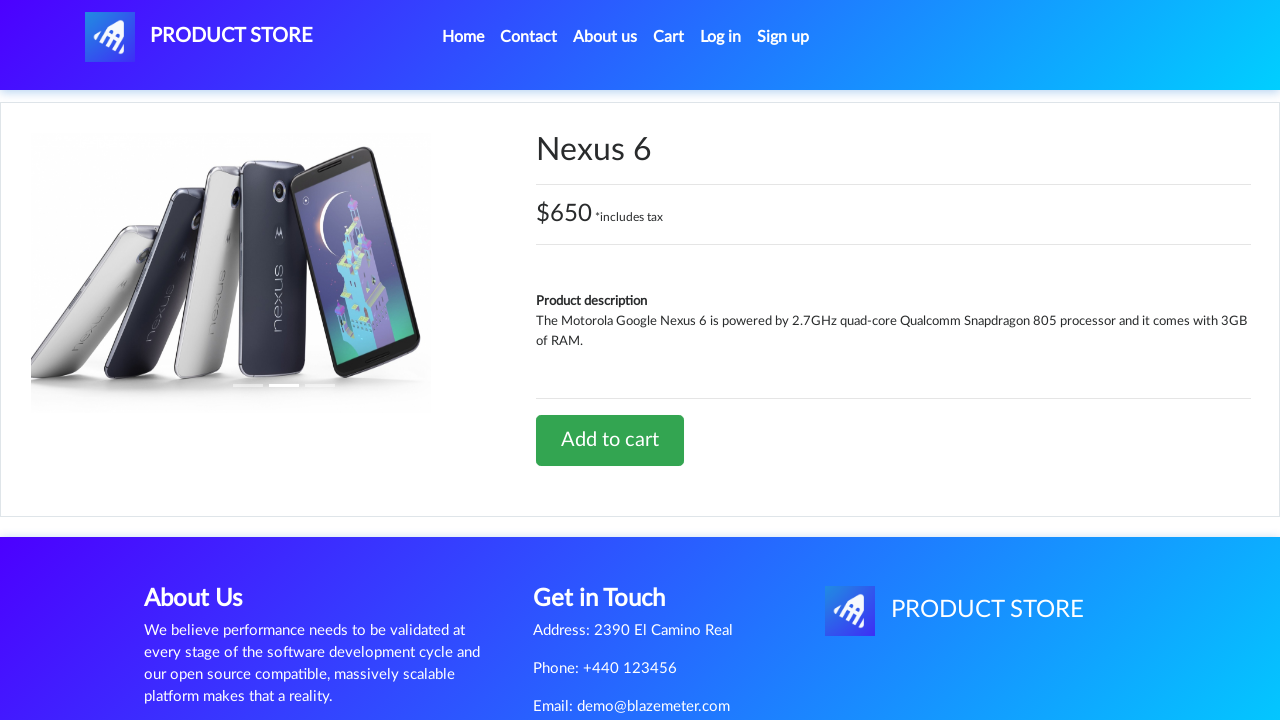

Accepted confirmation alert for Nexus 6
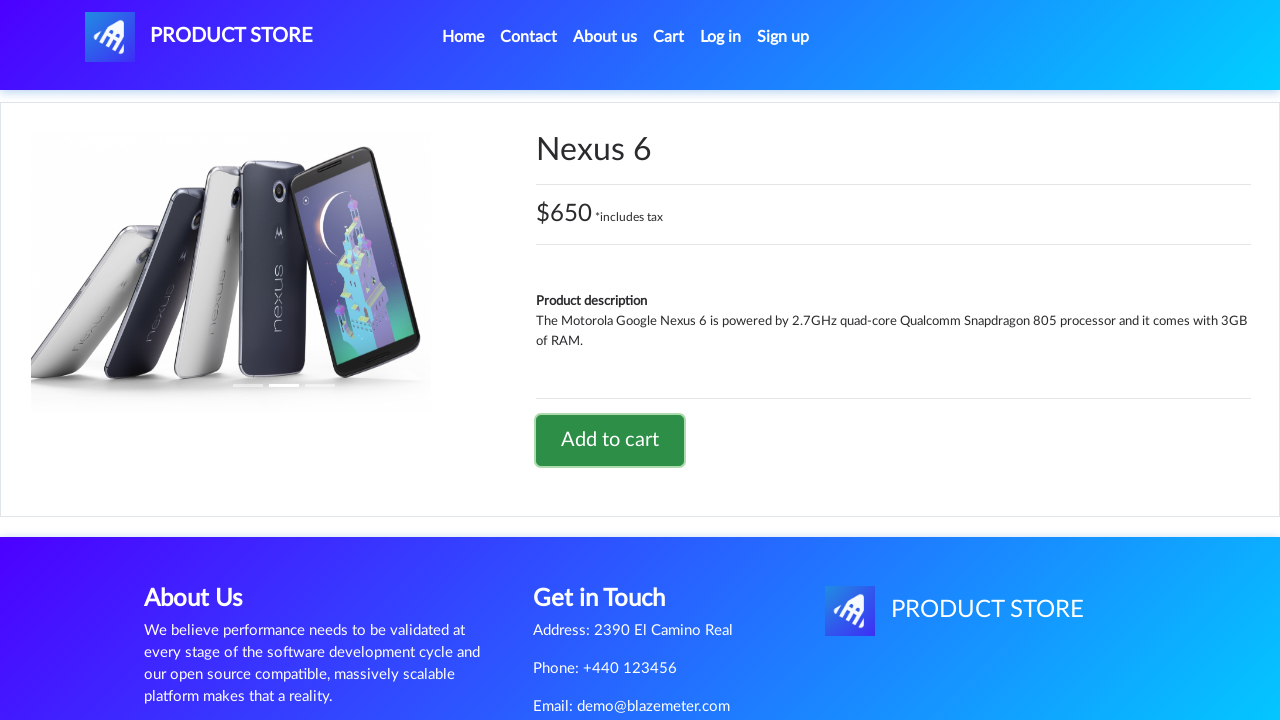

Navigated back to home page
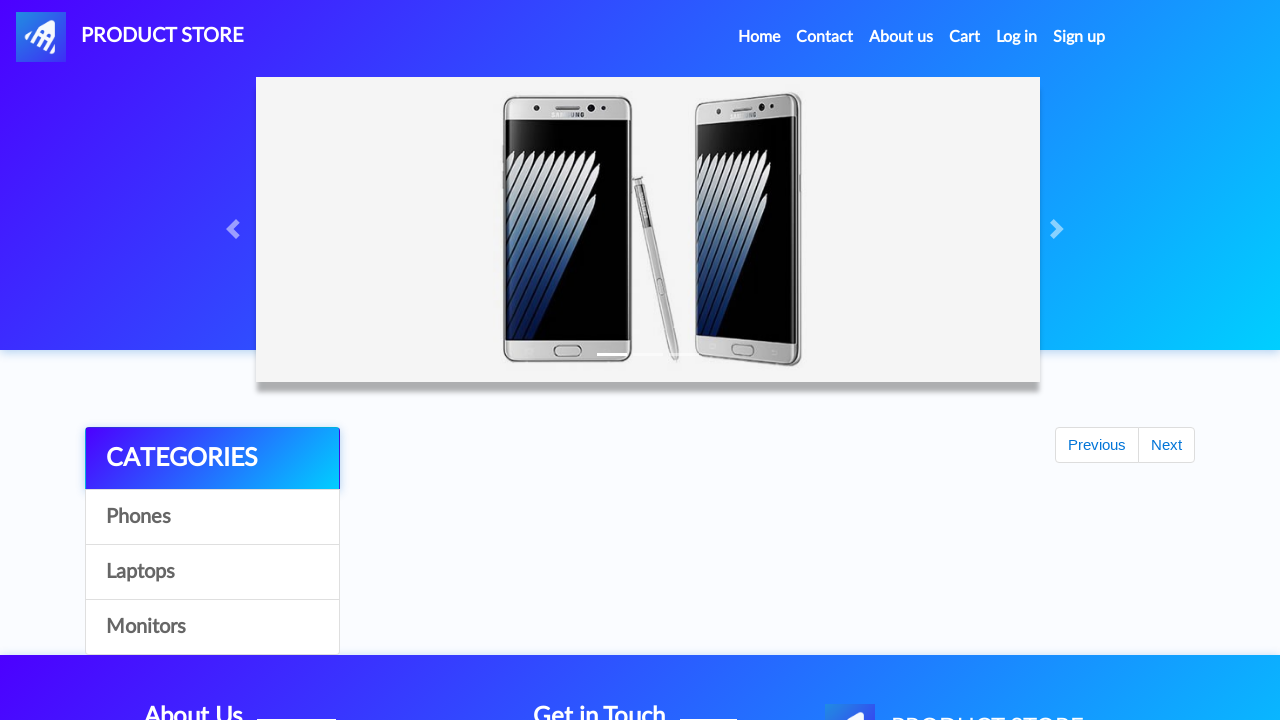

Home page loaded
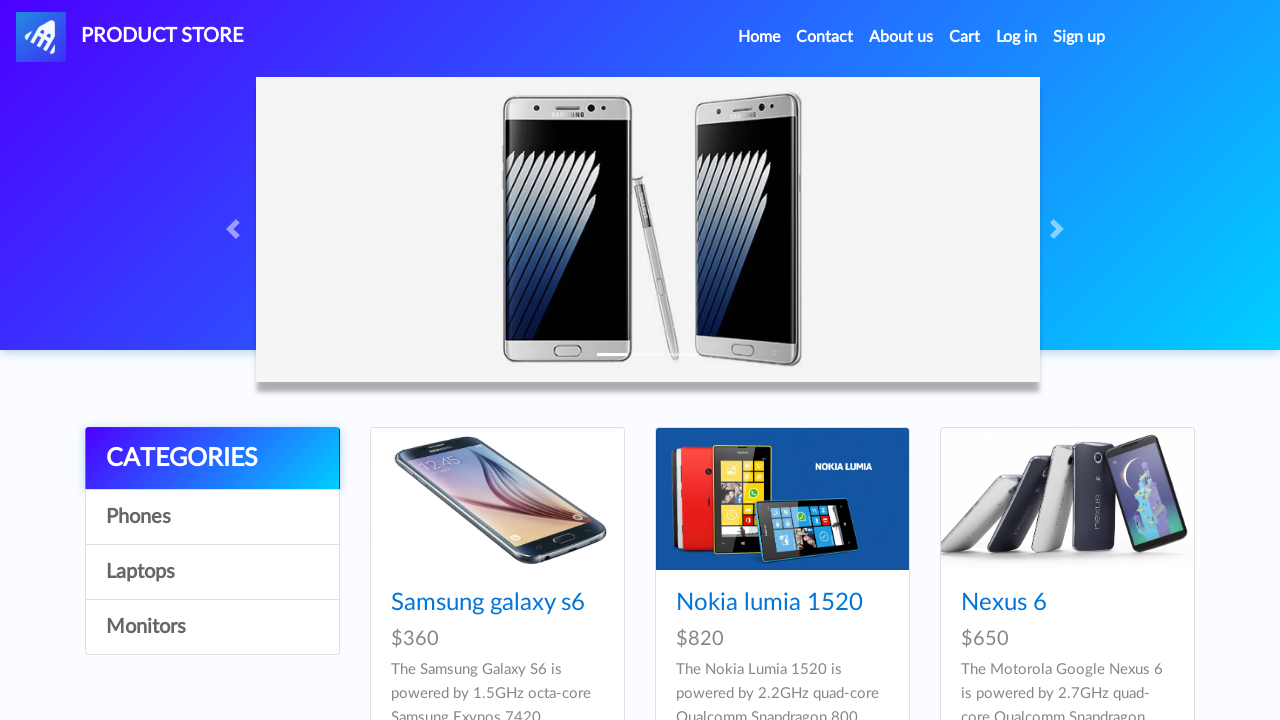

Clicked on Phones category again at (212, 517) on a.list-group-item:has-text("Phones")
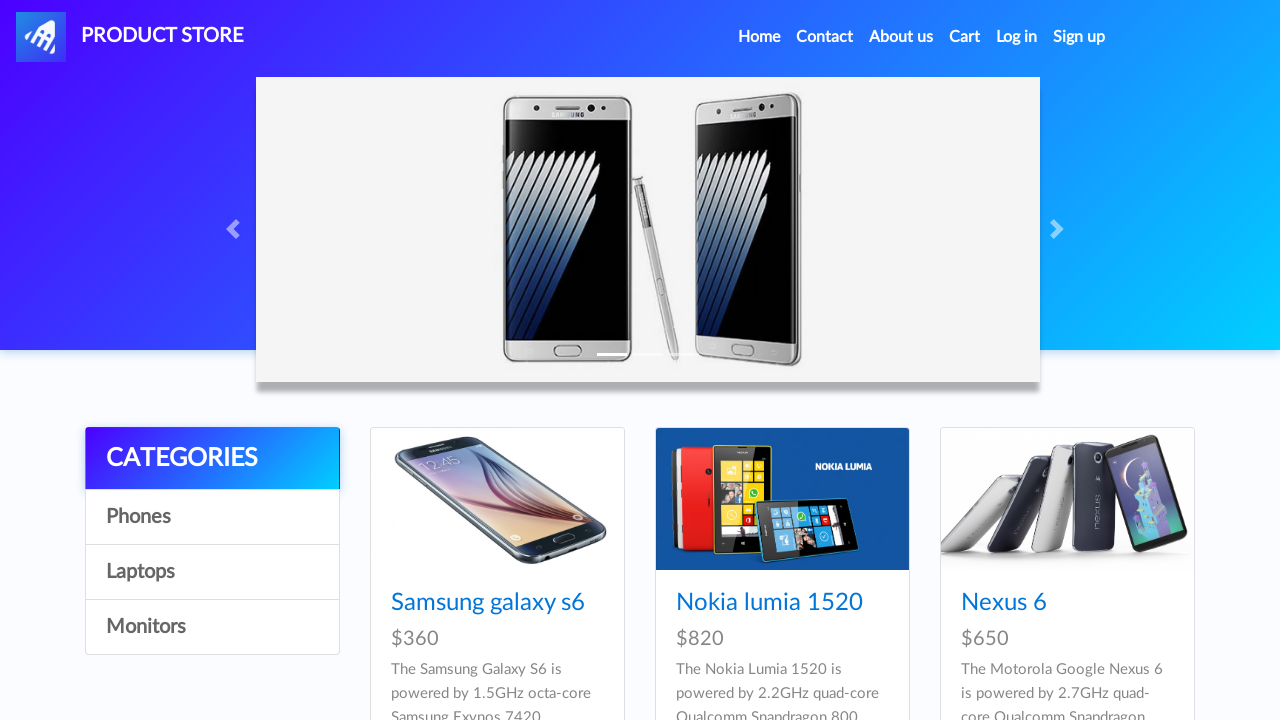

Waited for Phones category to reload
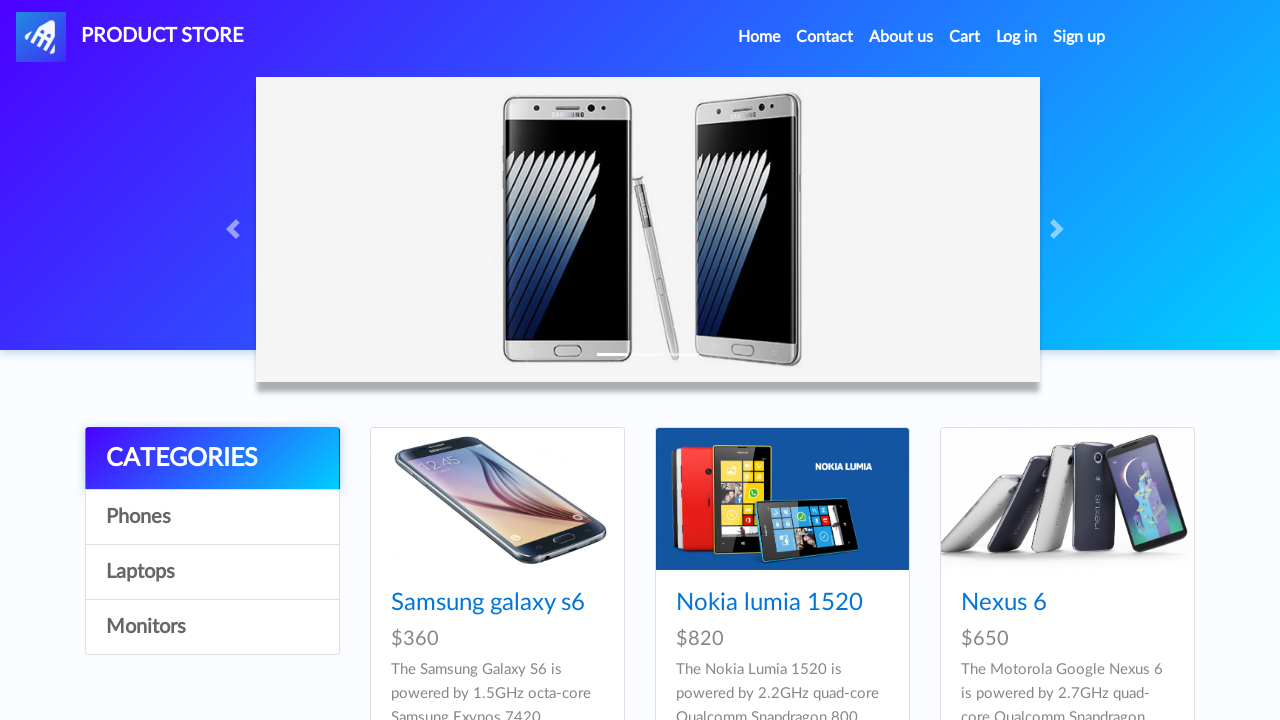

Product 4 element loaded in Phones
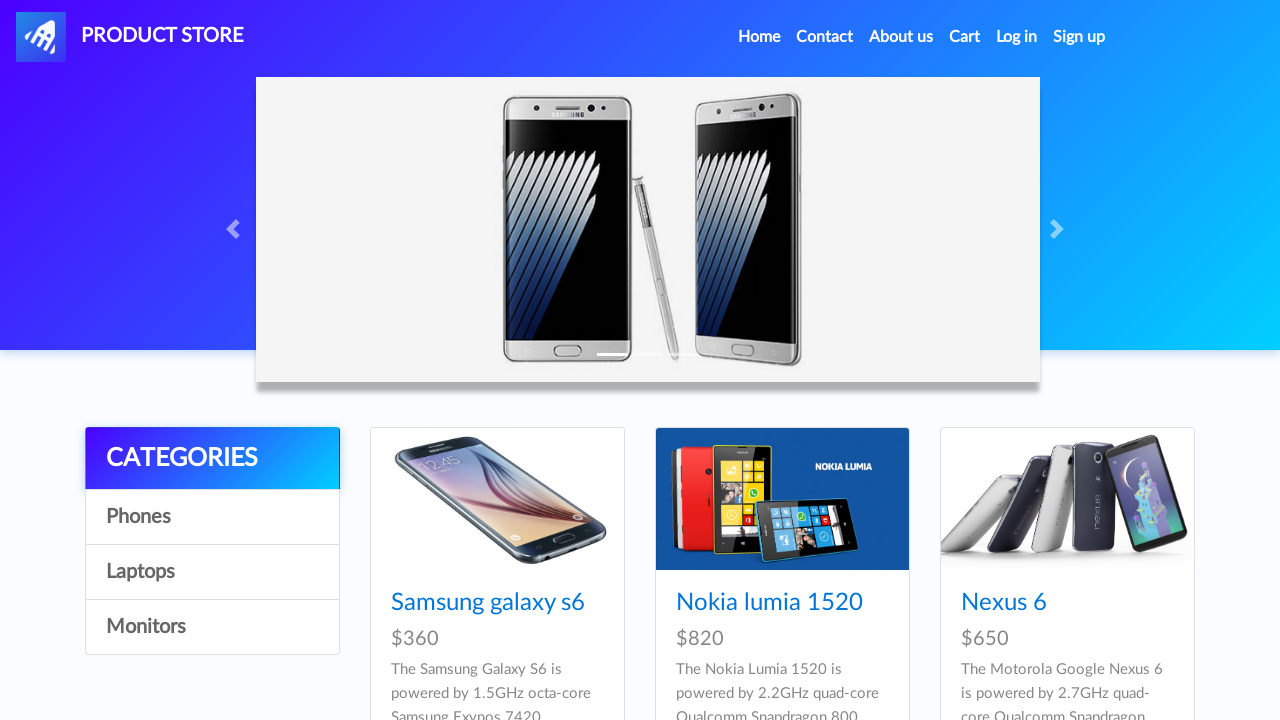

Clicked on product 4 in Phones at (497, 361) on a[href="prod.html?idp_=4"]
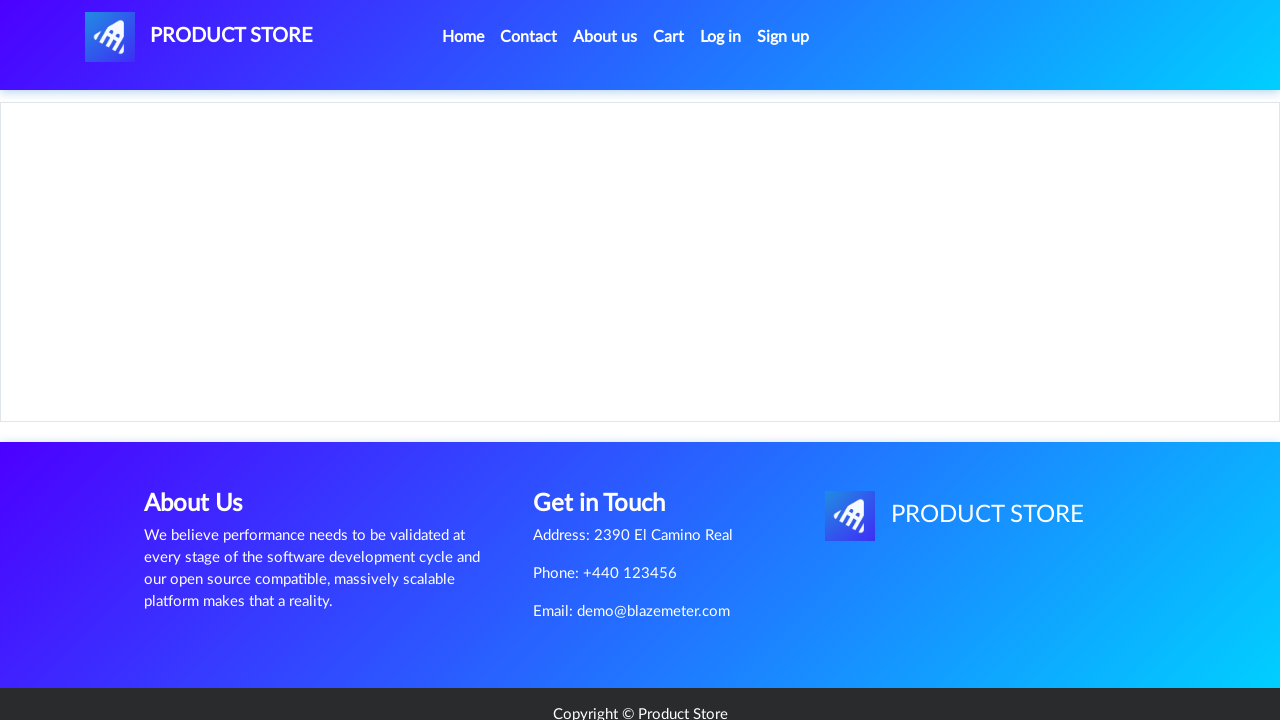

Waited for product 4 page to load
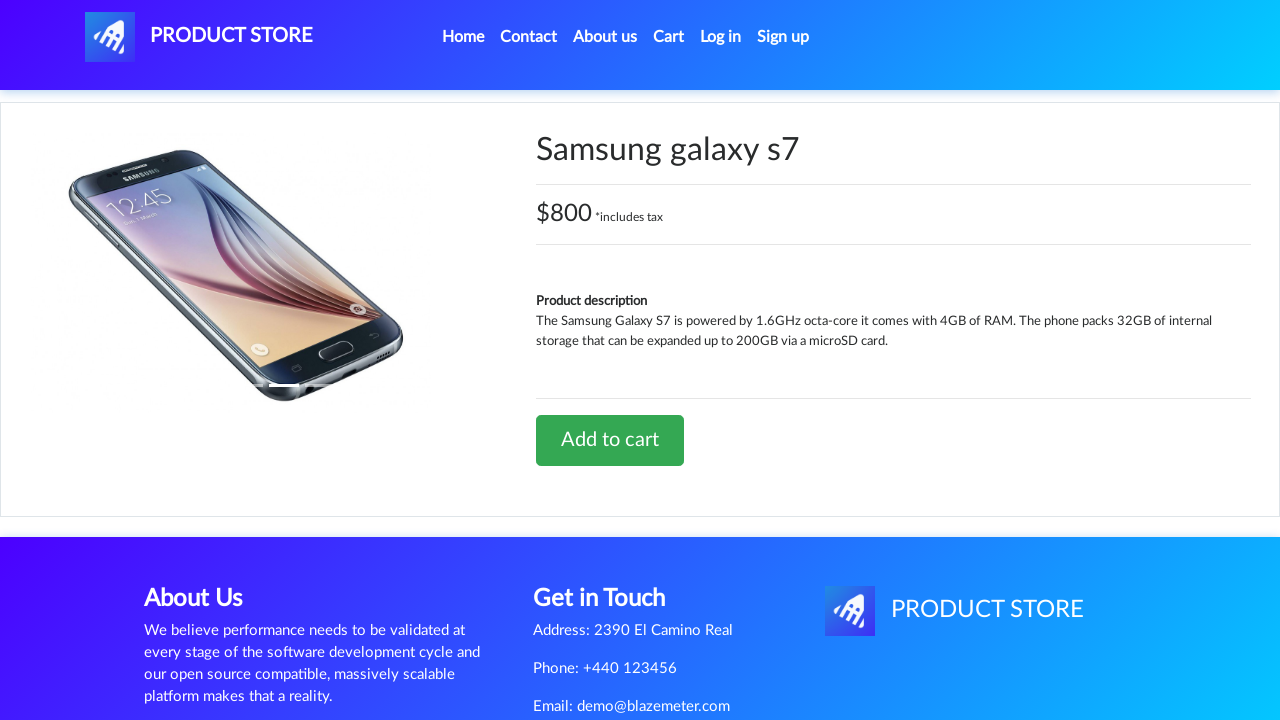

Add to cart button visible for product 4
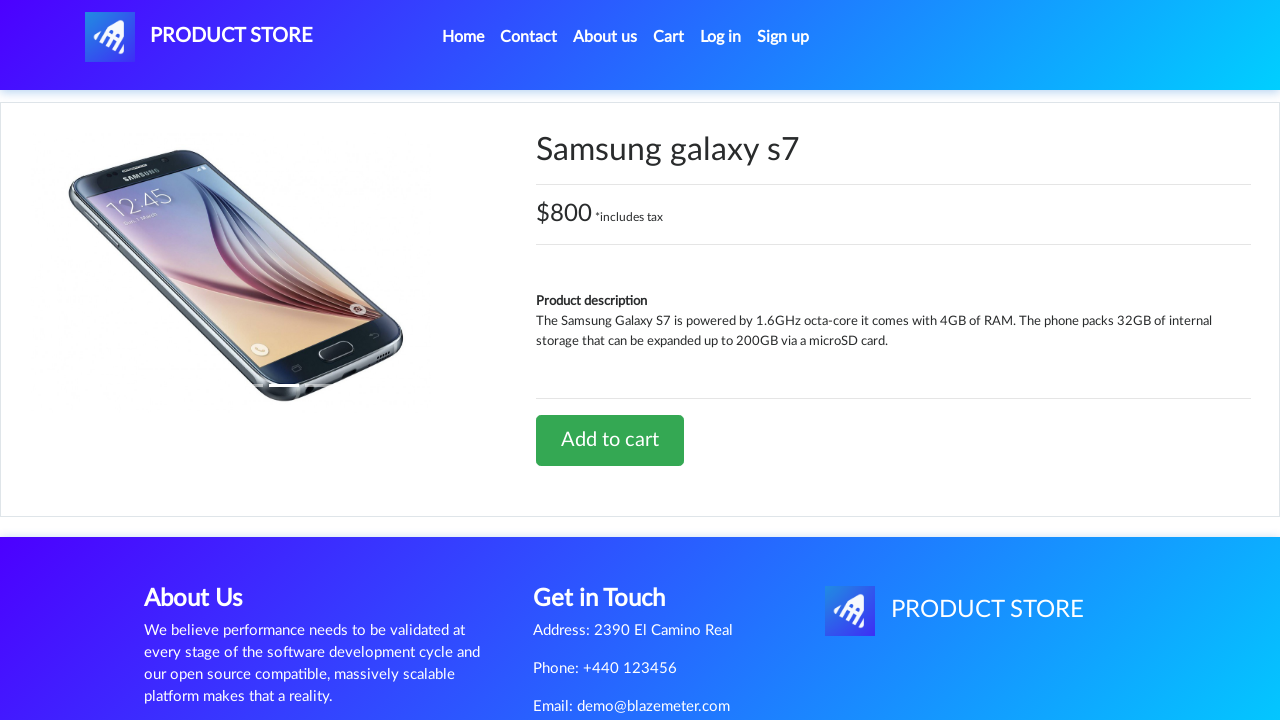

Retrieved product name: Samsung galaxy s7
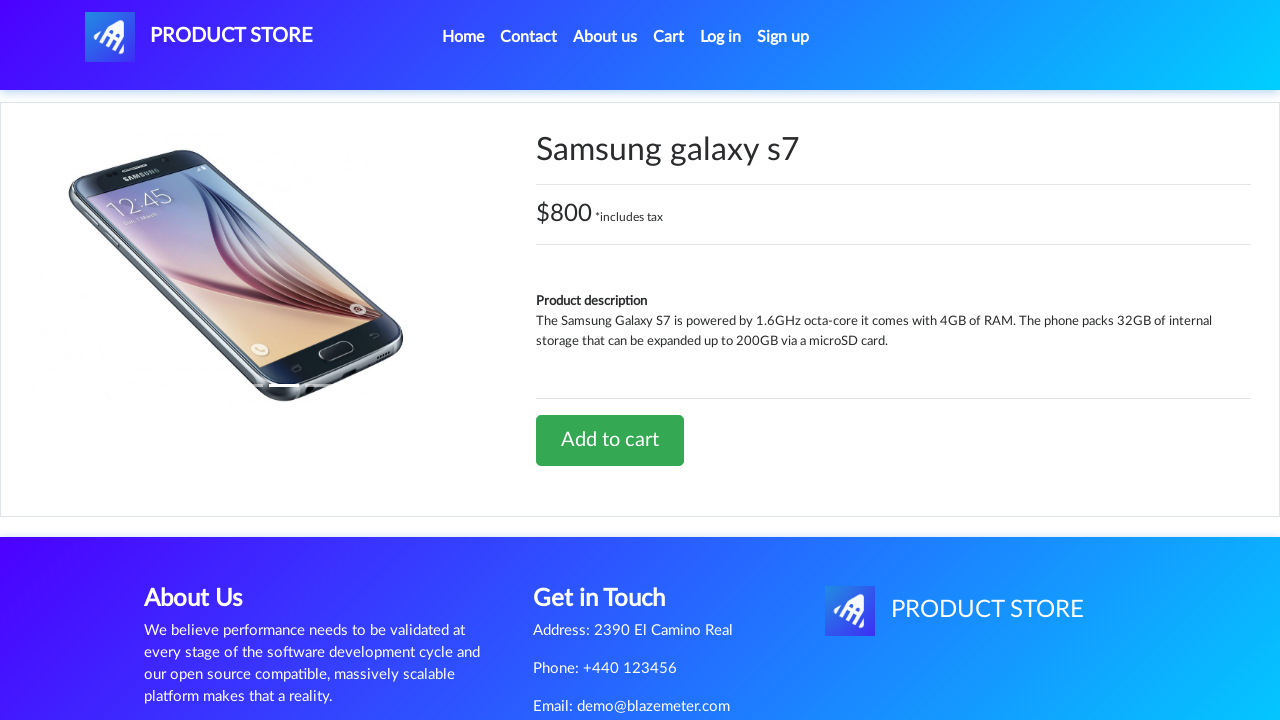

Clicked 'Add to cart' button for Samsung galaxy s7 at (610, 440) on a.btn.btn-success.btn-lg
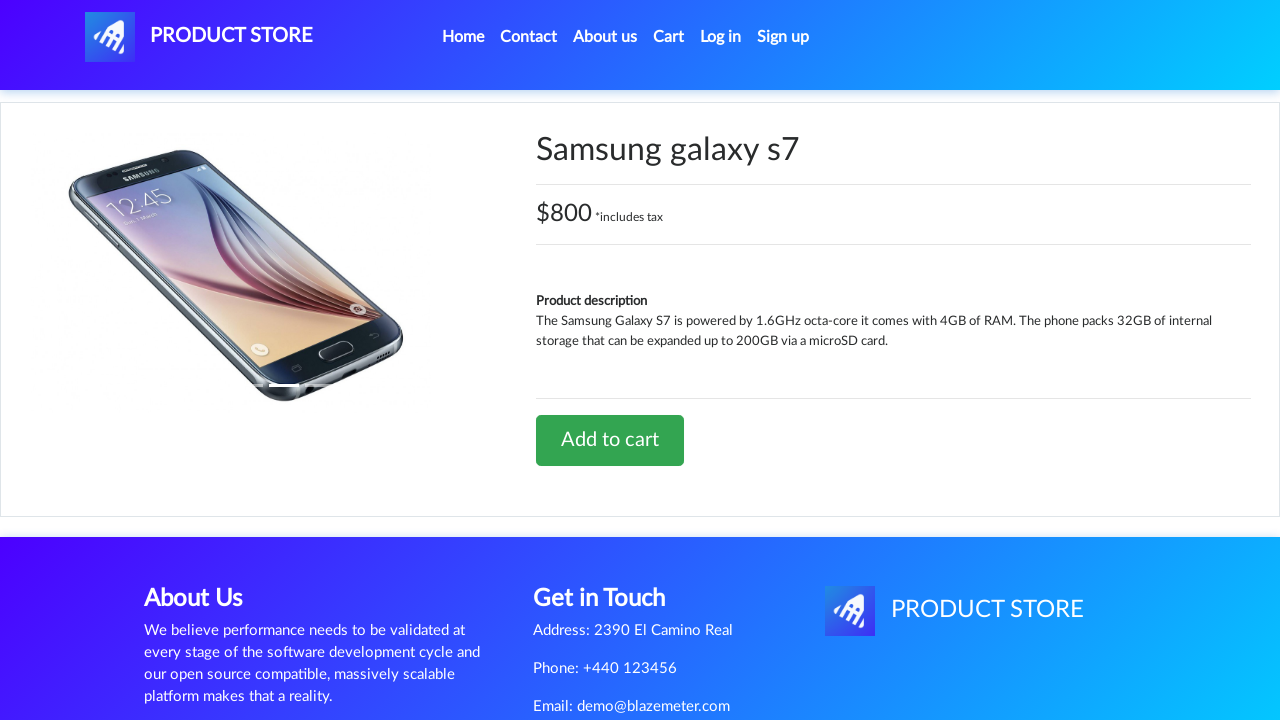

Accepted confirmation alert for Samsung galaxy s7
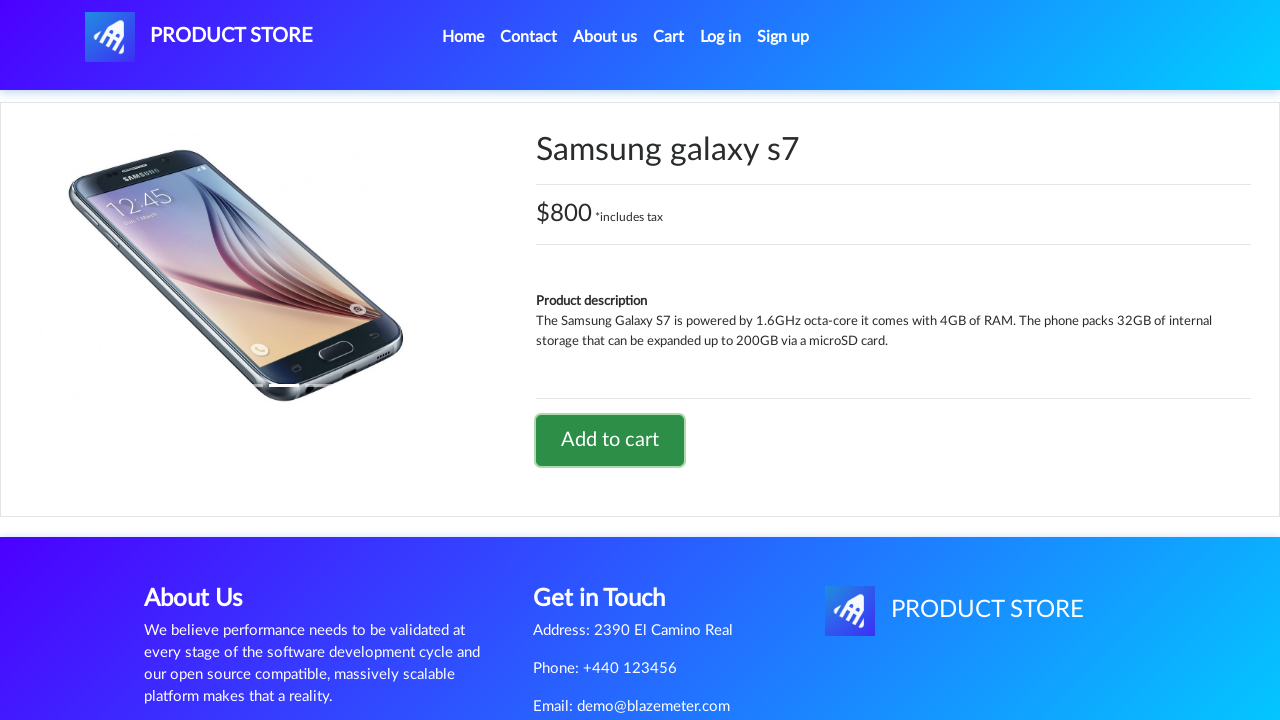

Navigated back to home page
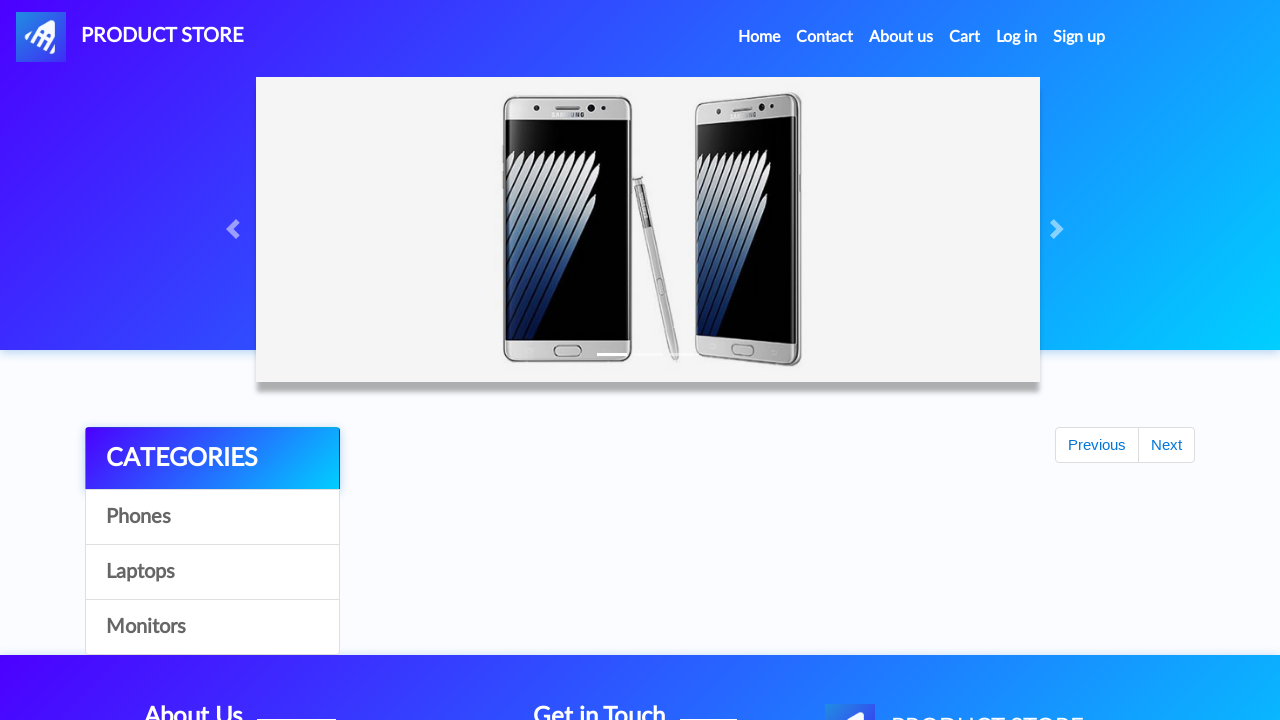

Home page loaded
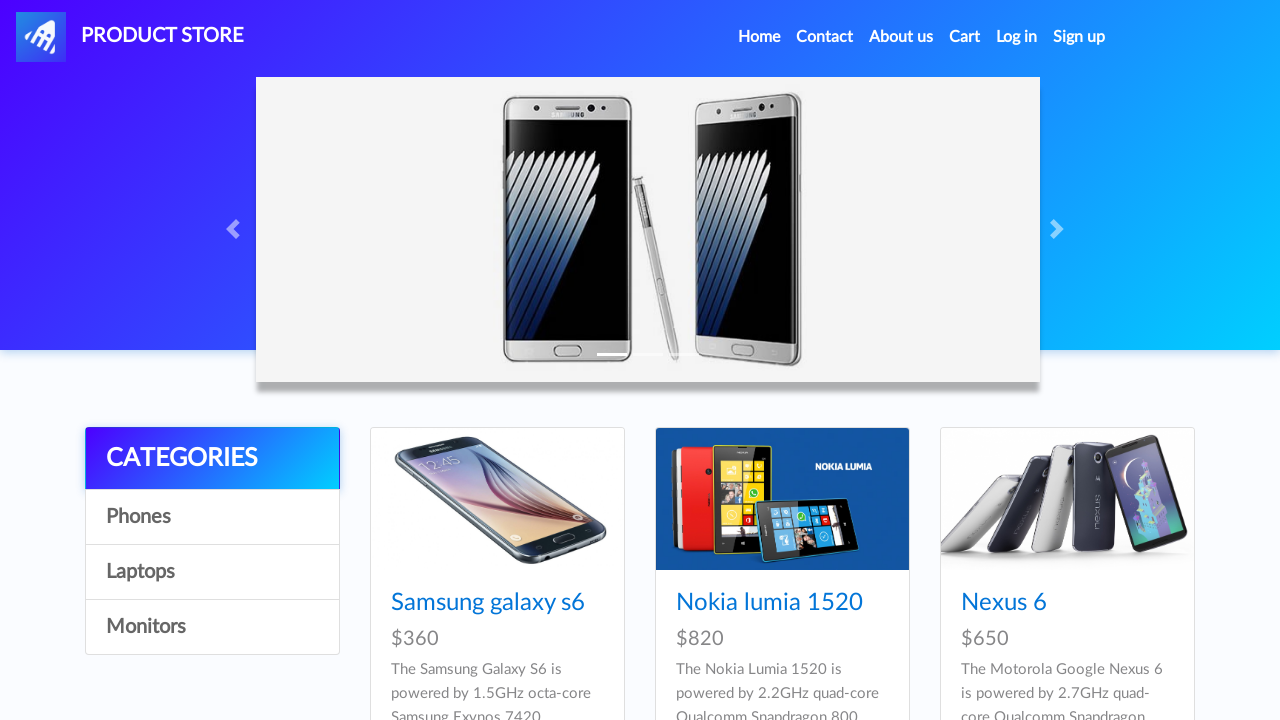

Clicked on Phones category again at (212, 517) on a.list-group-item:has-text("Phones")
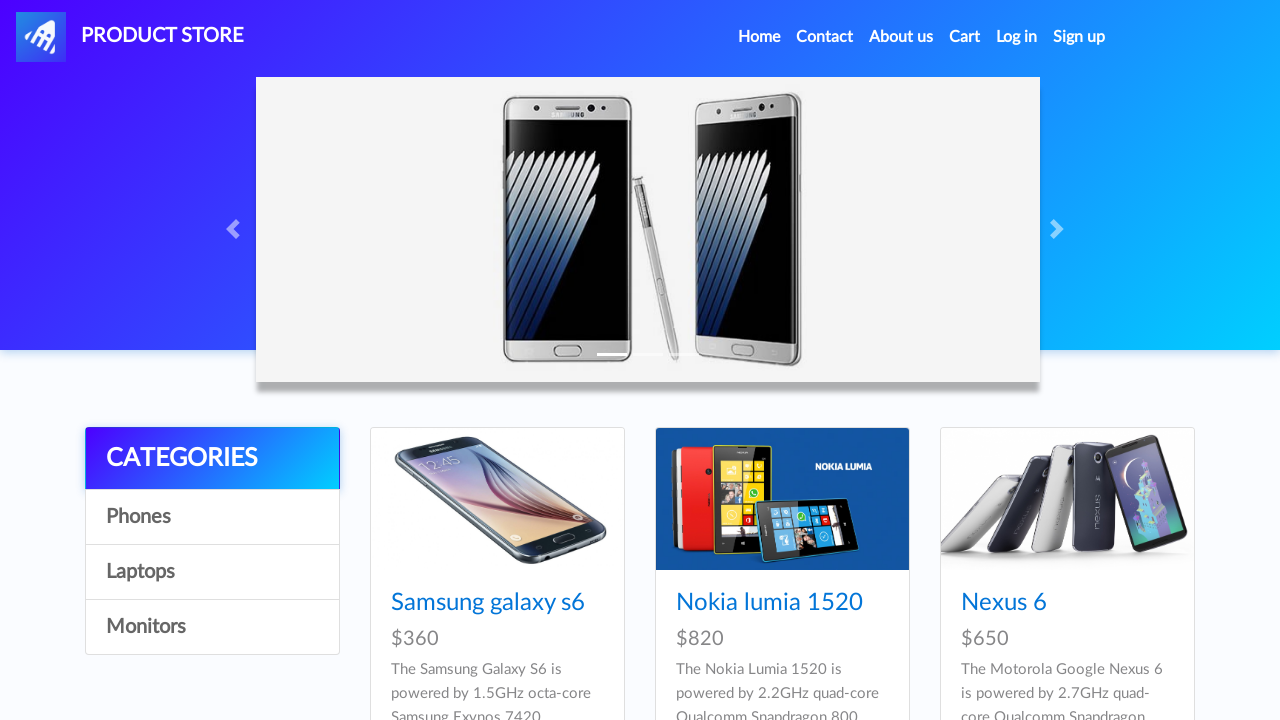

Waited for Phones category to reload
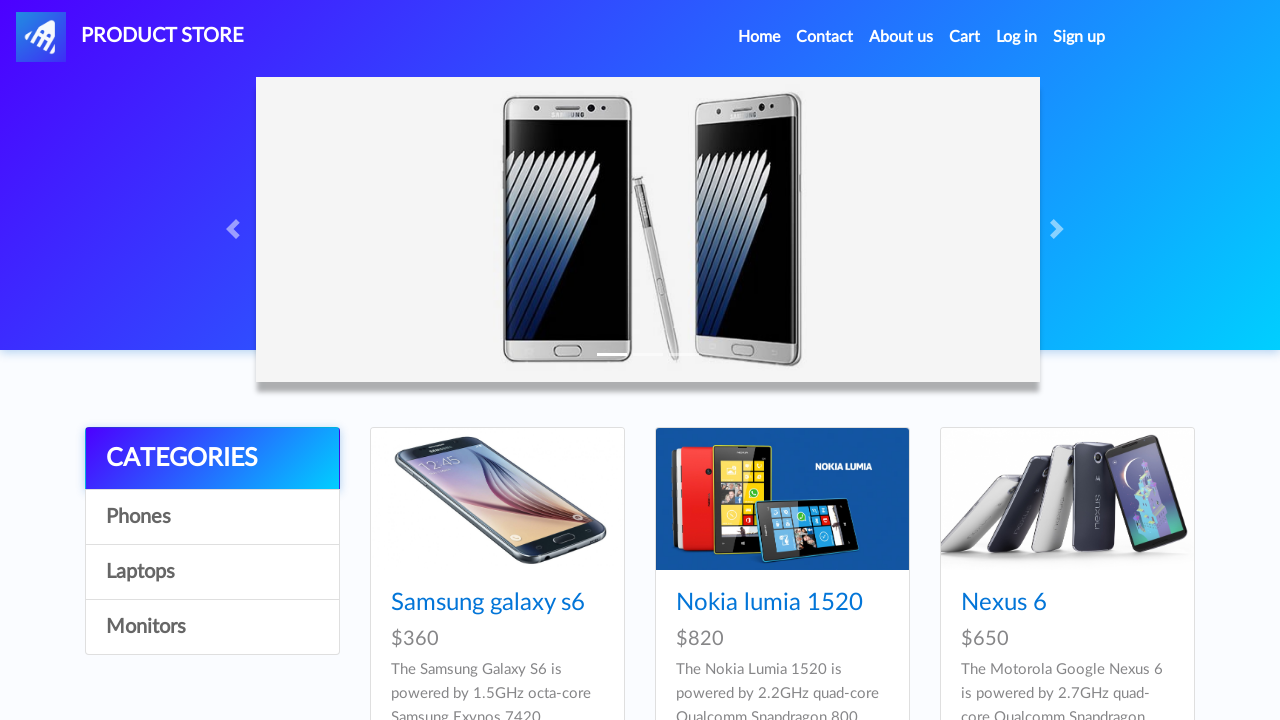

Clicked on Laptops category at (212, 572) on a.list-group-item:has-text("Laptops")
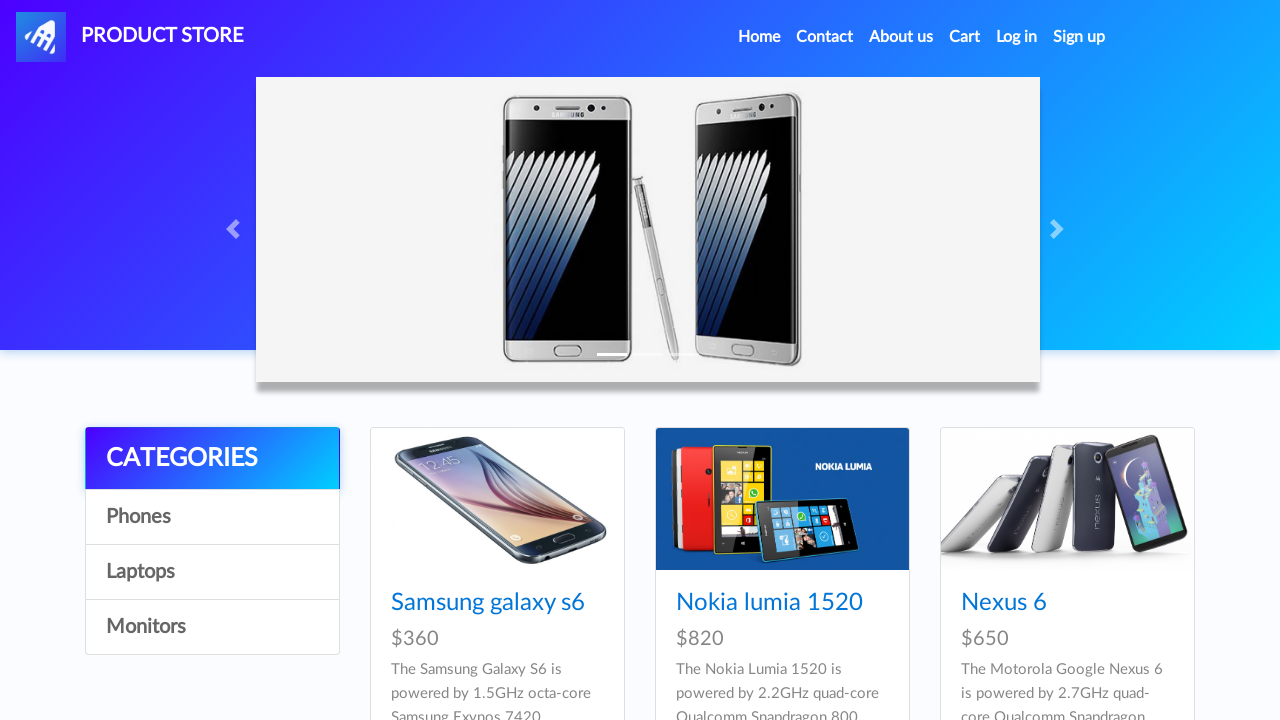

Waited for Laptops category to load
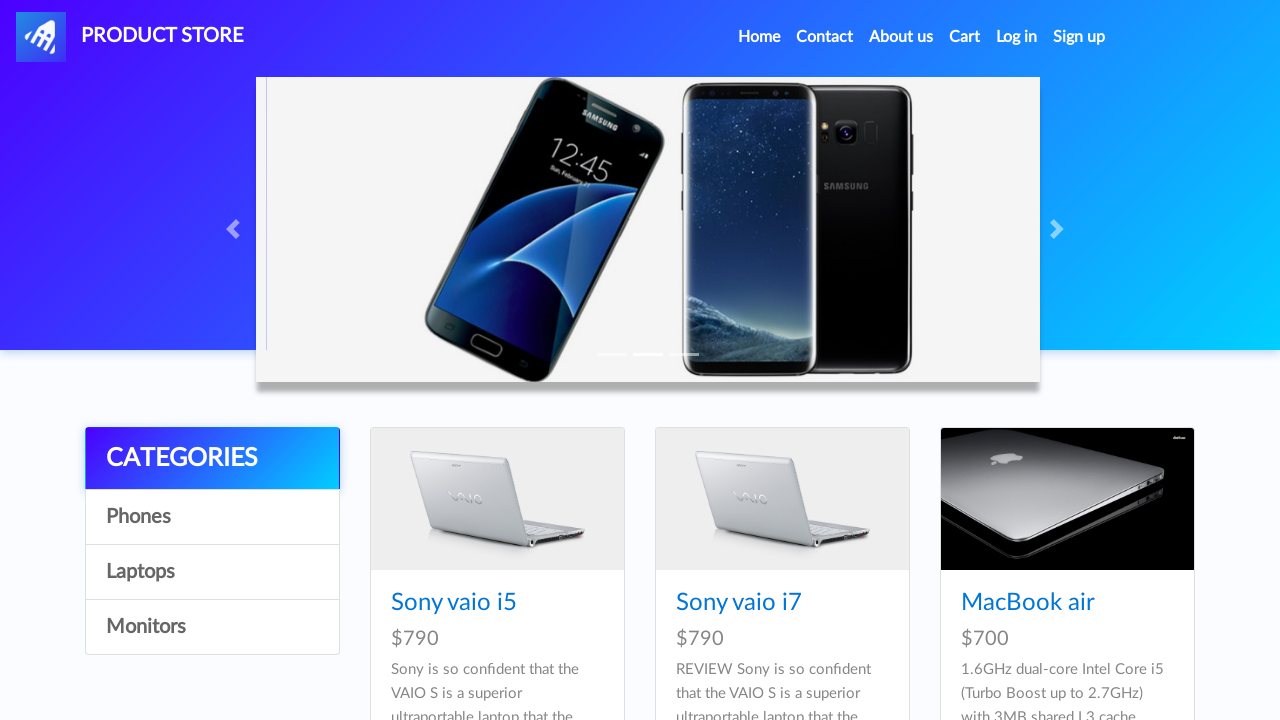

Product 8 element loaded in Laptops
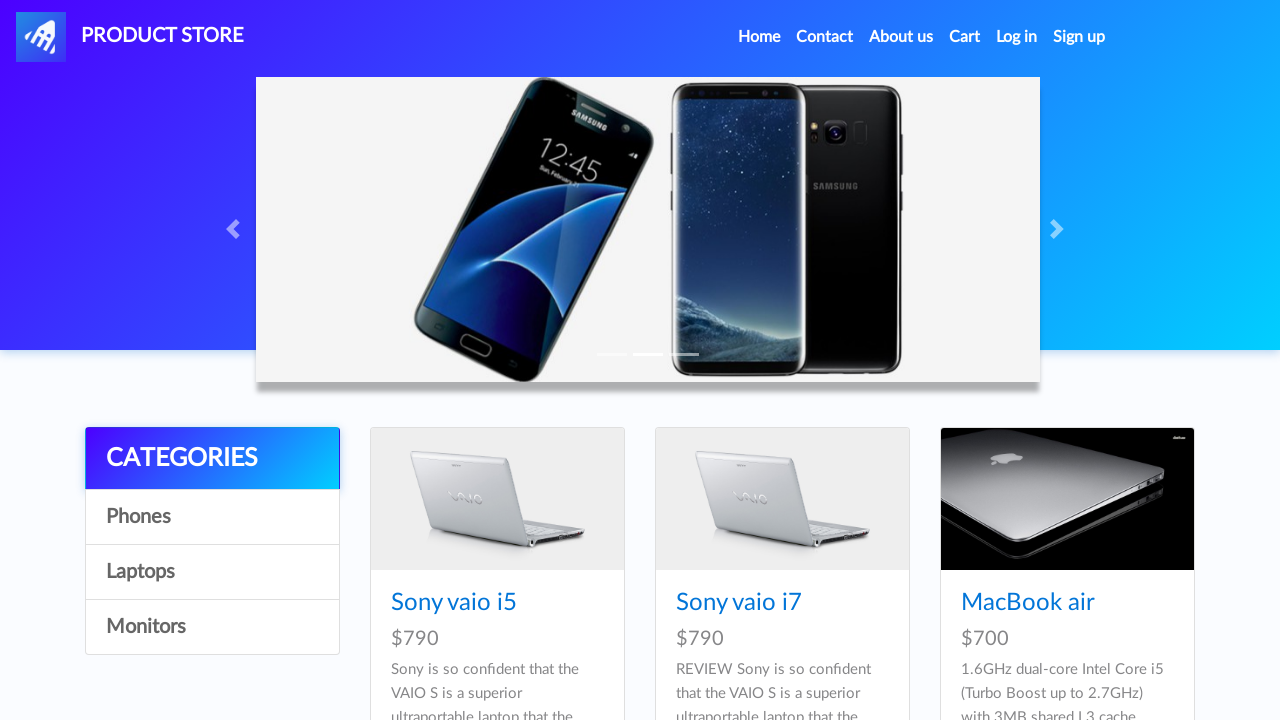

Clicked on product 8 in Laptops at (497, 499) on a[href="prod.html?idp_=8"]
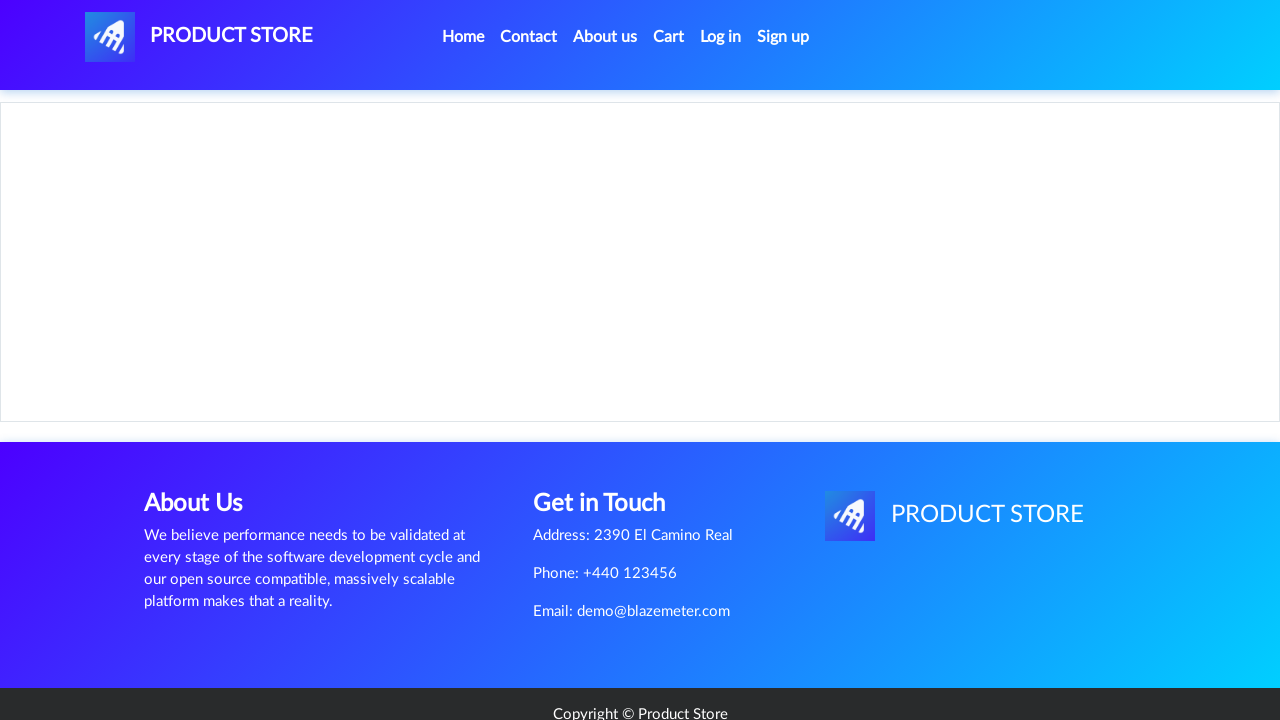

Waited for product 8 page to load
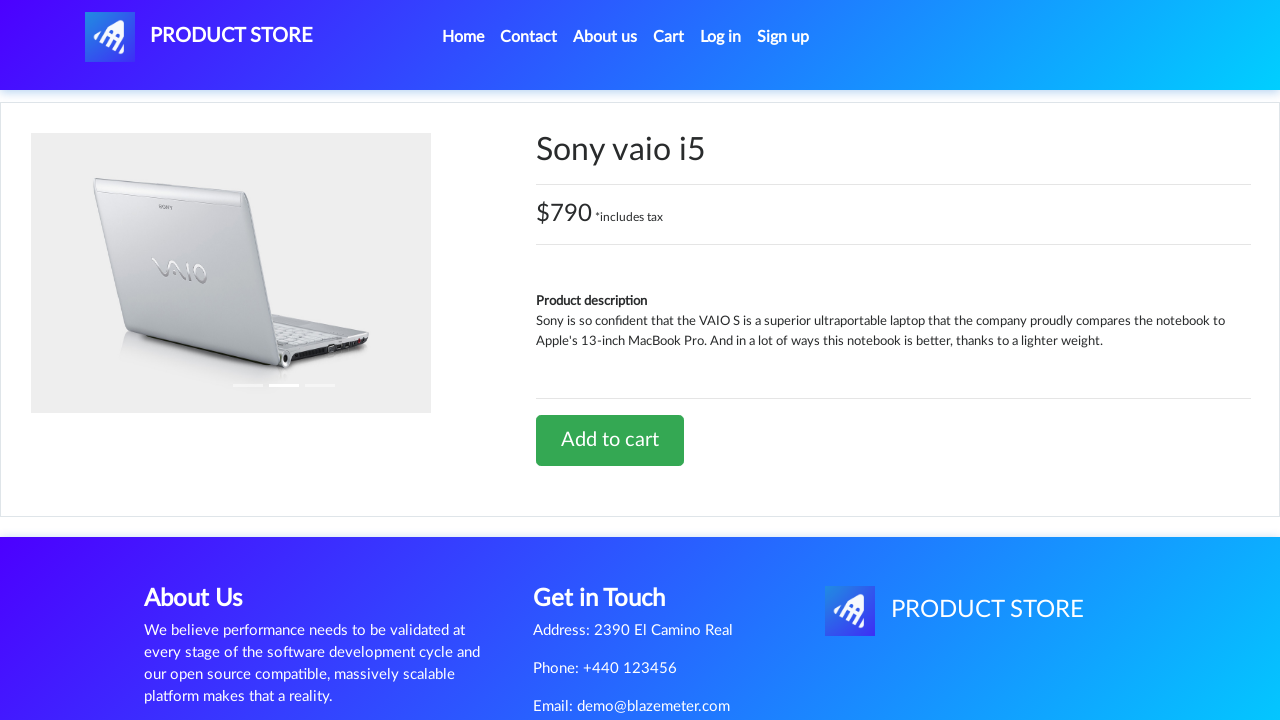

Add to cart button visible for product 8
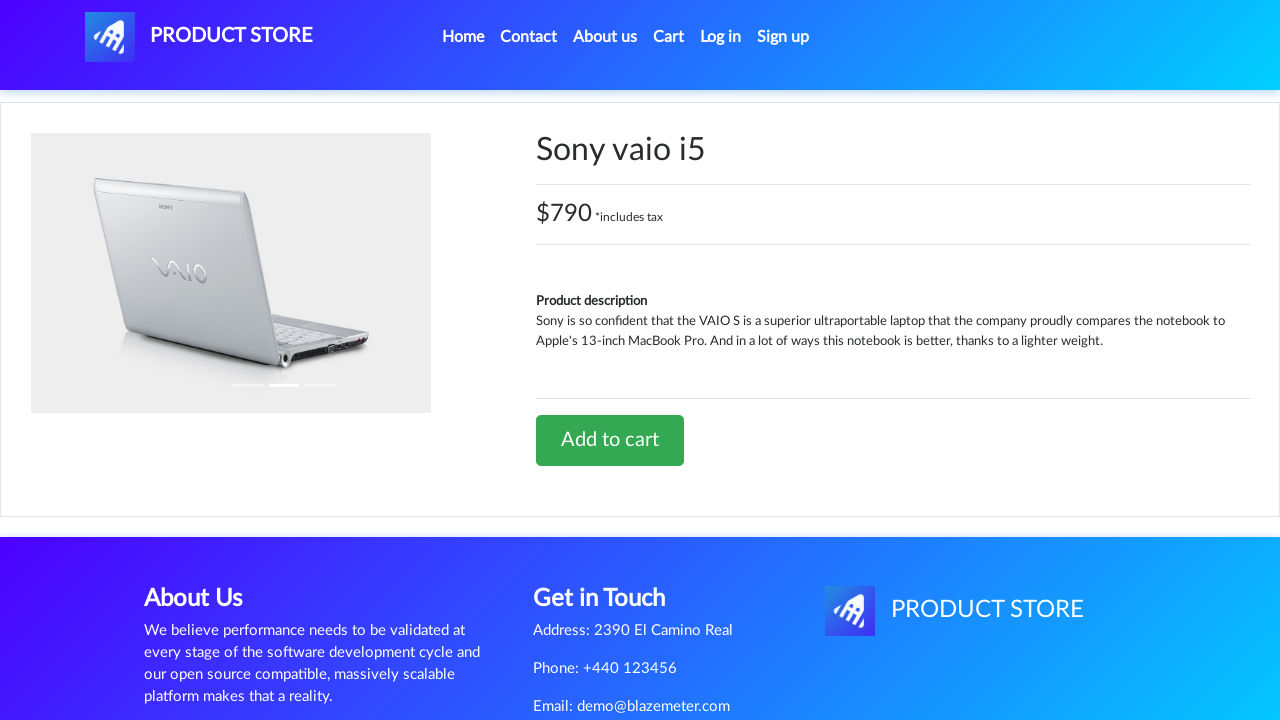

Retrieved product name: Sony vaio i5
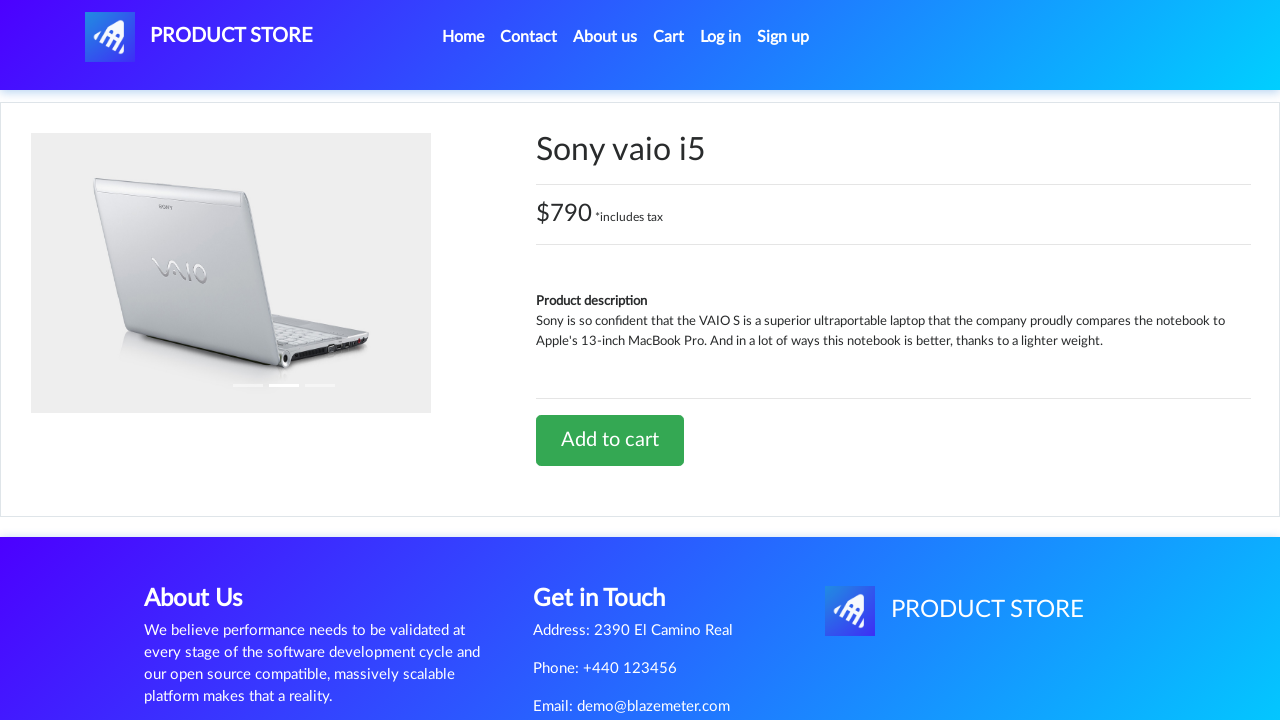

Clicked 'Add to cart' button for Sony vaio i5 at (610, 440) on a.btn.btn-success.btn-lg
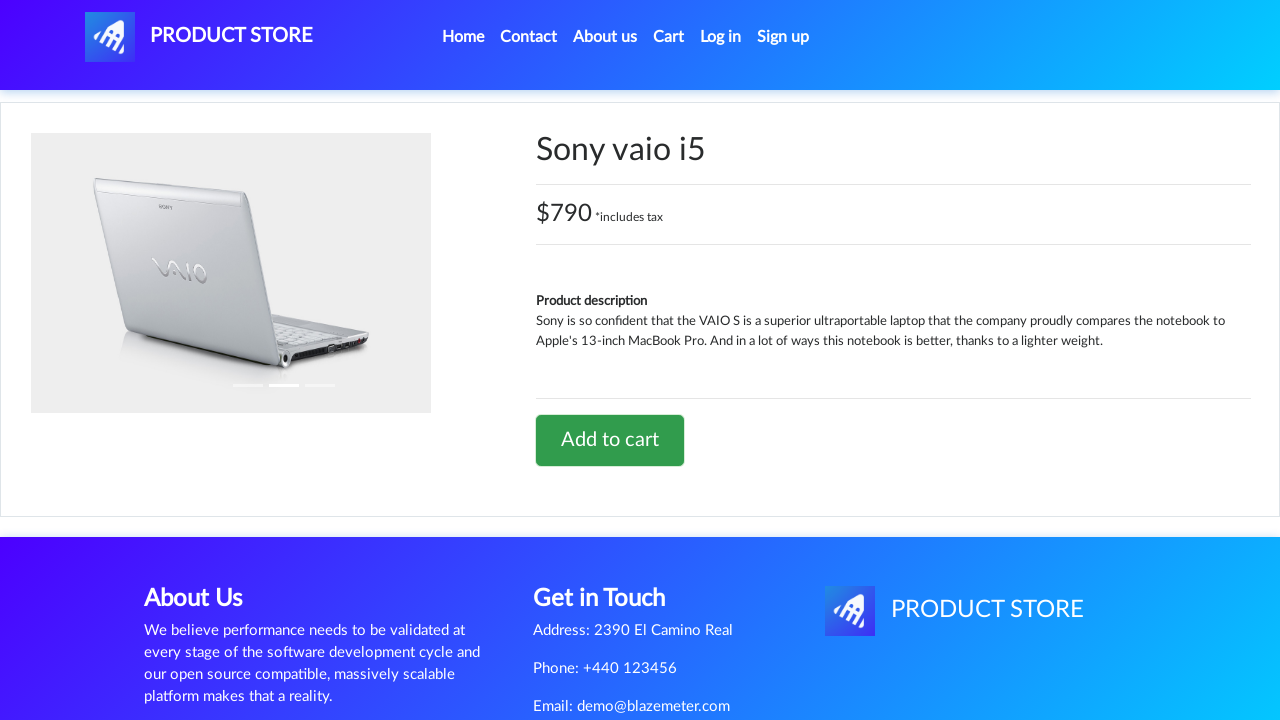

Accepted confirmation alert for Sony vaio i5
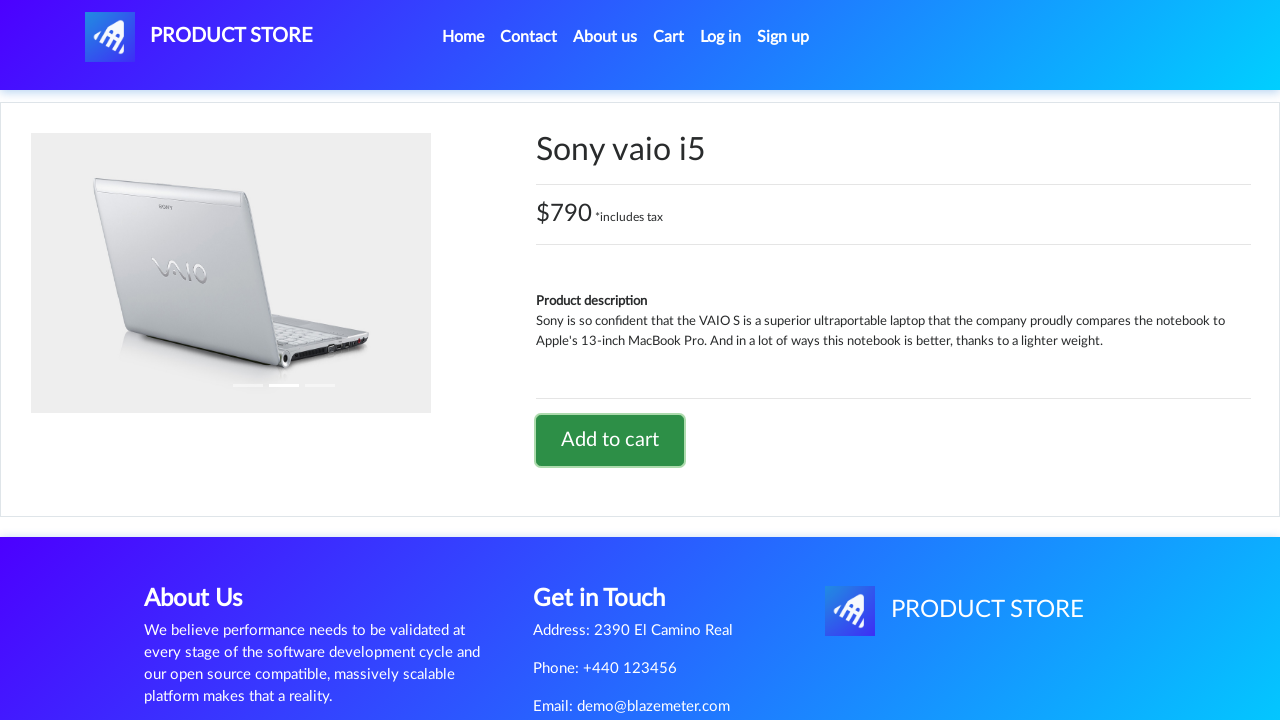

Navigated back to home page
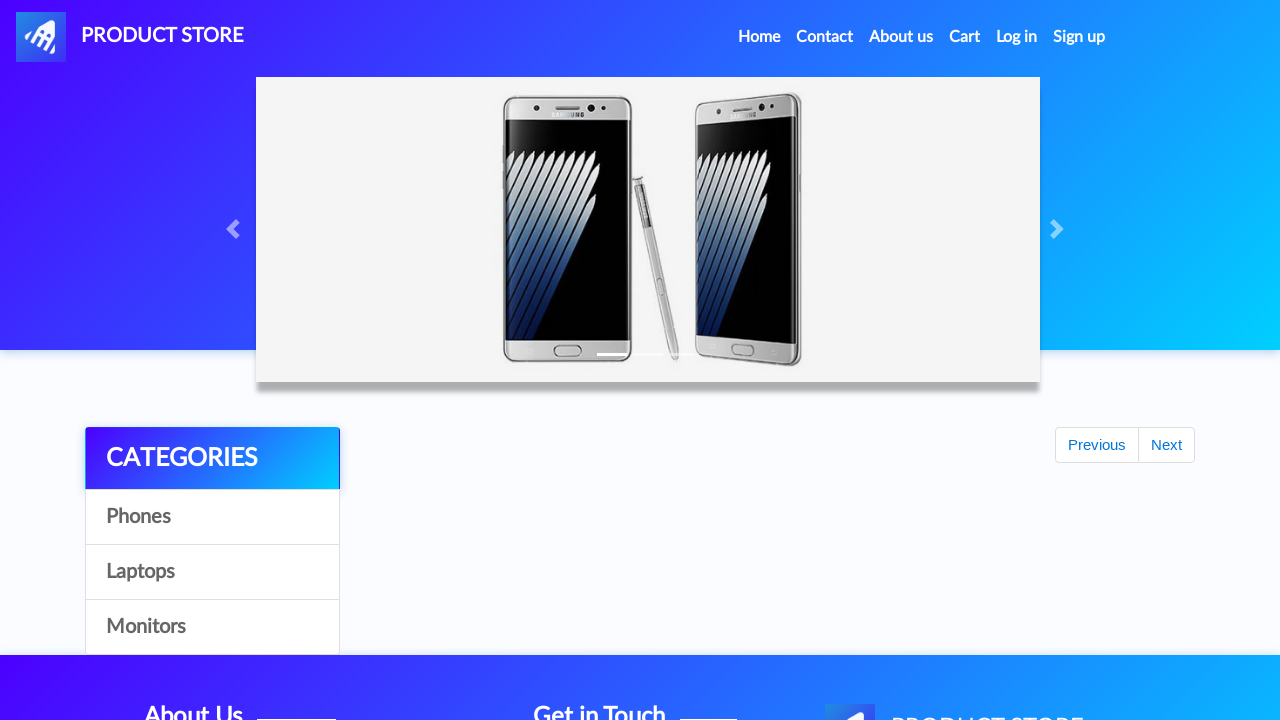

Home page loaded
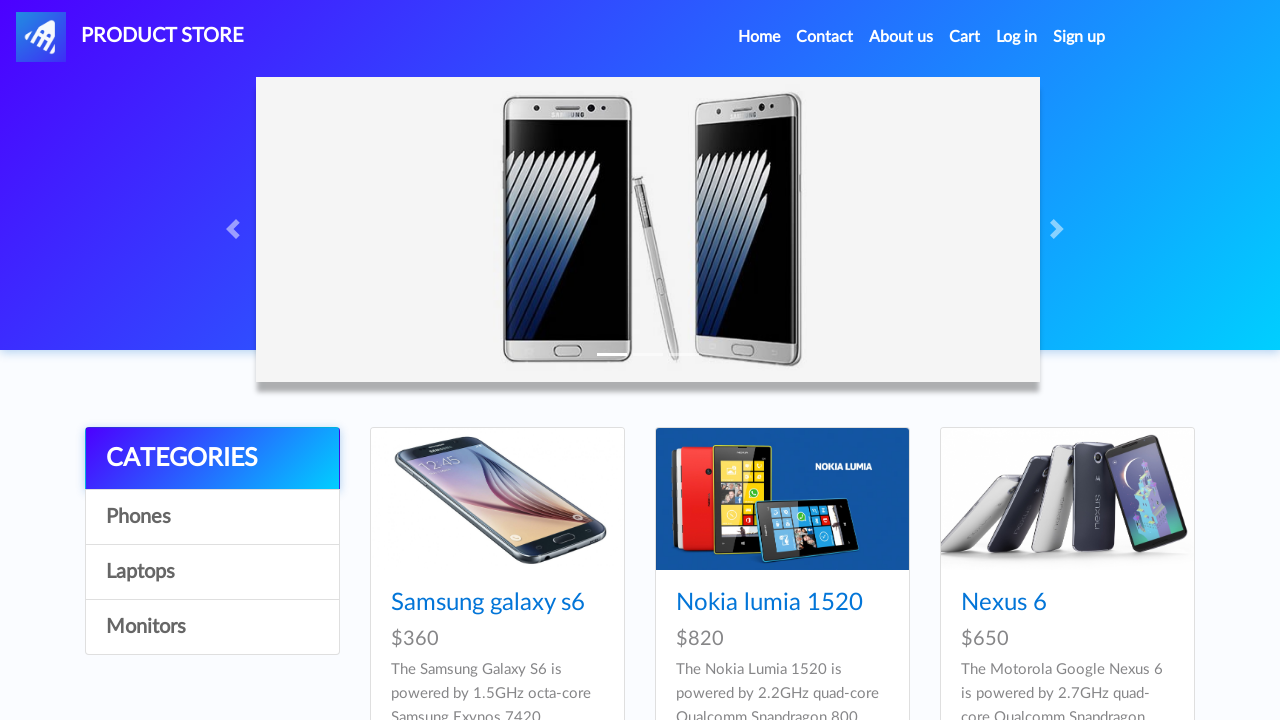

Clicked on Laptops category again at (212, 572) on a.list-group-item:has-text("Laptops")
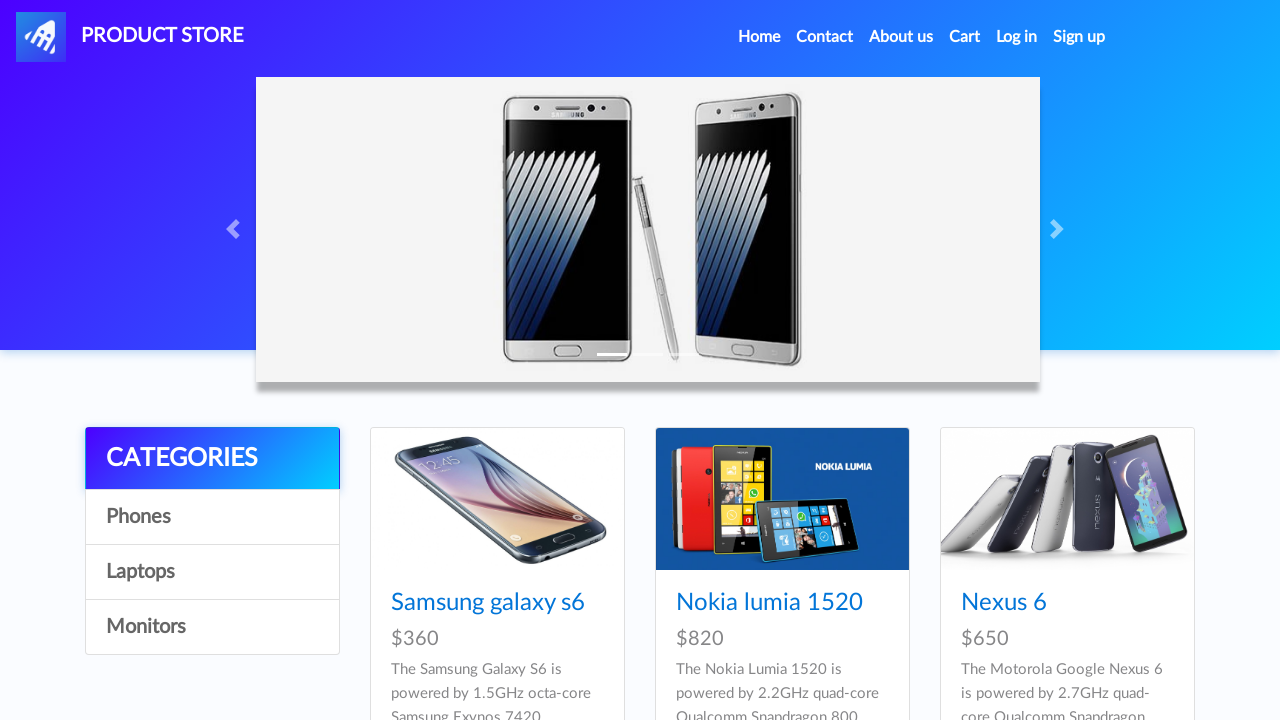

Waited for Laptops category to reload
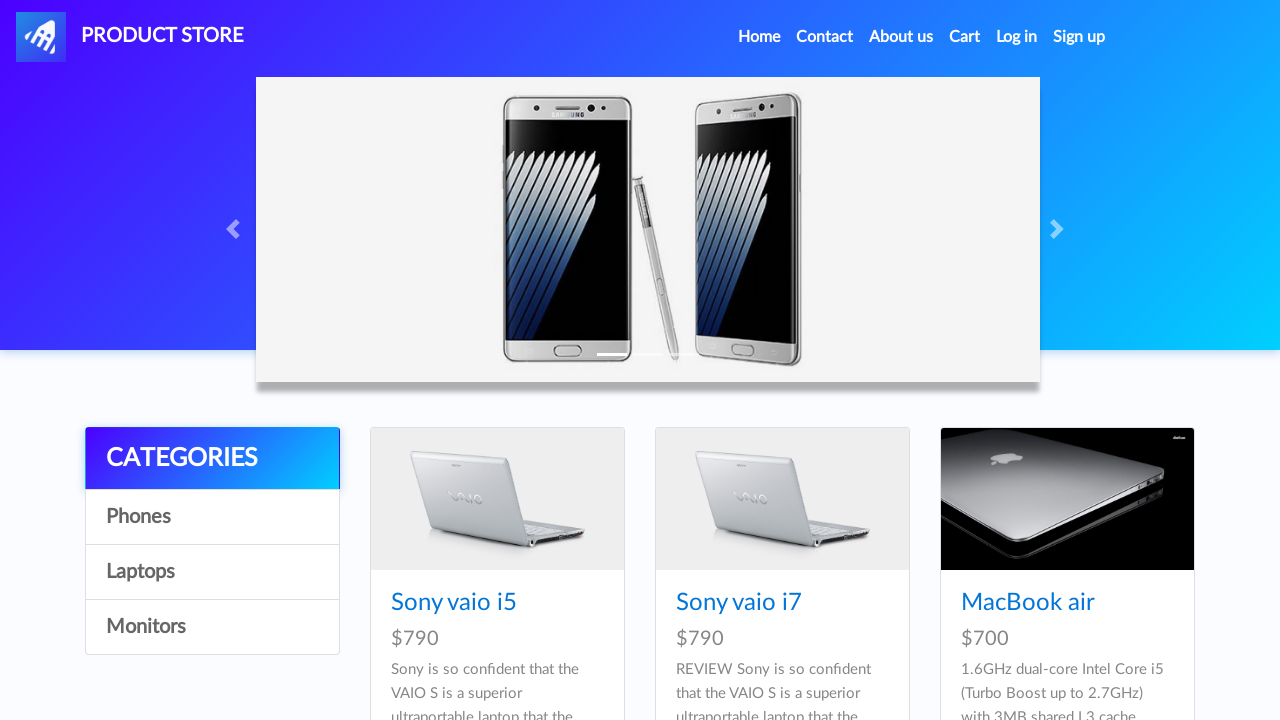

Product 11 element loaded in Laptops
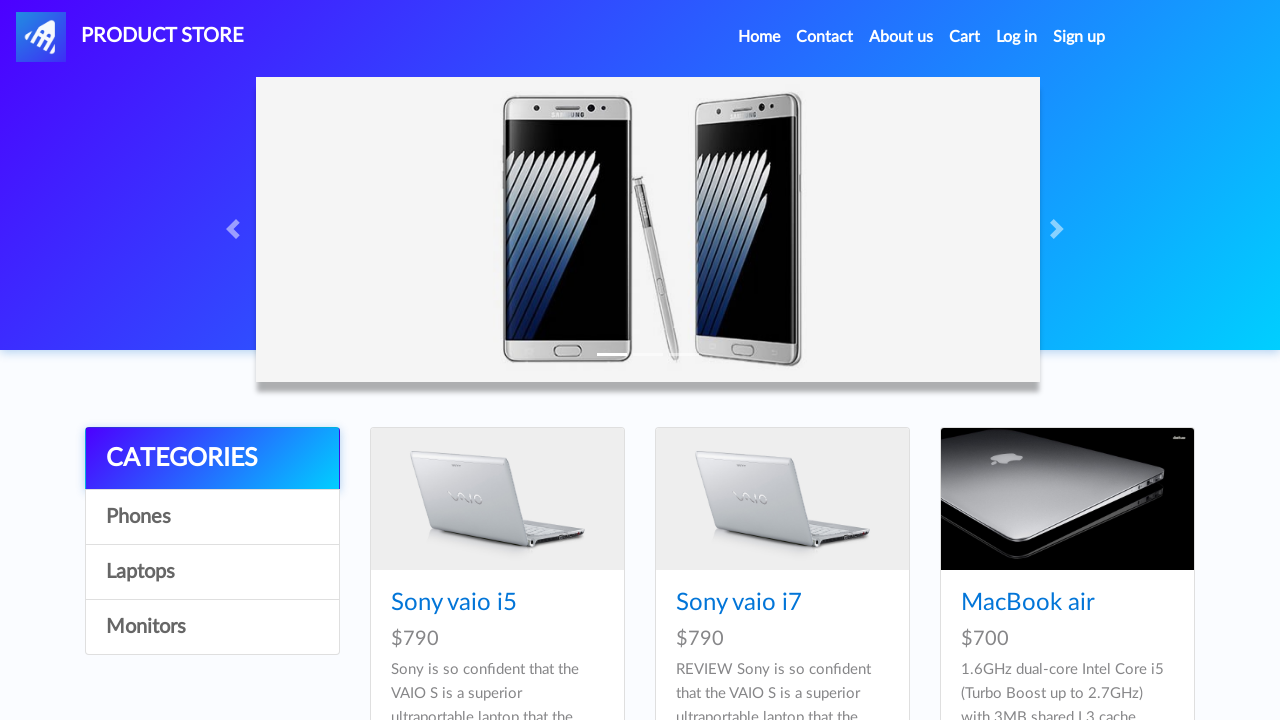

Clicked on product 11 in Laptops at (1067, 499) on a[href="prod.html?idp_=11"]
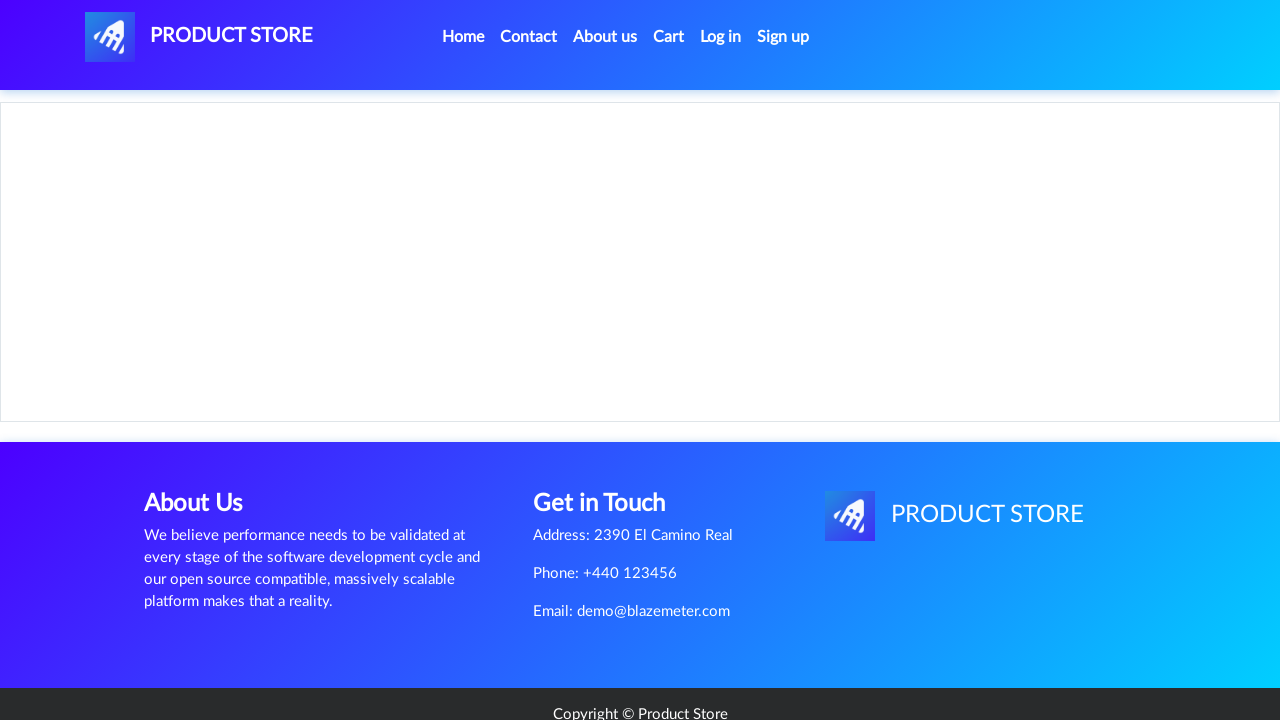

Waited for product 11 page to load
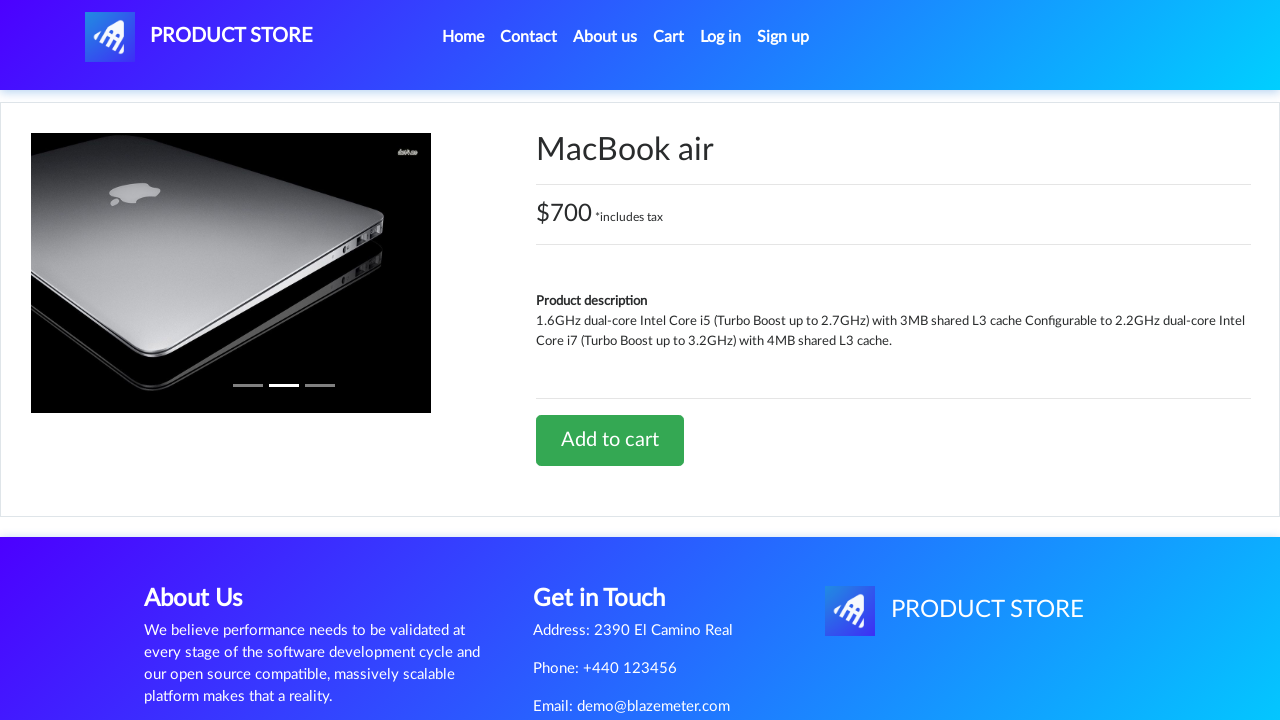

Add to cart button visible for product 11
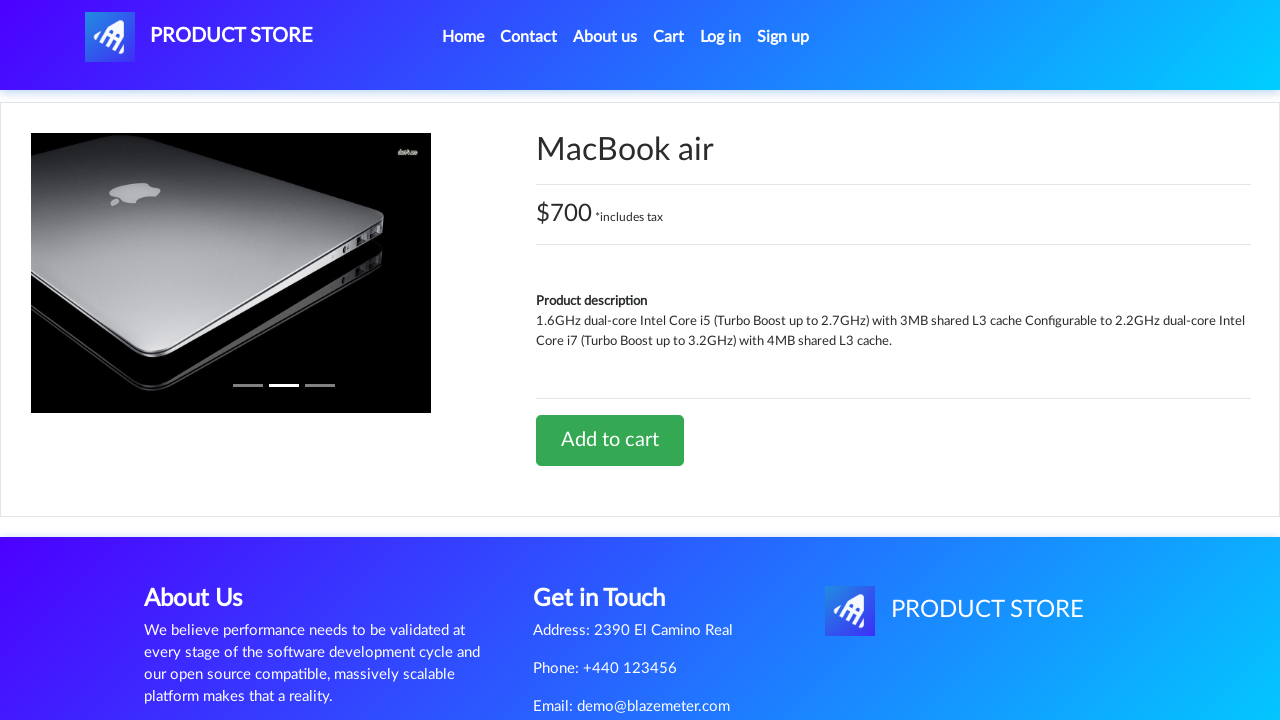

Retrieved product name: MacBook air
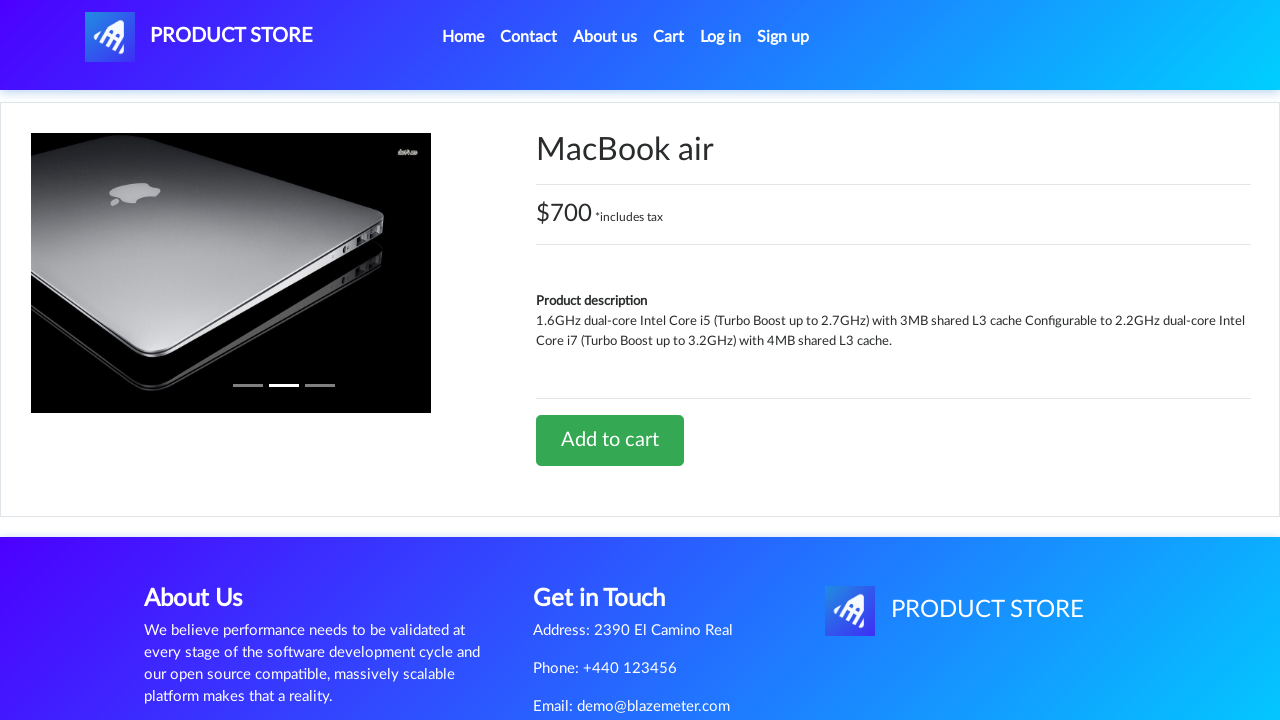

Clicked 'Add to cart' button for MacBook air at (610, 440) on a.btn.btn-success.btn-lg
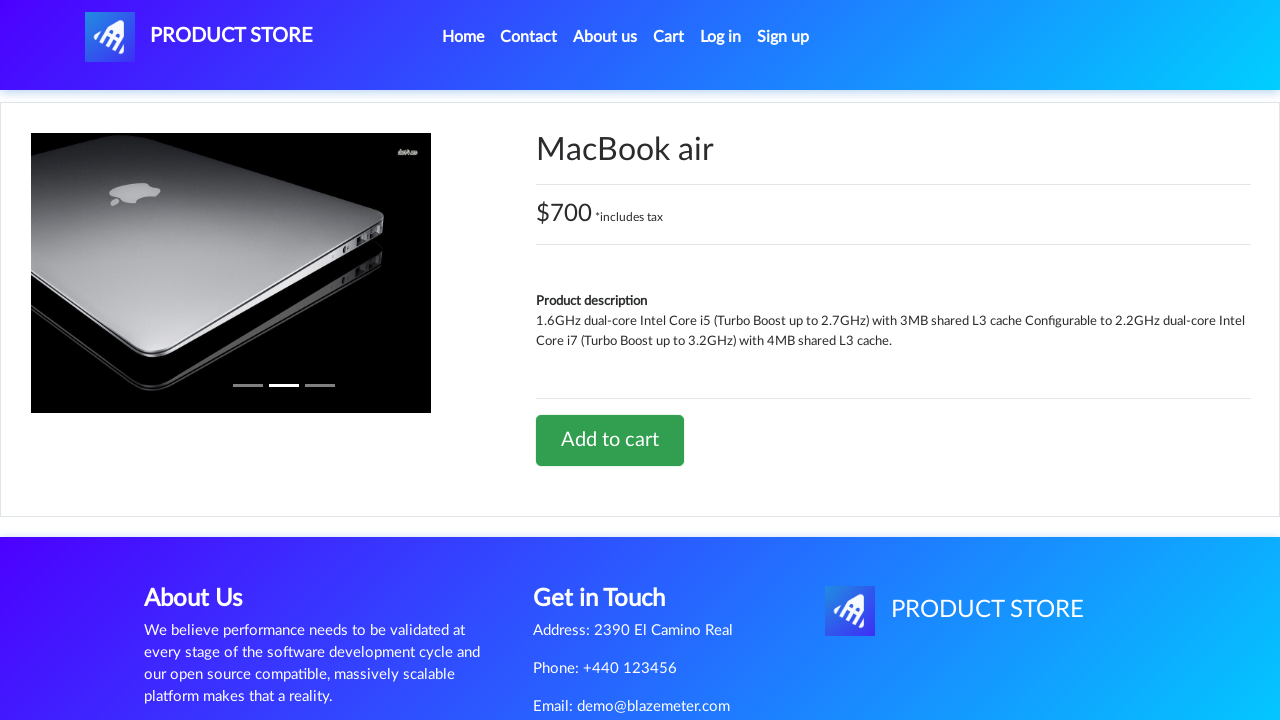

Accepted confirmation alert for MacBook air
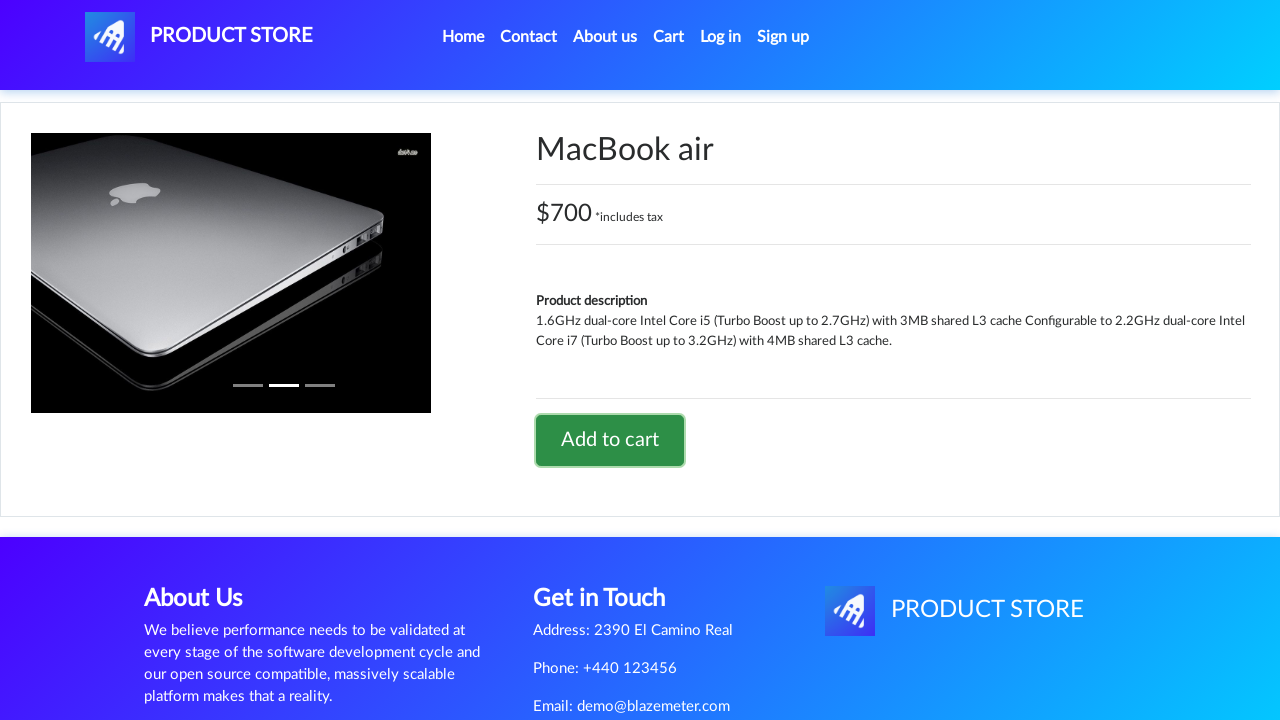

Navigated back to home page
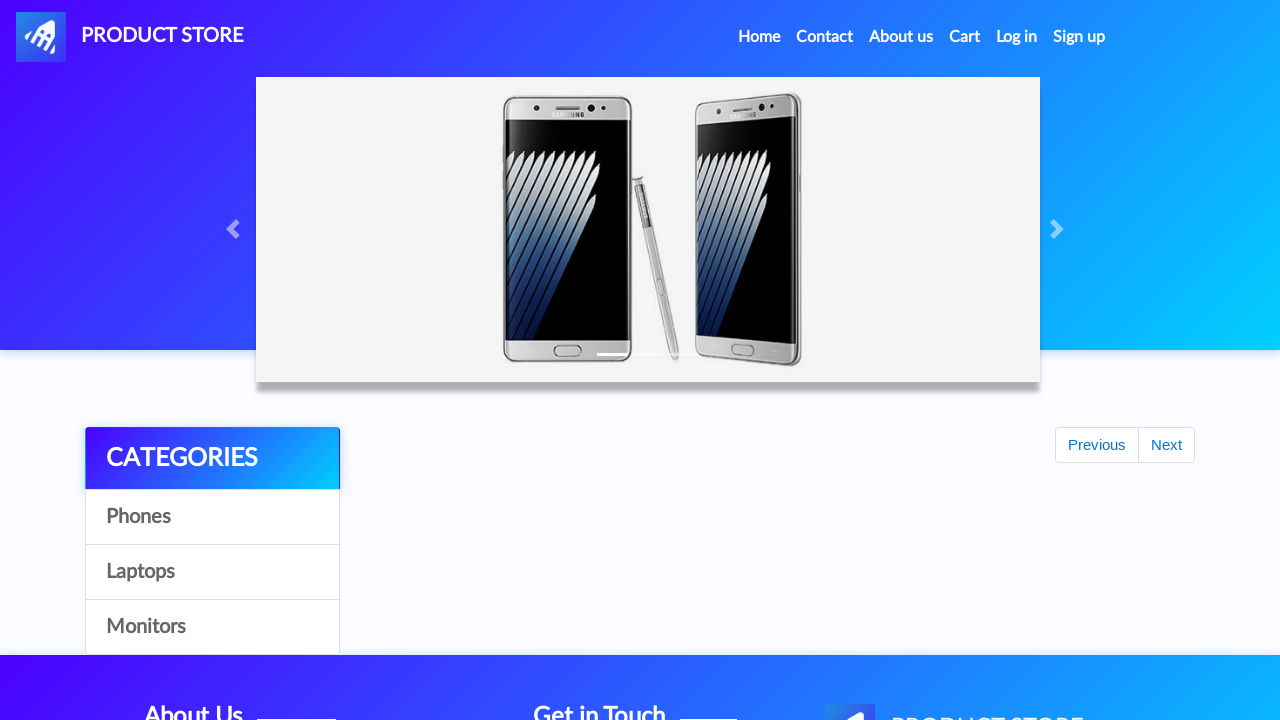

Home page loaded
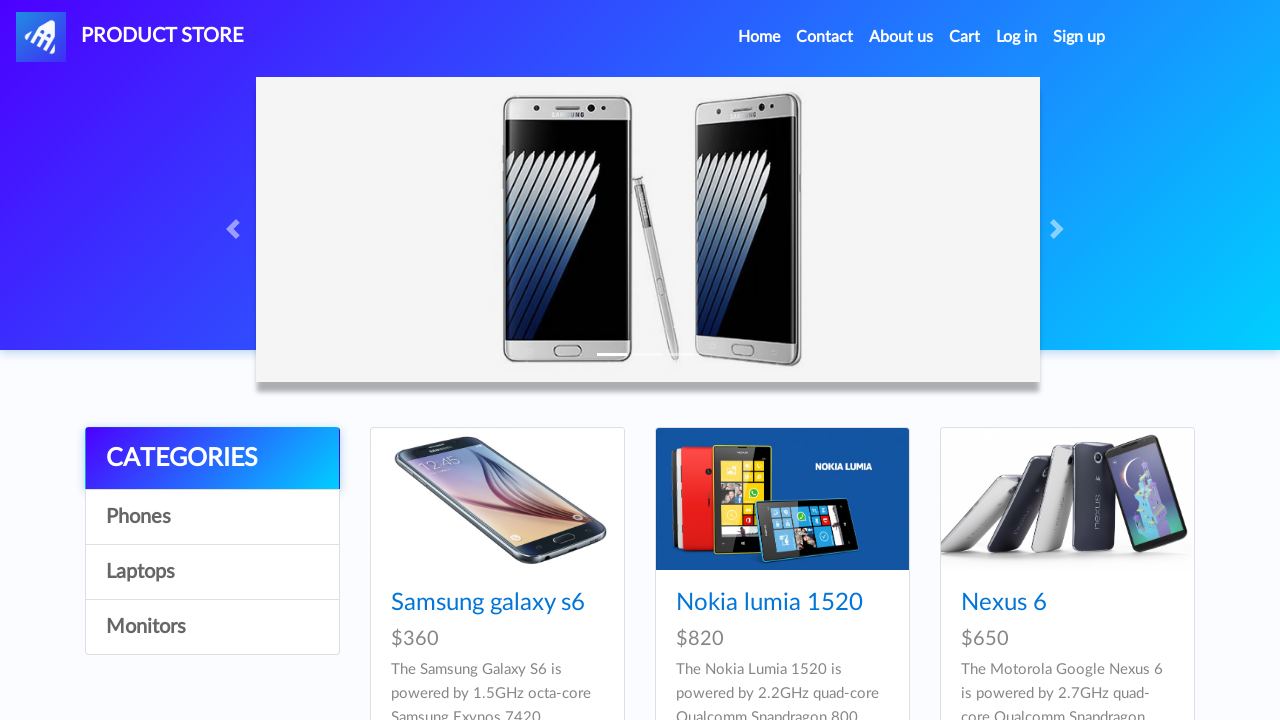

Clicked on Laptops category again at (212, 572) on a.list-group-item:has-text("Laptops")
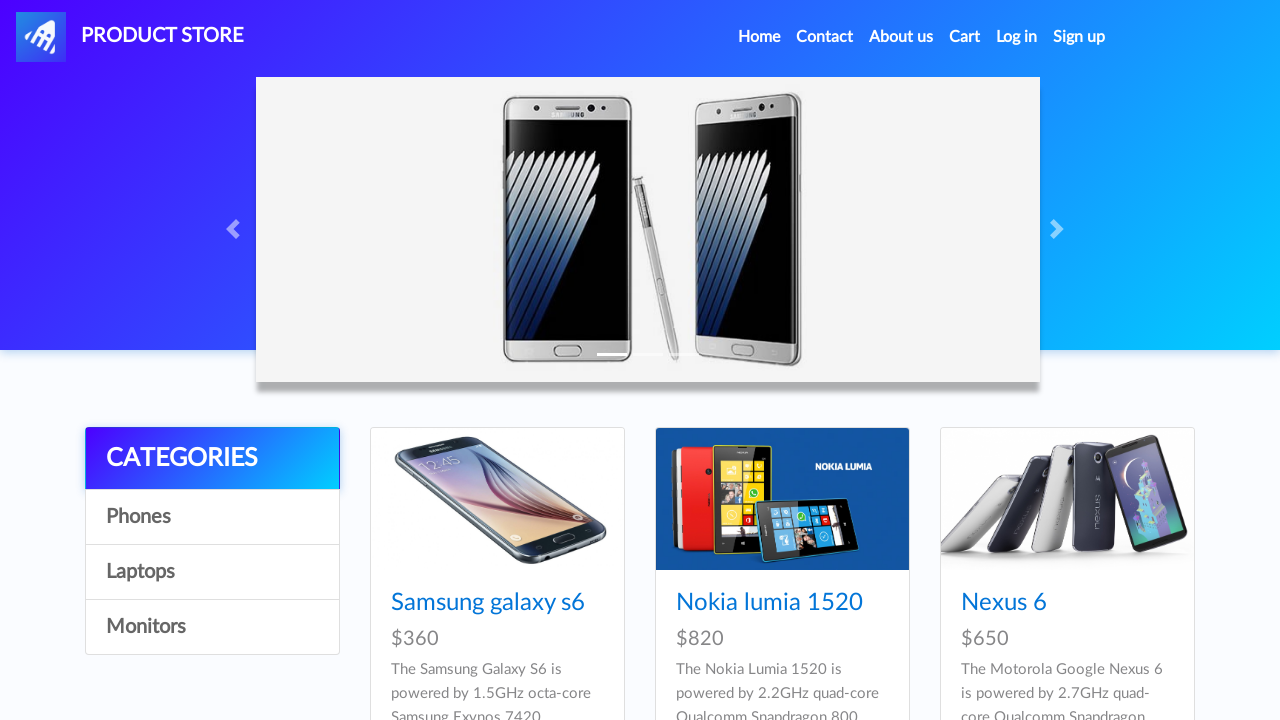

Waited for Laptops category to reload
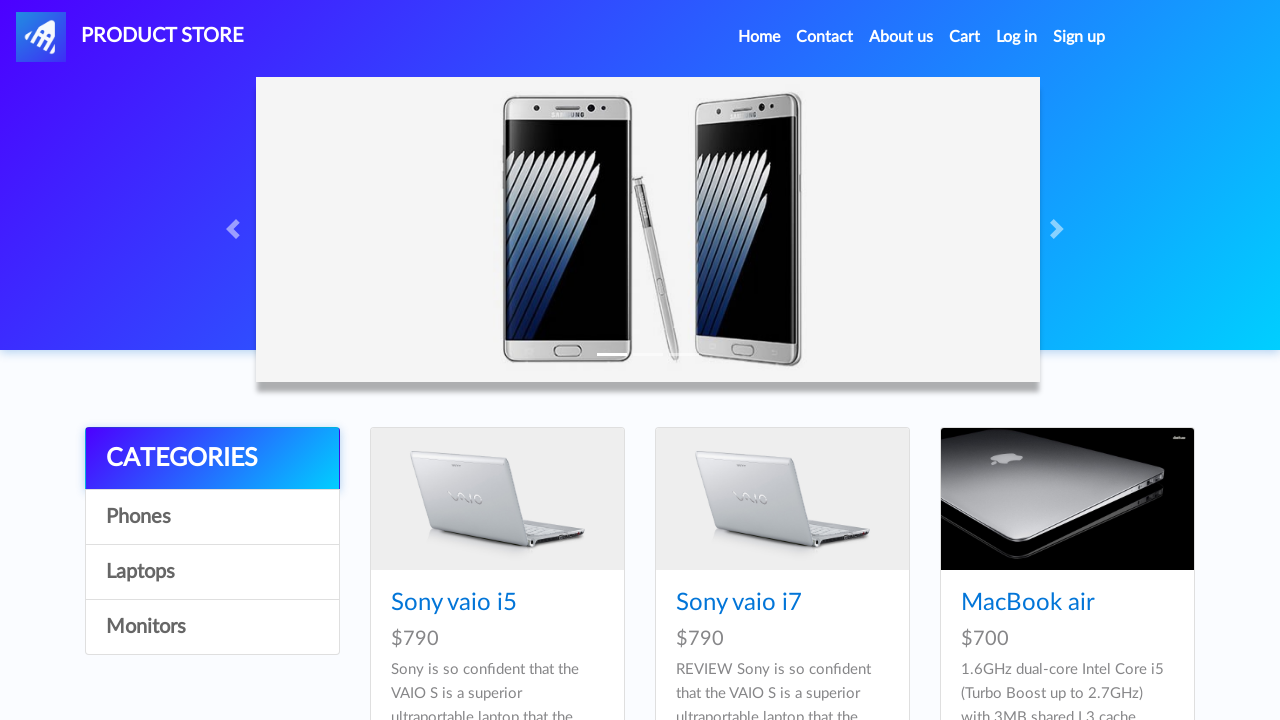

Clicked on Monitors category at (212, 627) on a.list-group-item:has-text("Monitors")
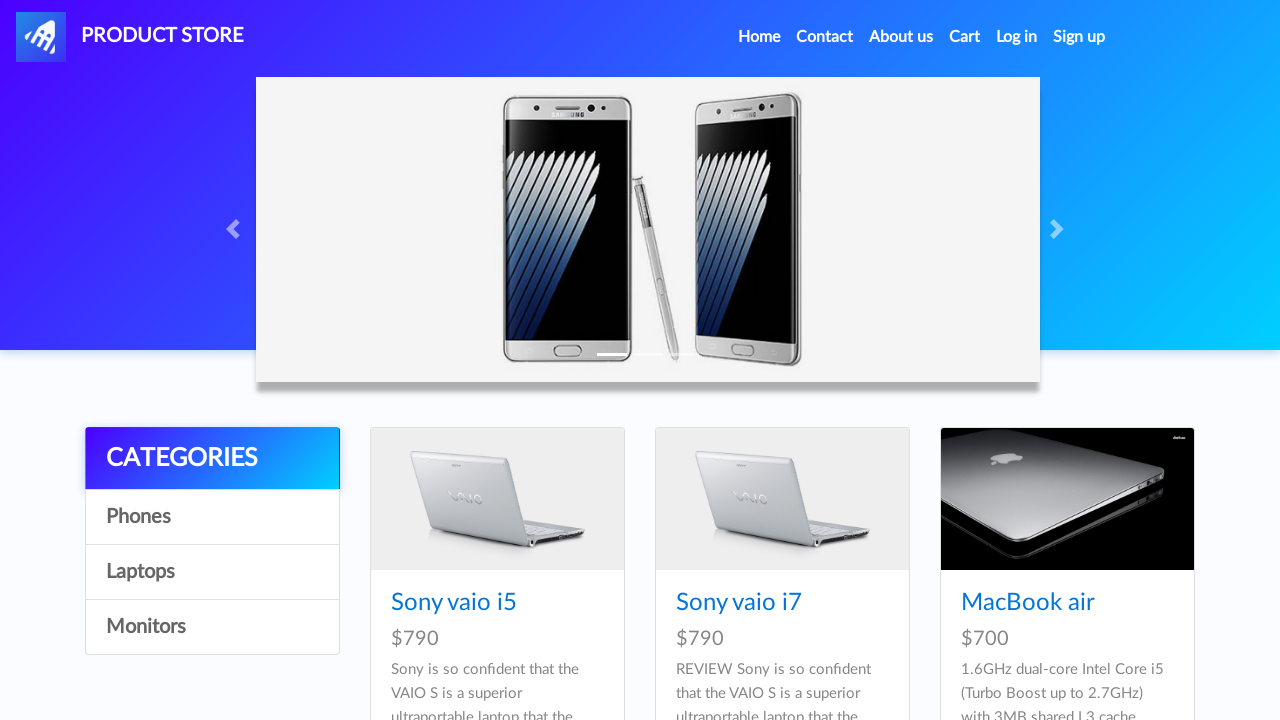

Waited for Monitors category to load
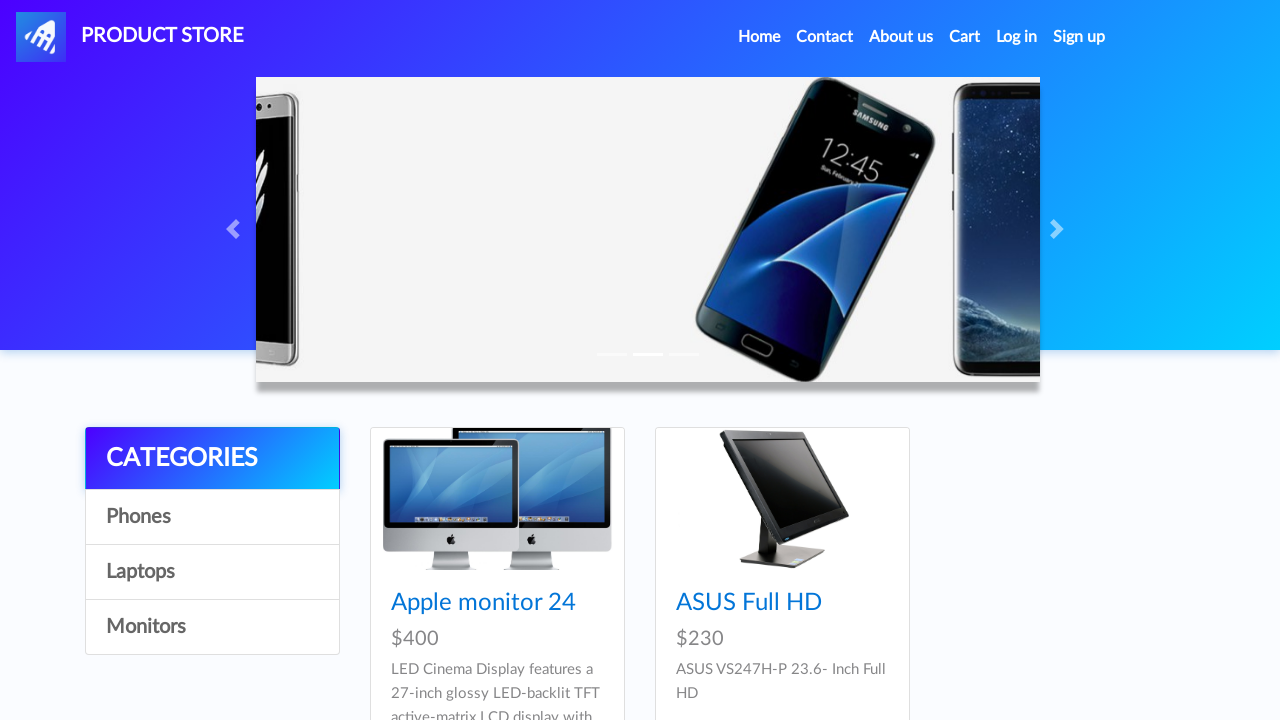

Product 10 element loaded in Monitors
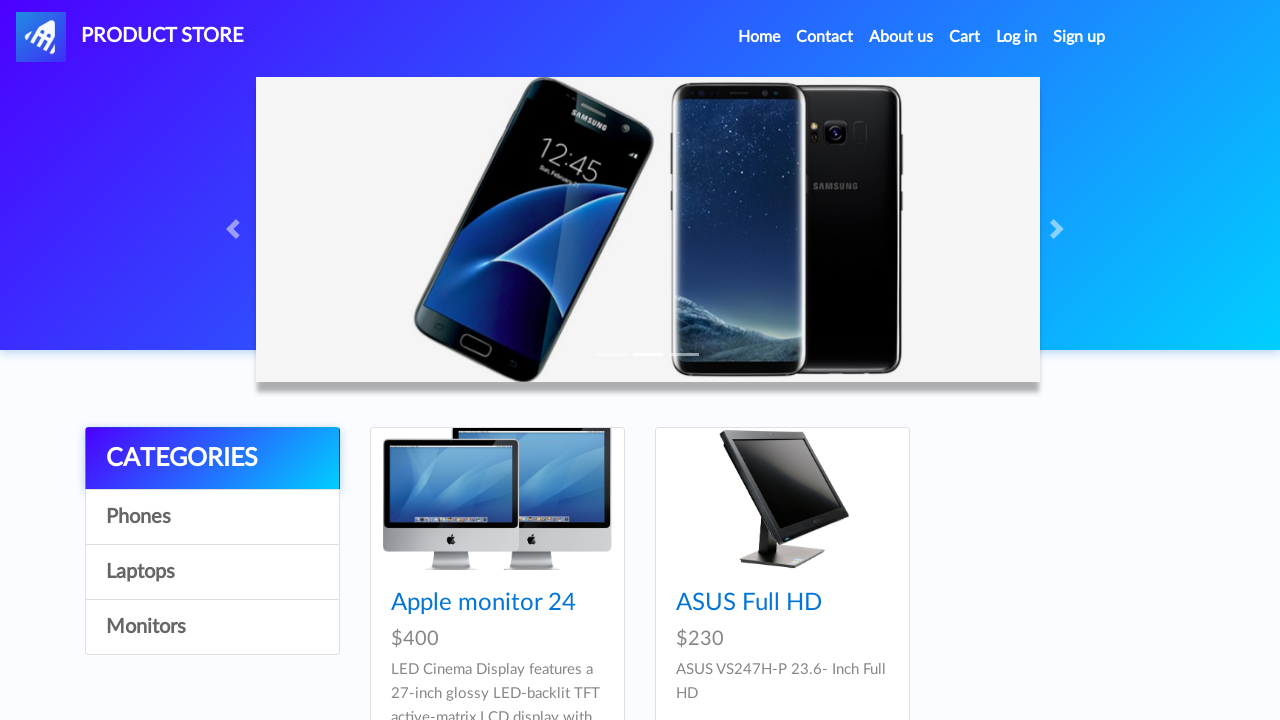

Clicked on product 10 in Monitors at (497, 499) on a[href="prod.html?idp_=10"]
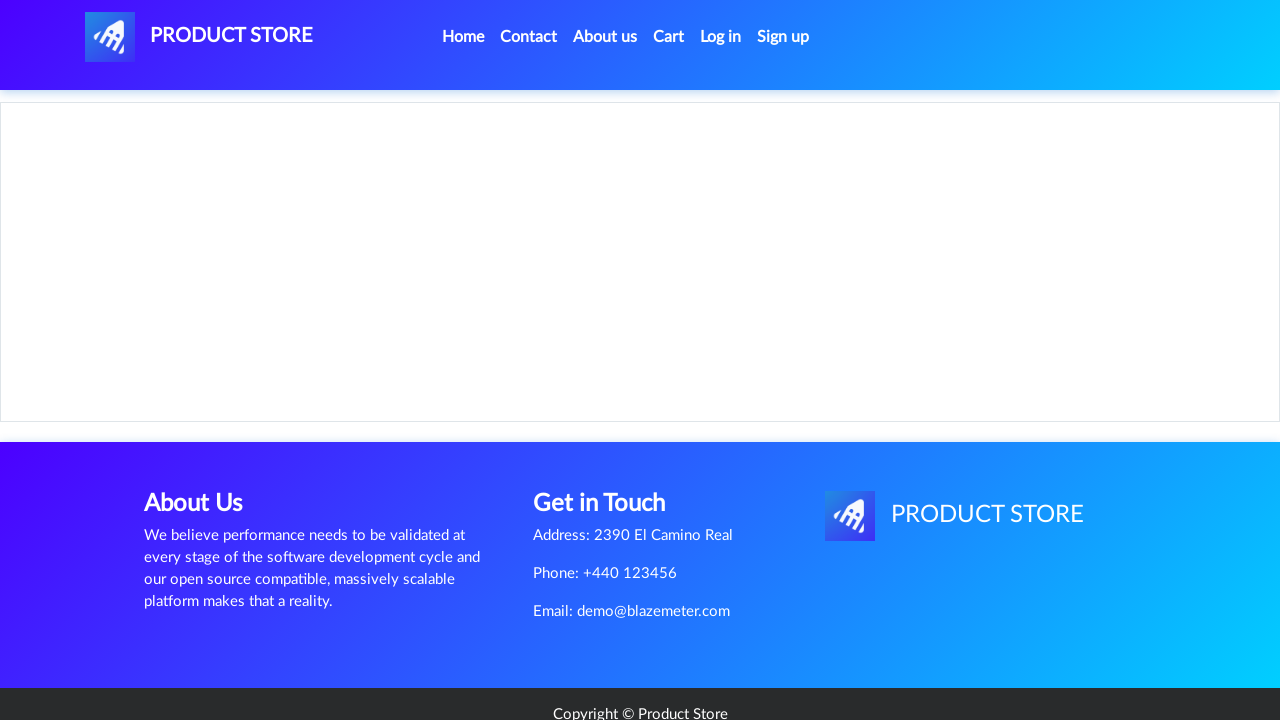

Waited for product 10 page to load
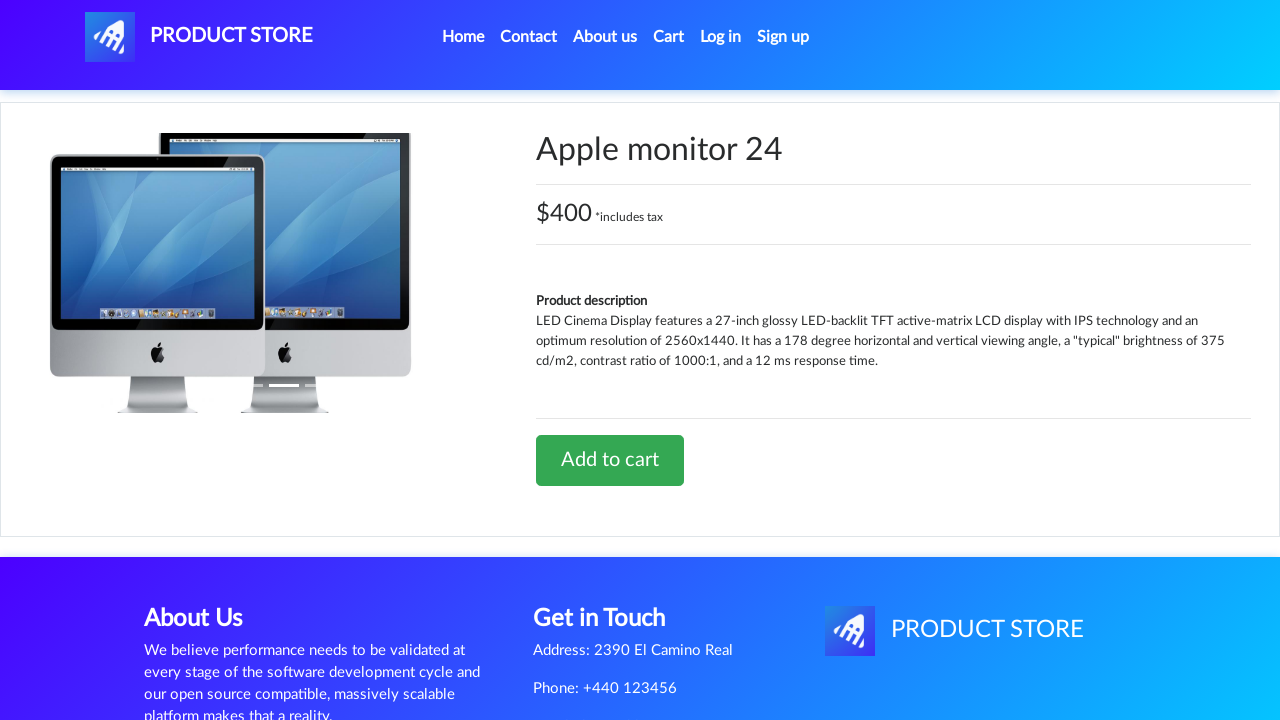

Add to cart button visible for product 10
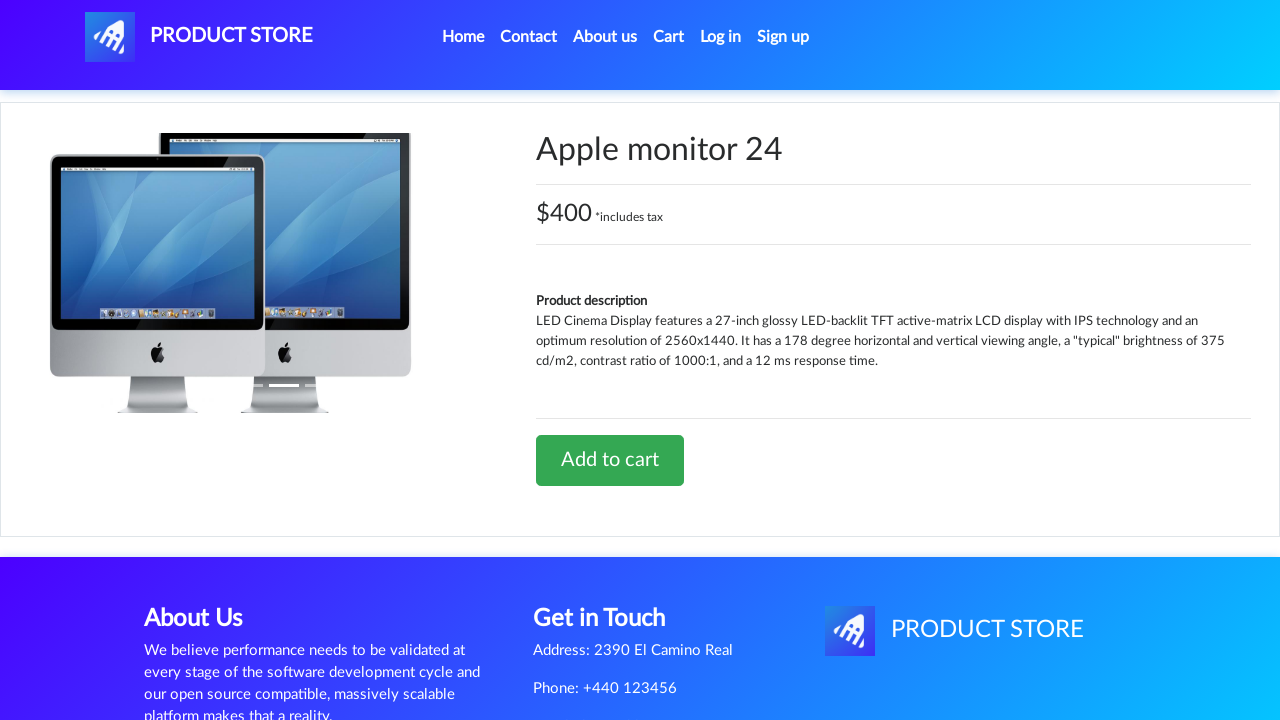

Retrieved product name: Apple monitor 24
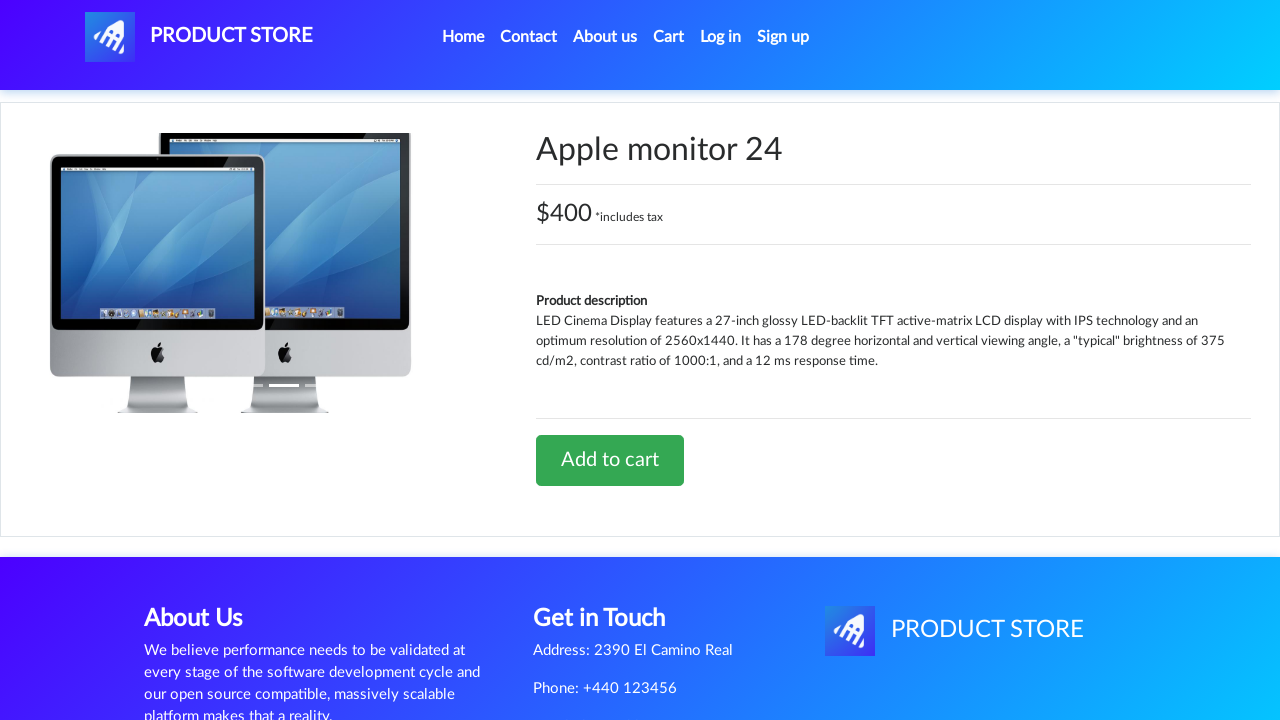

Clicked 'Add to cart' button for Apple monitor 24 at (610, 460) on a.btn.btn-success.btn-lg
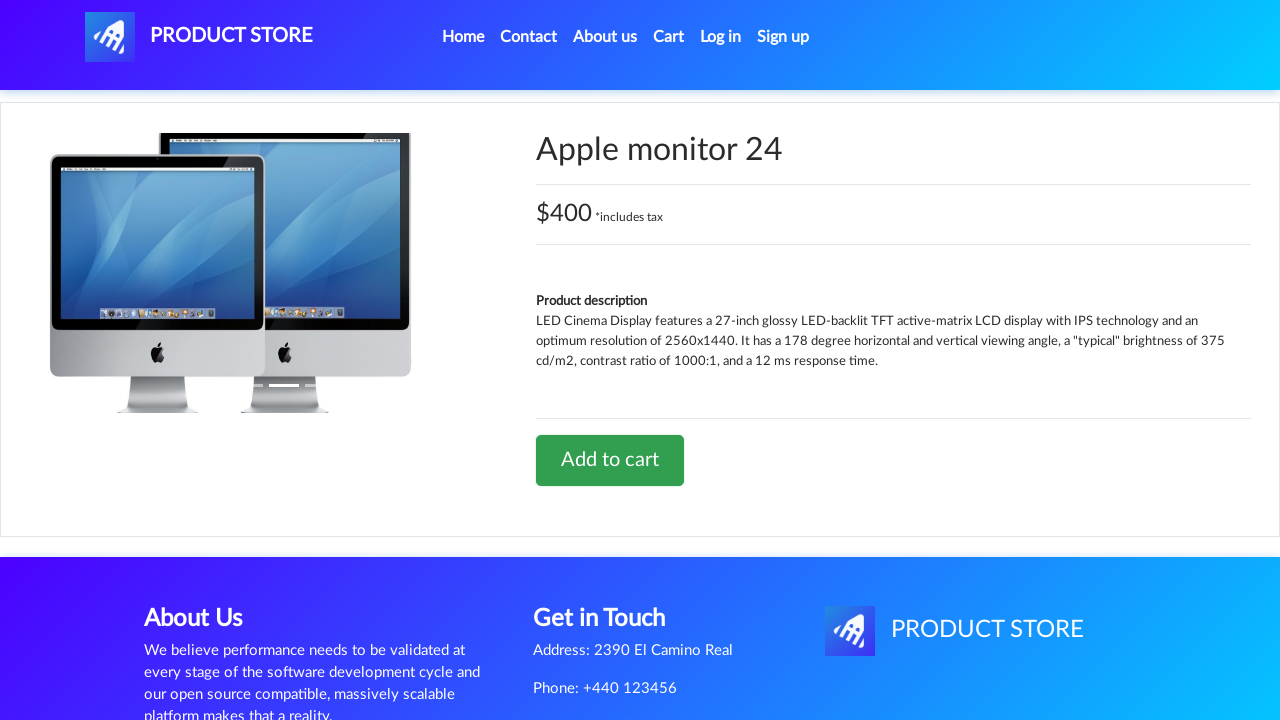

Accepted confirmation alert for Apple monitor 24
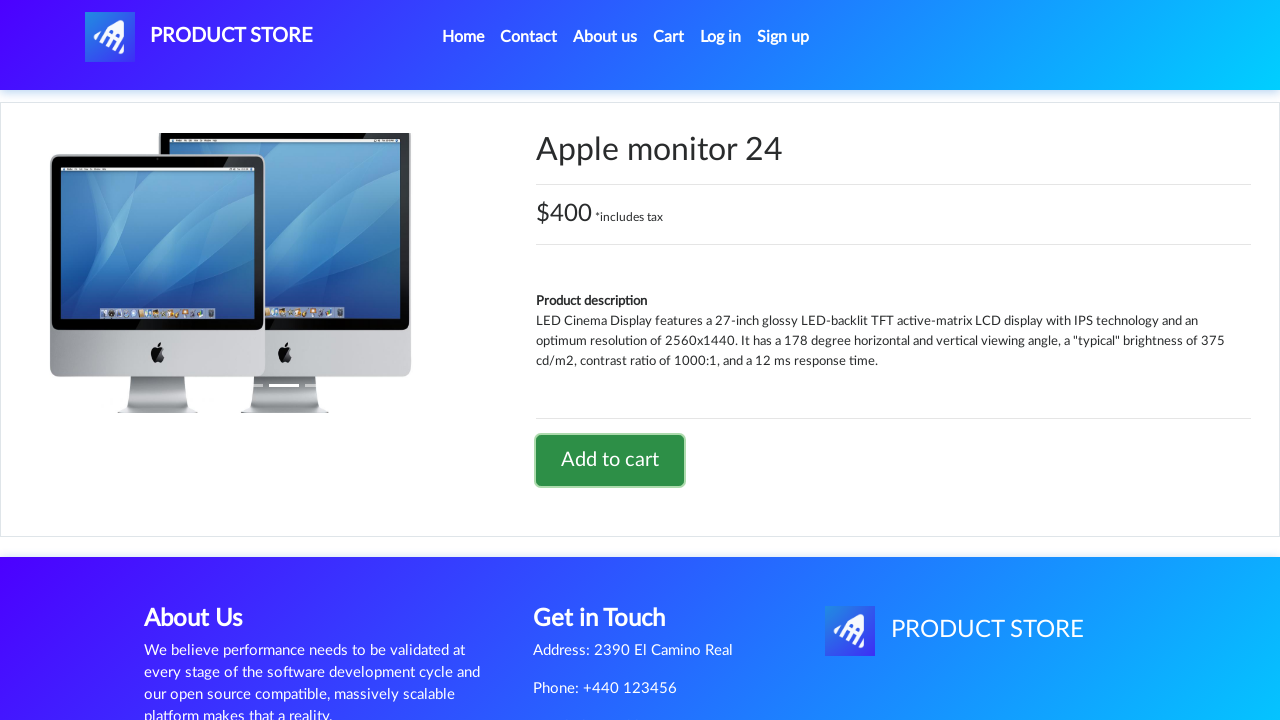

Navigated back to home page
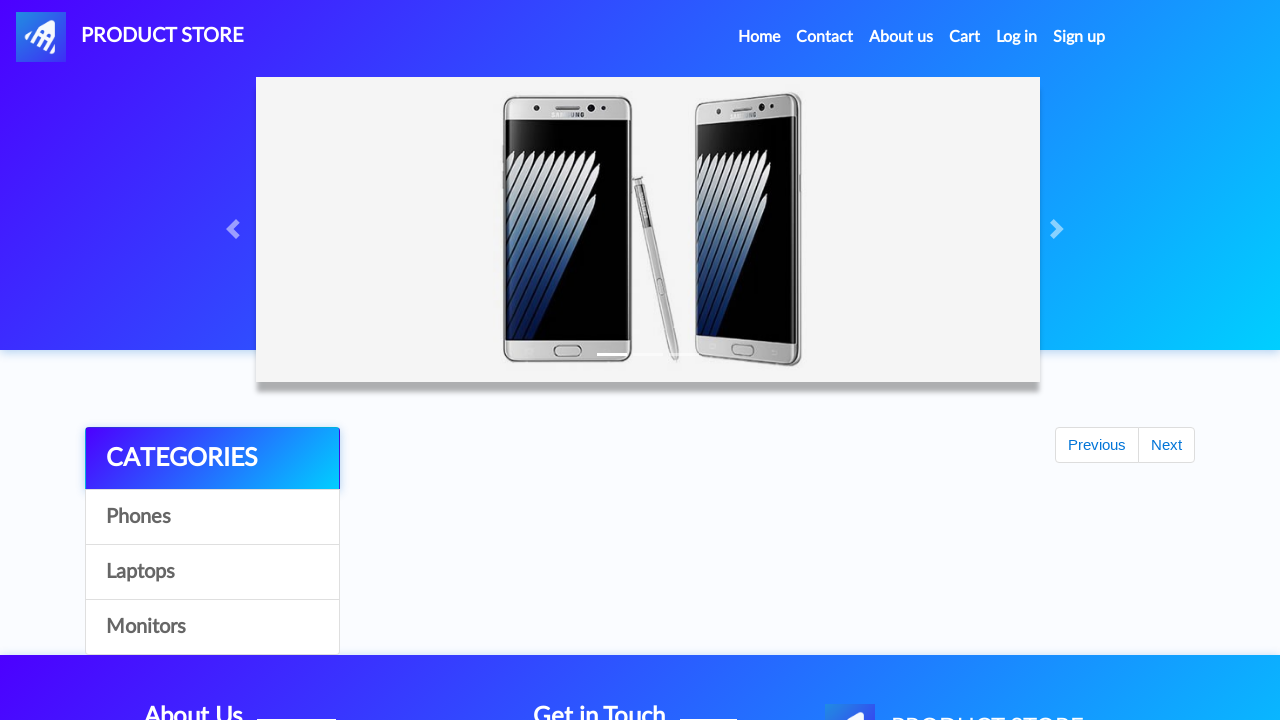

Home page loaded
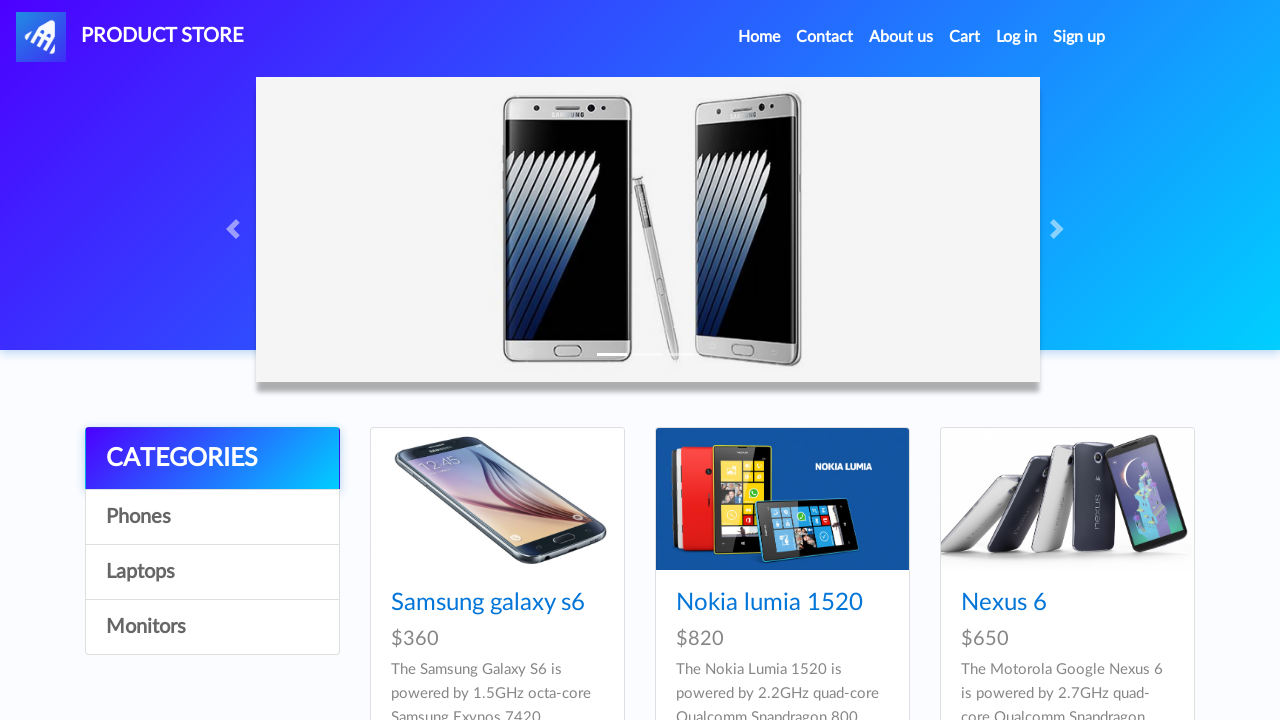

Clicked on Monitors category again at (212, 627) on a.list-group-item:has-text("Monitors")
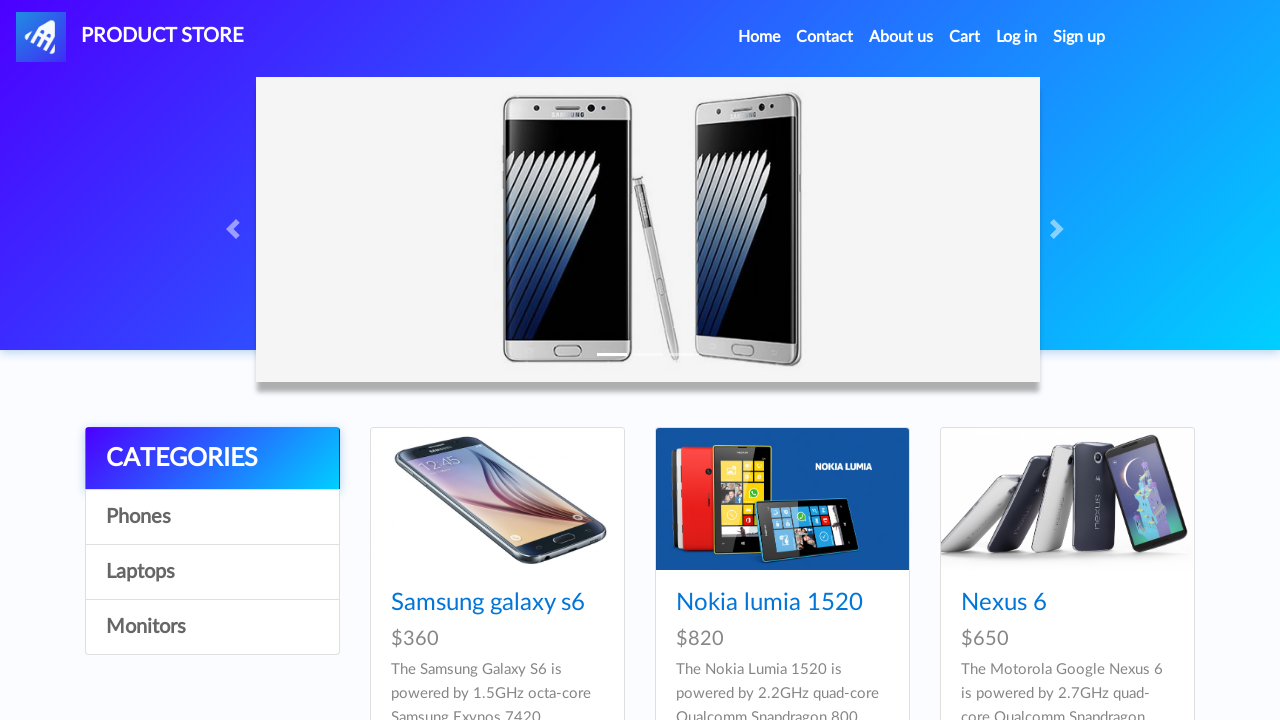

Waited for Monitors category to reload
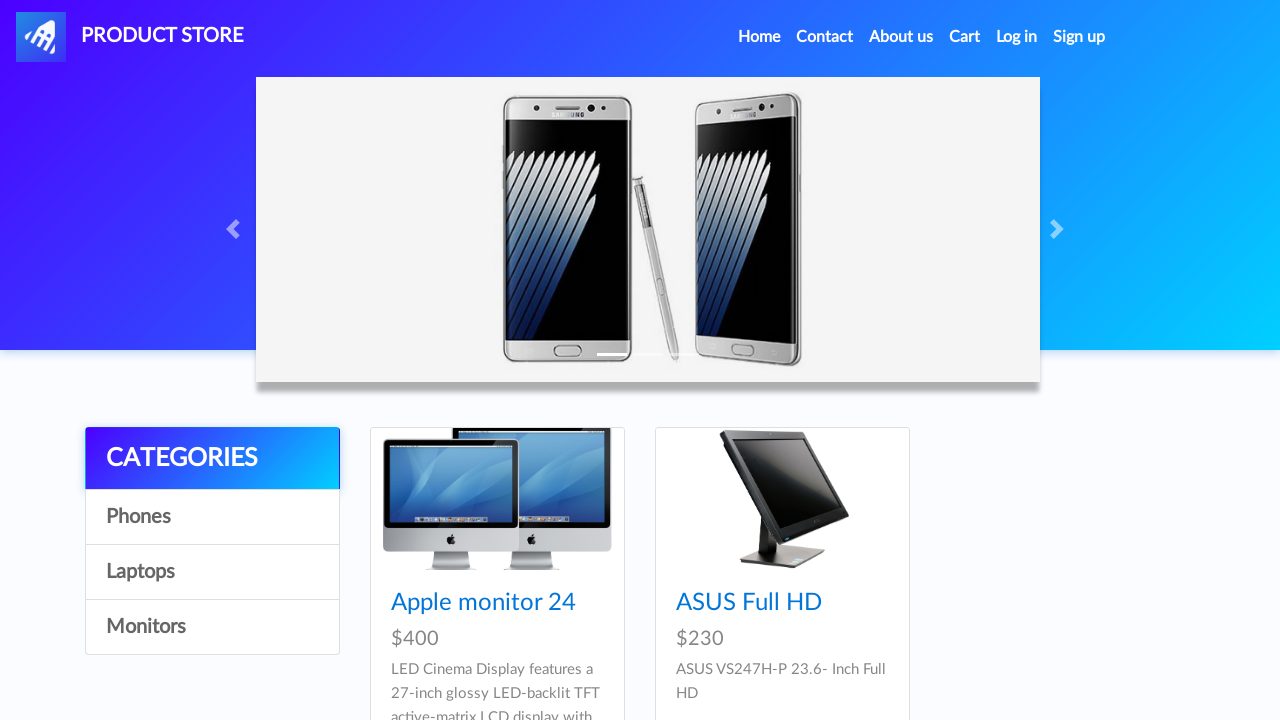

Product 14 element loaded in Monitors
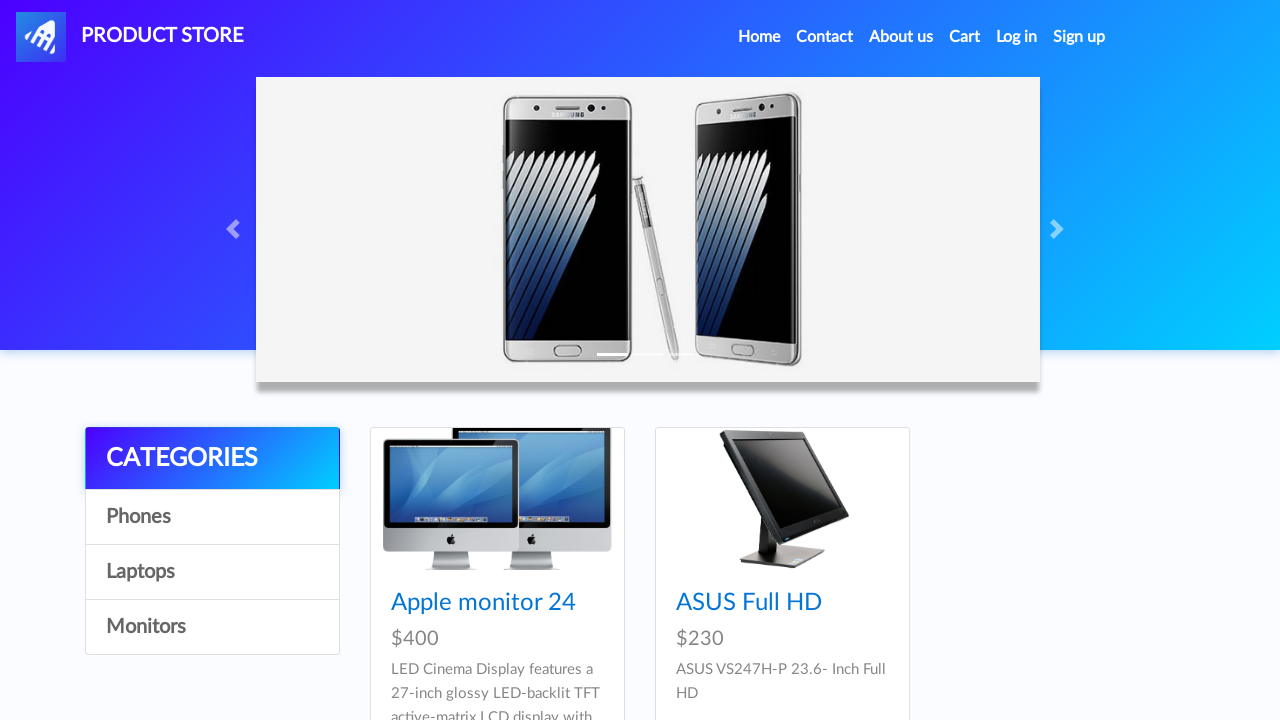

Clicked on product 14 in Monitors at (782, 499) on a[href="prod.html?idp_=14"]
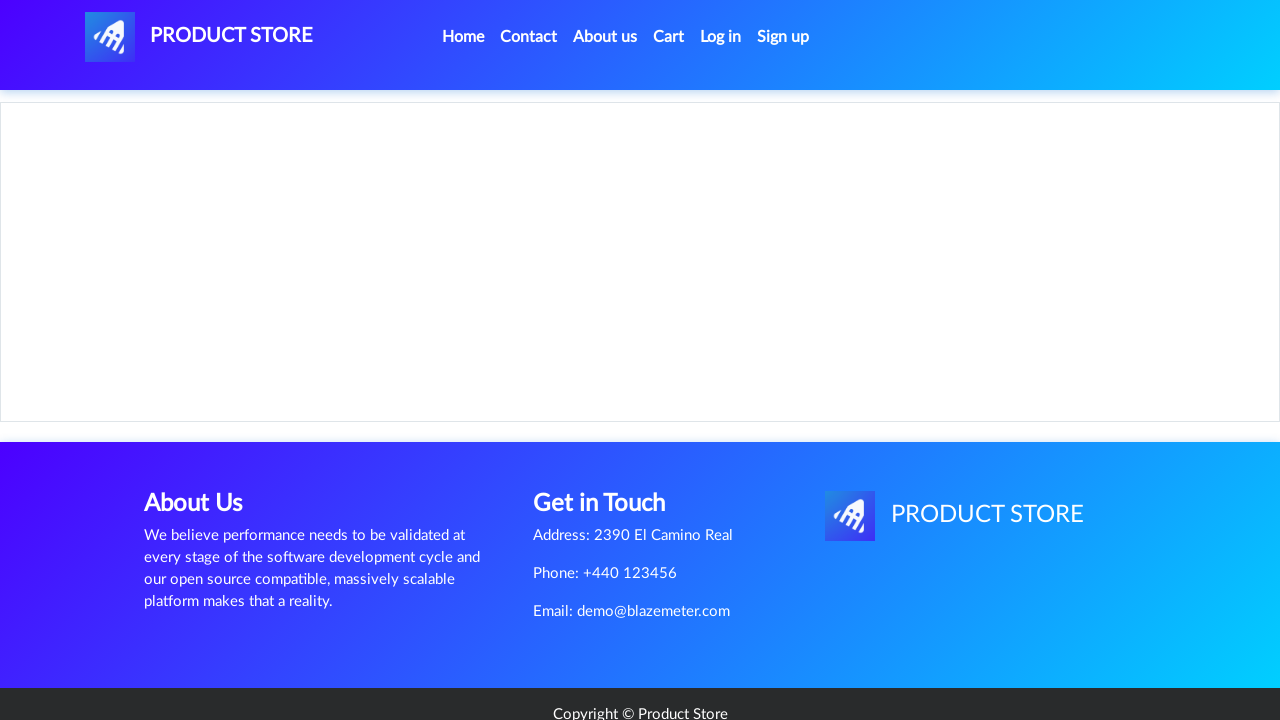

Waited for product 14 page to load
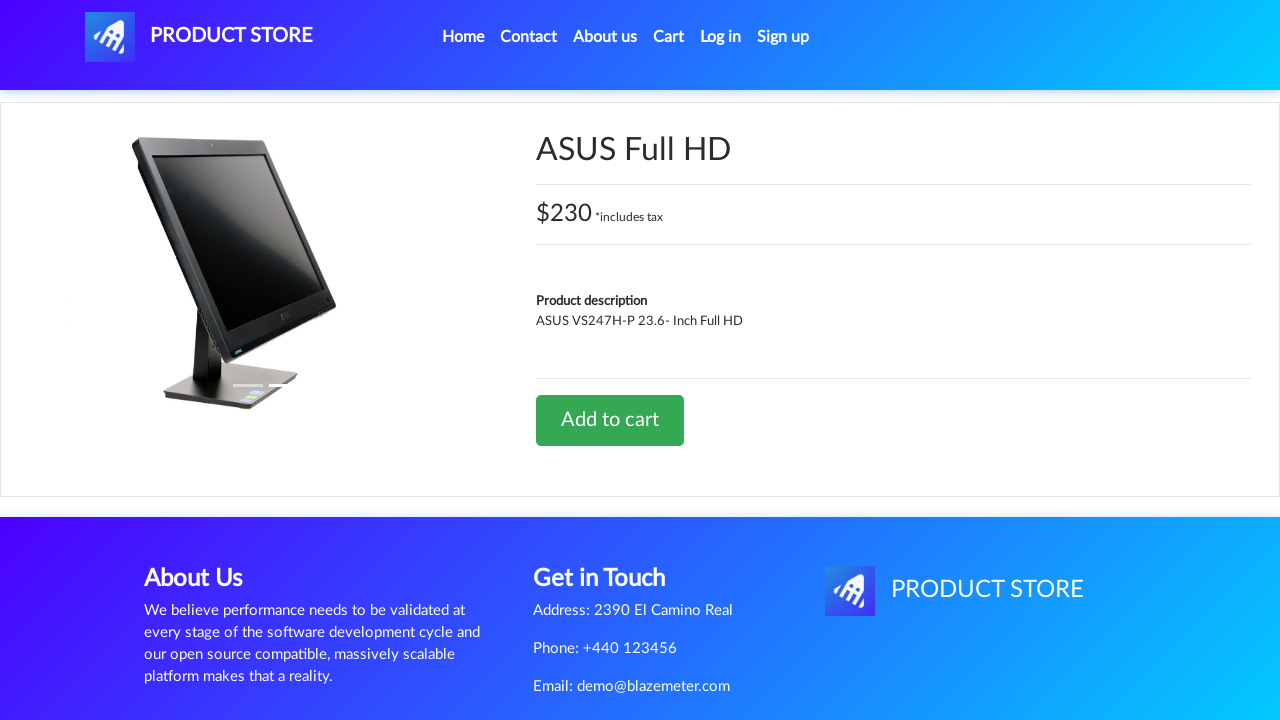

Add to cart button visible for product 14
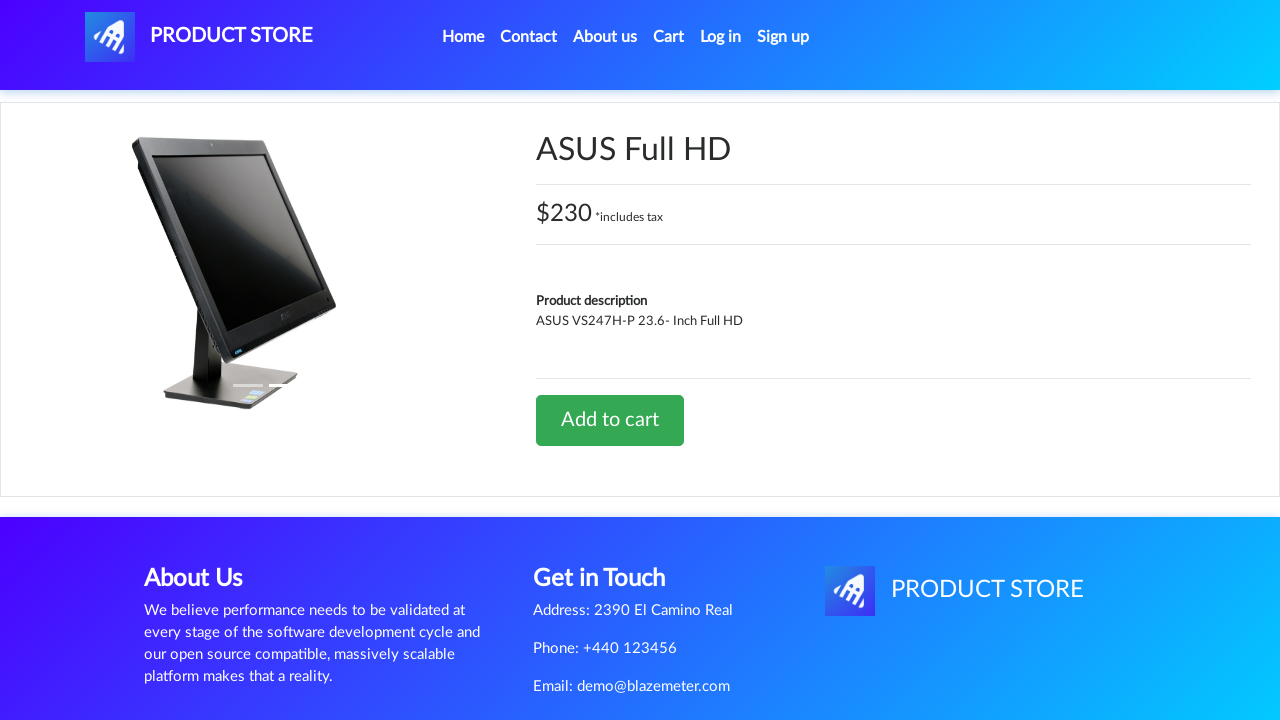

Retrieved product name: ASUS Full HD
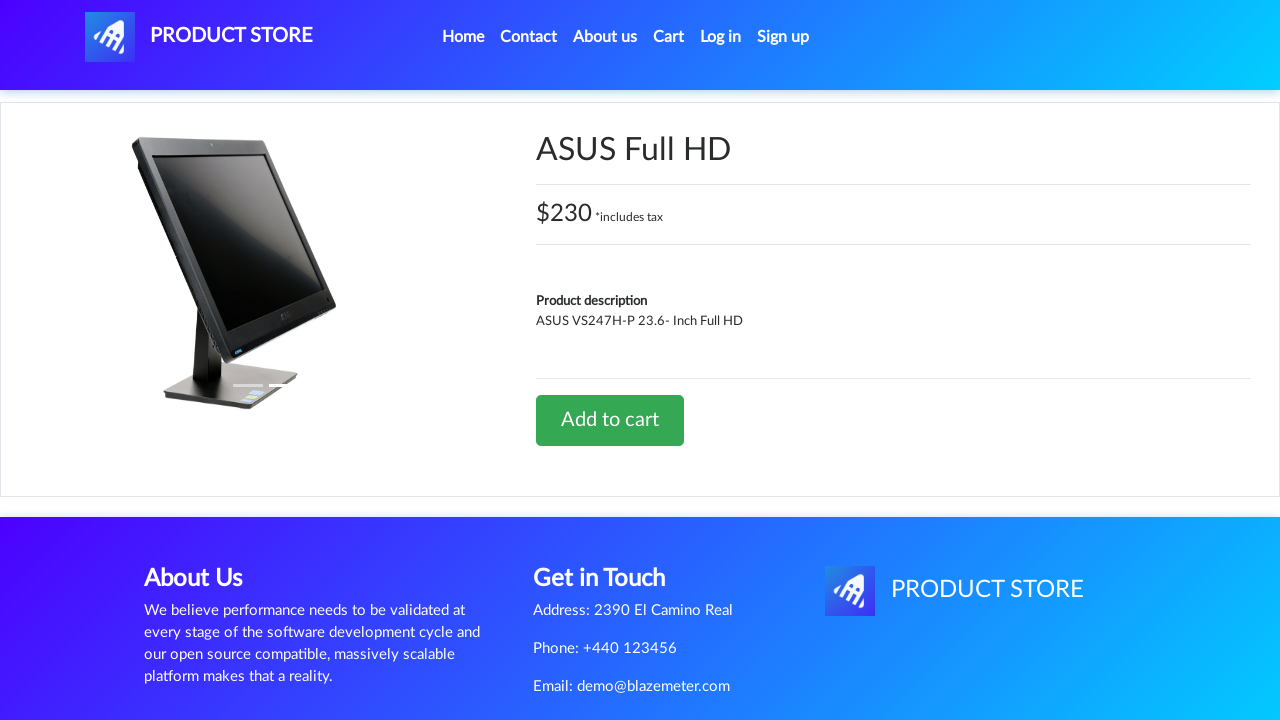

Clicked 'Add to cart' button for ASUS Full HD at (610, 420) on a.btn.btn-success.btn-lg
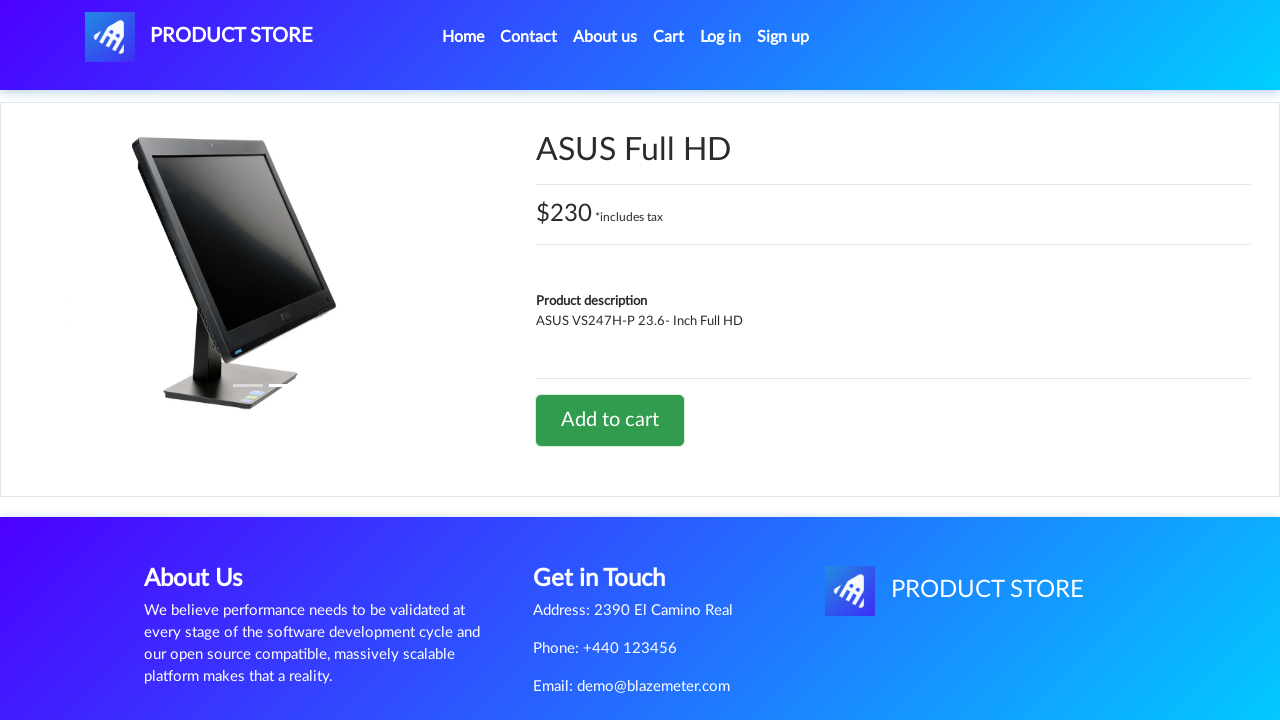

Accepted confirmation alert for ASUS Full HD
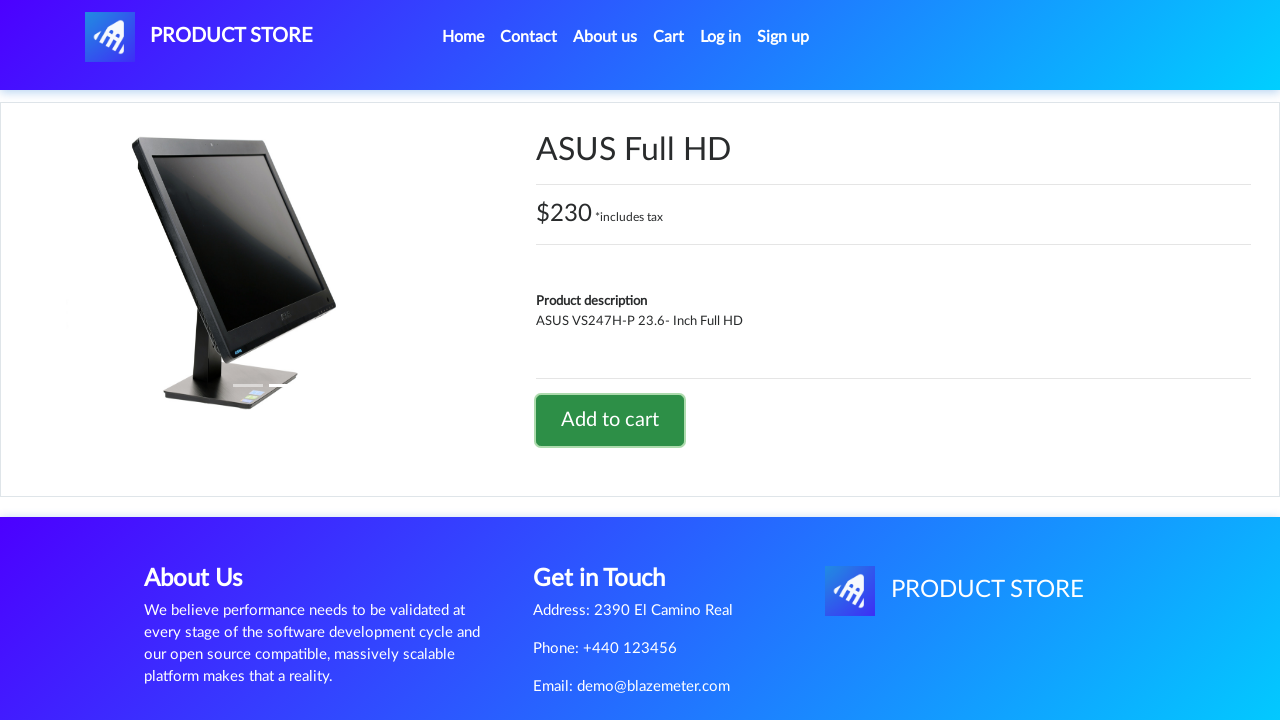

Navigated back to home page
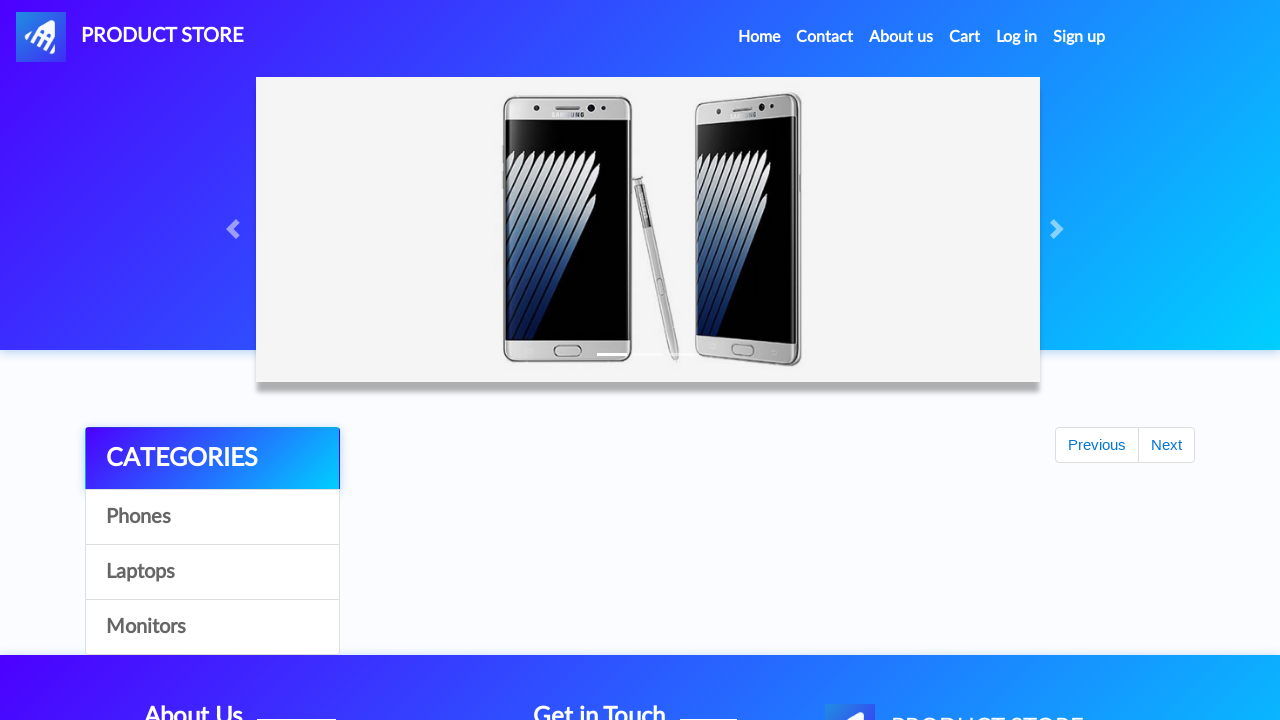

Home page loaded
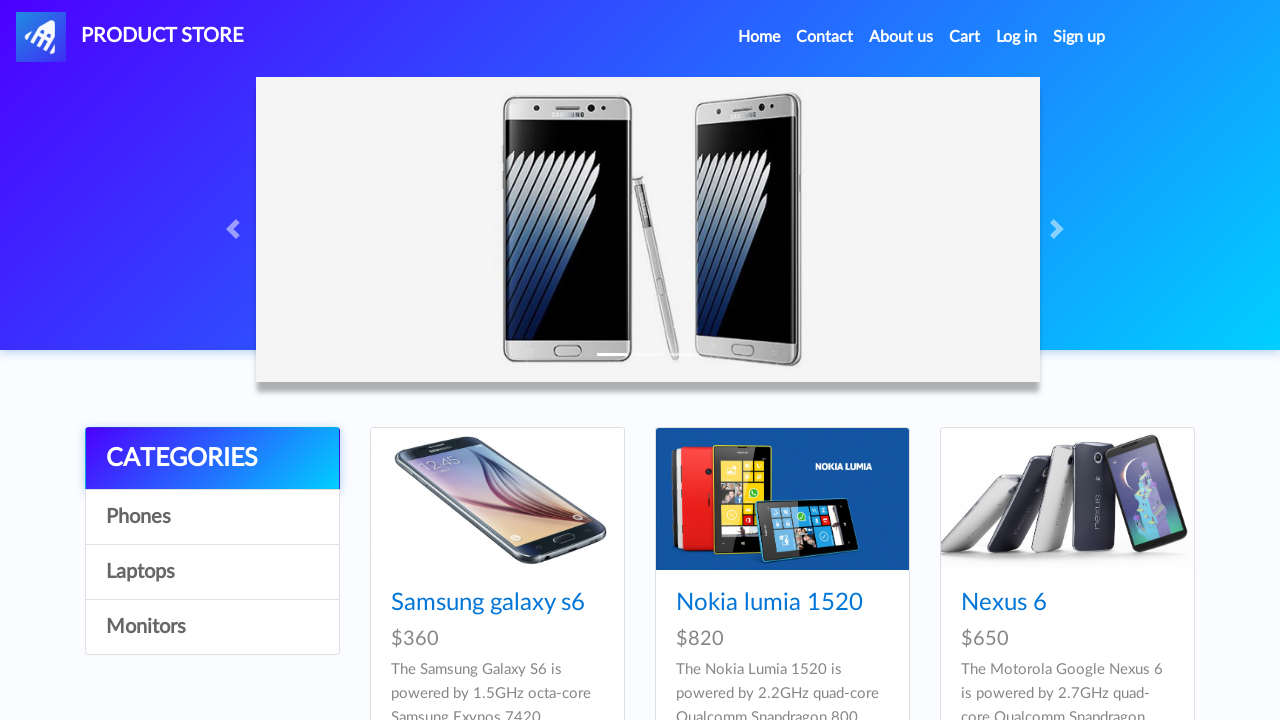

Clicked on Monitors category again at (212, 627) on a.list-group-item:has-text("Monitors")
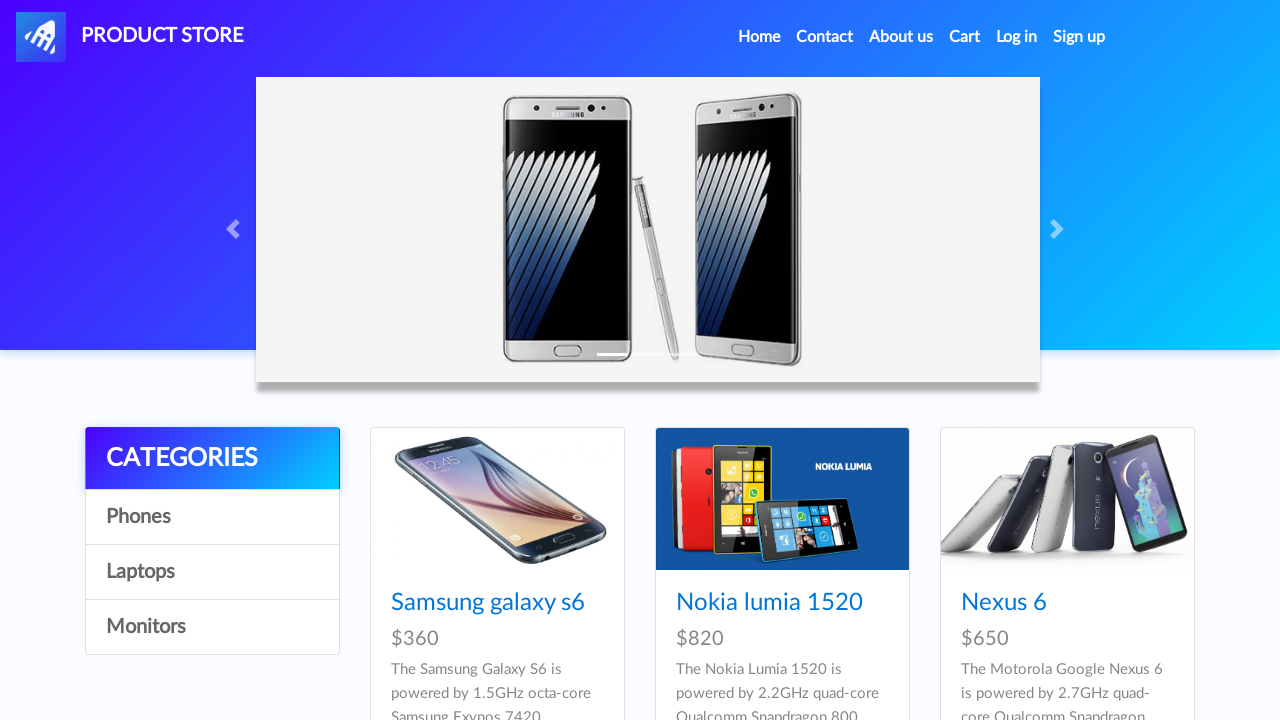

Waited for Monitors category to reload
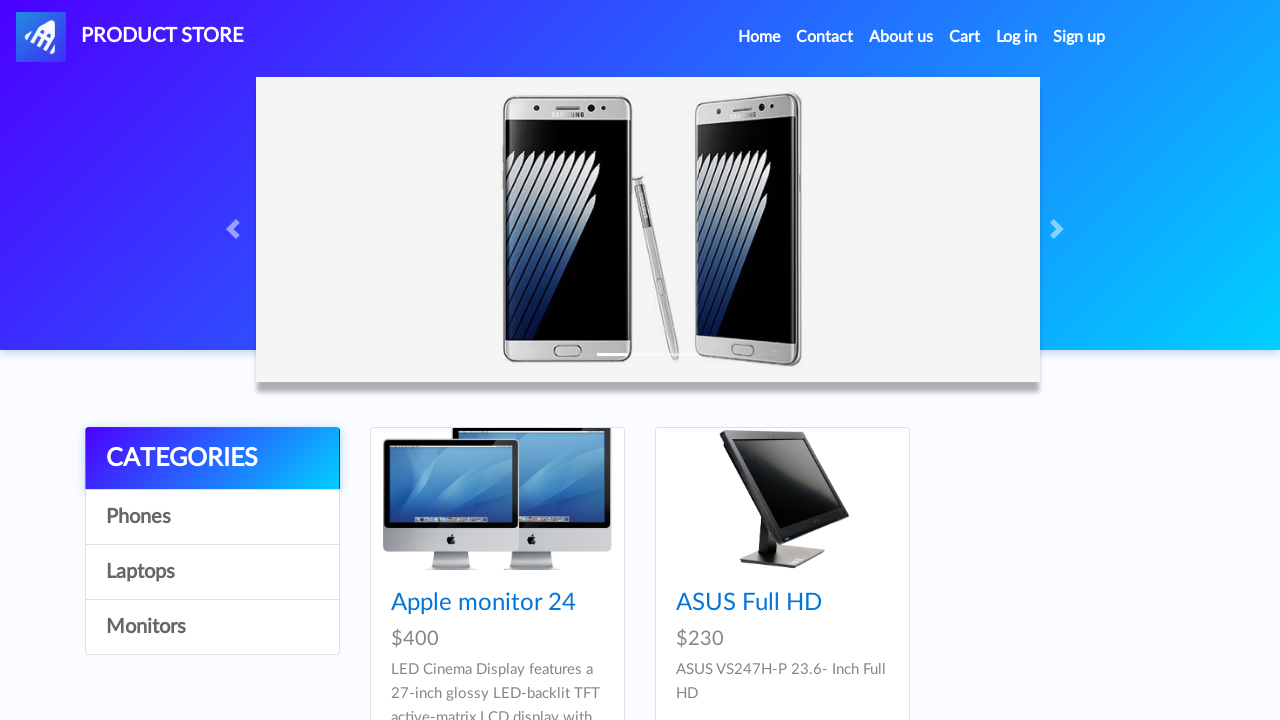

Clicked on cart button at (965, 37) on #cartur
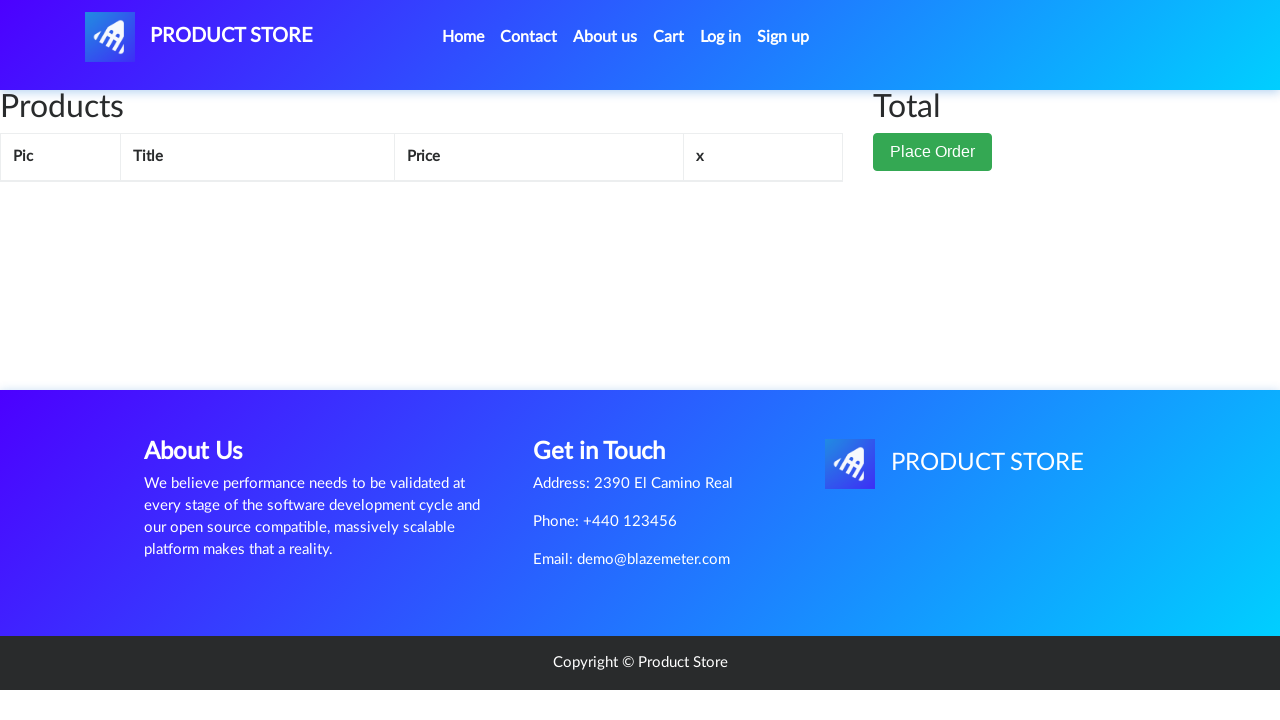

Cart table loaded
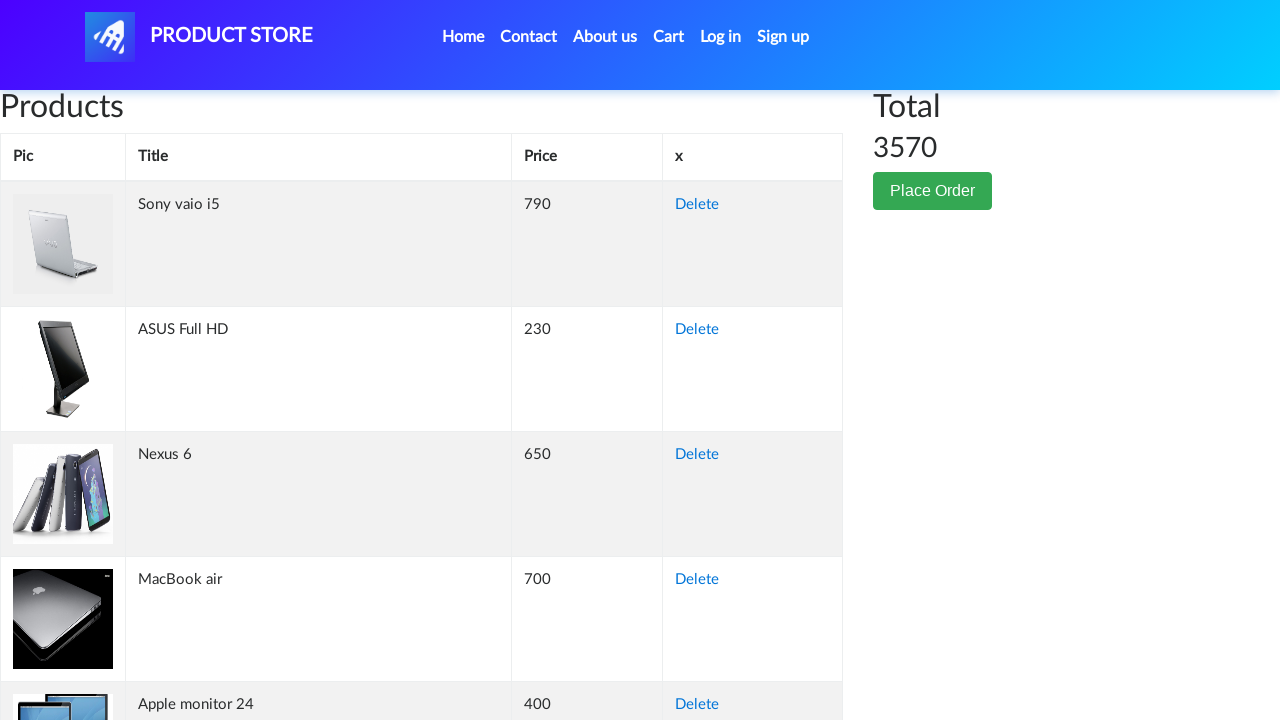

Cart page fully loaded and ready for verification
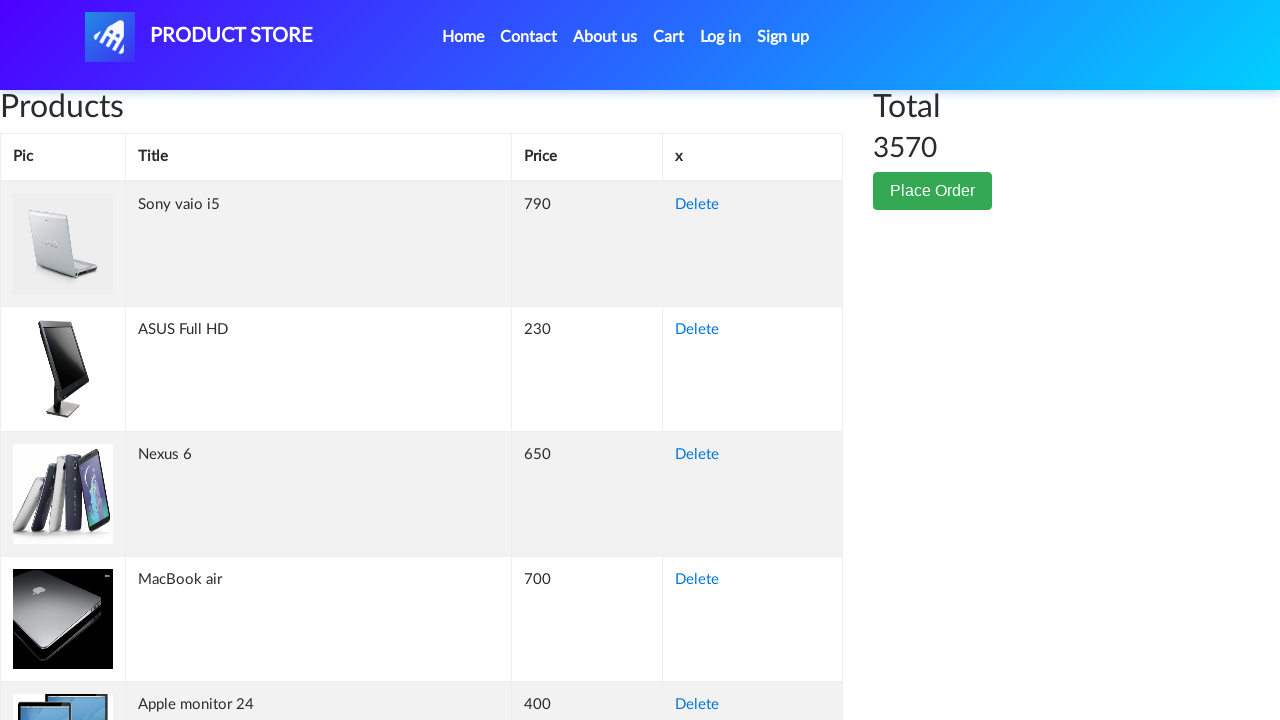

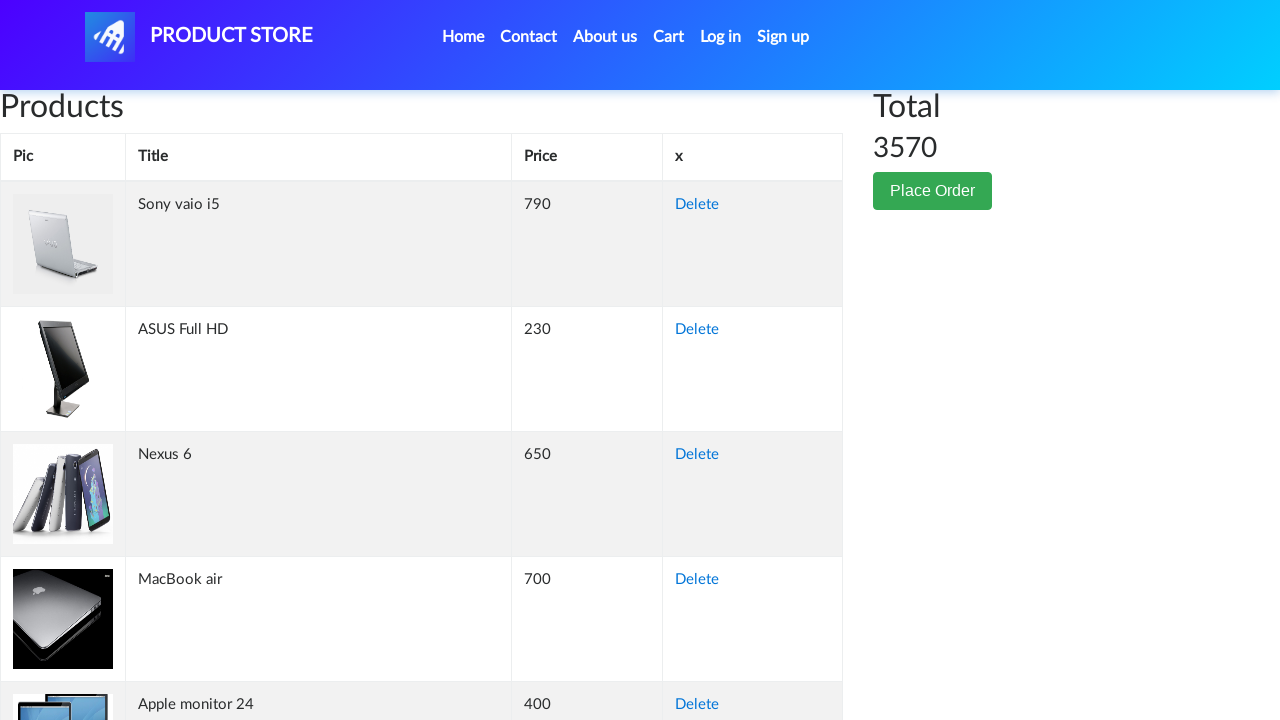